Tests filling a large form by entering text into all input fields and clicking the submit button

Starting URL: http://suninjuly.github.io/huge_form.html

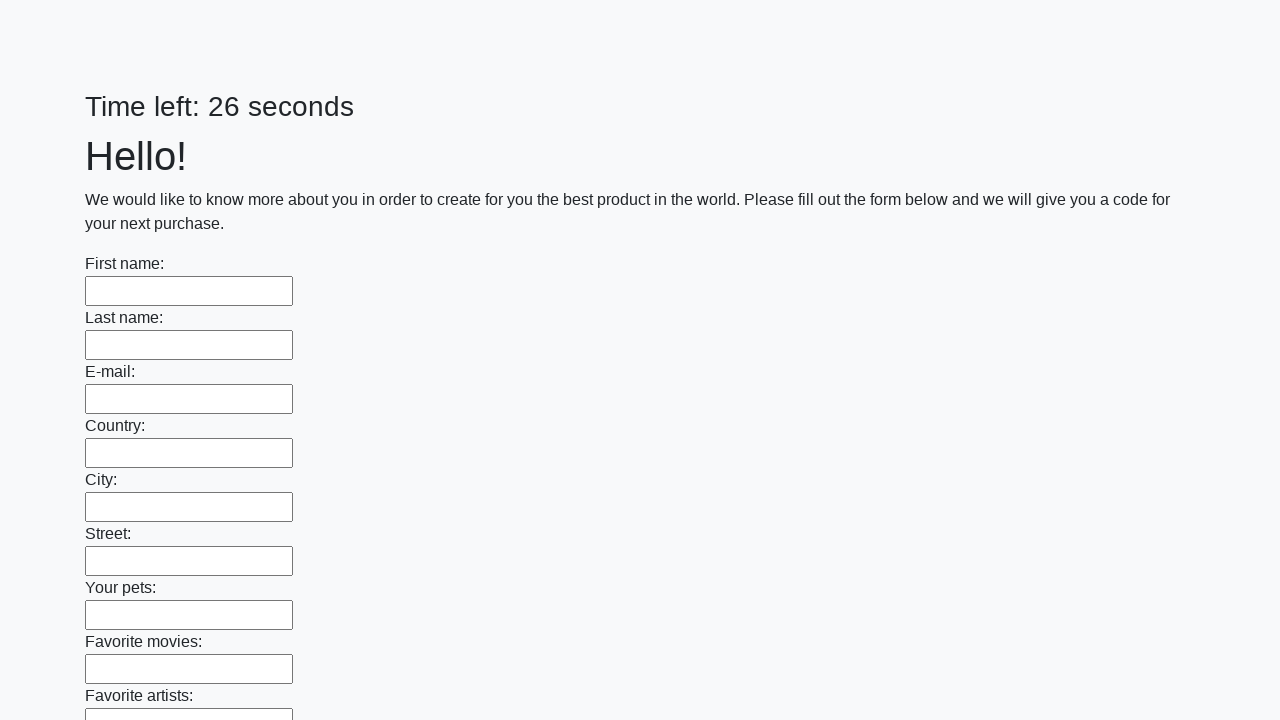

Located all input elements on the form
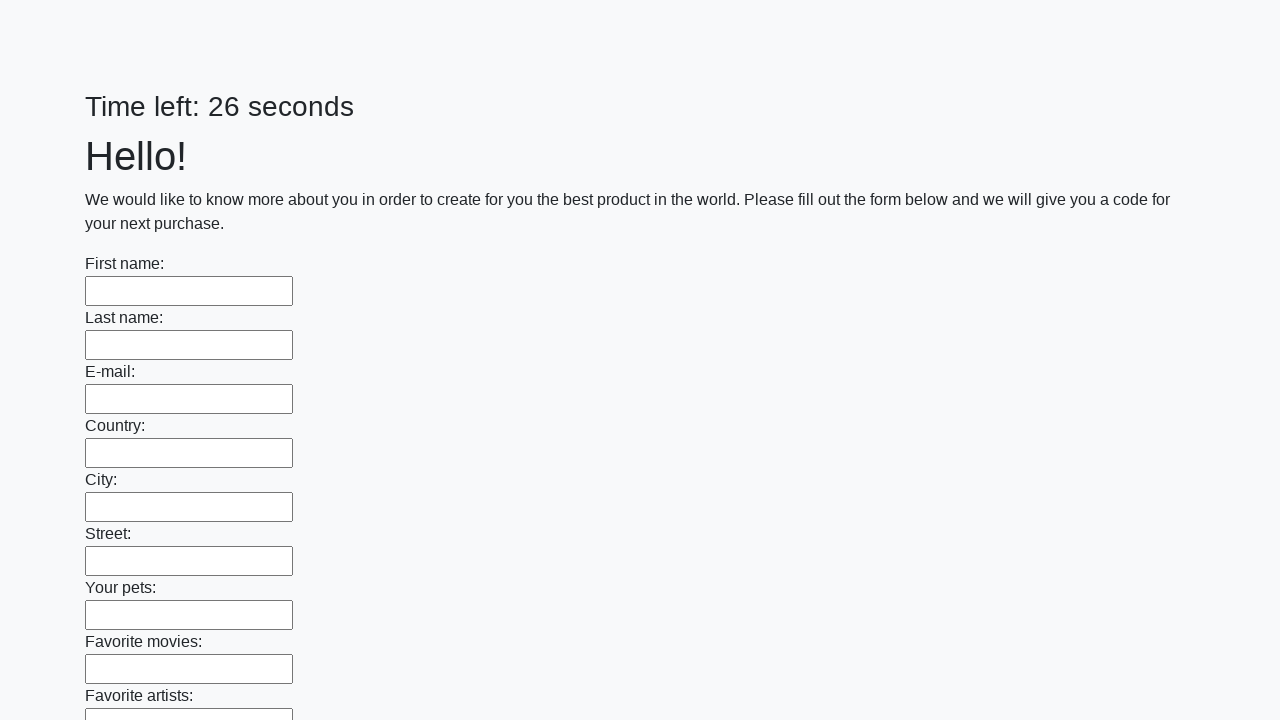

Filled input field with test data on input >> nth=0
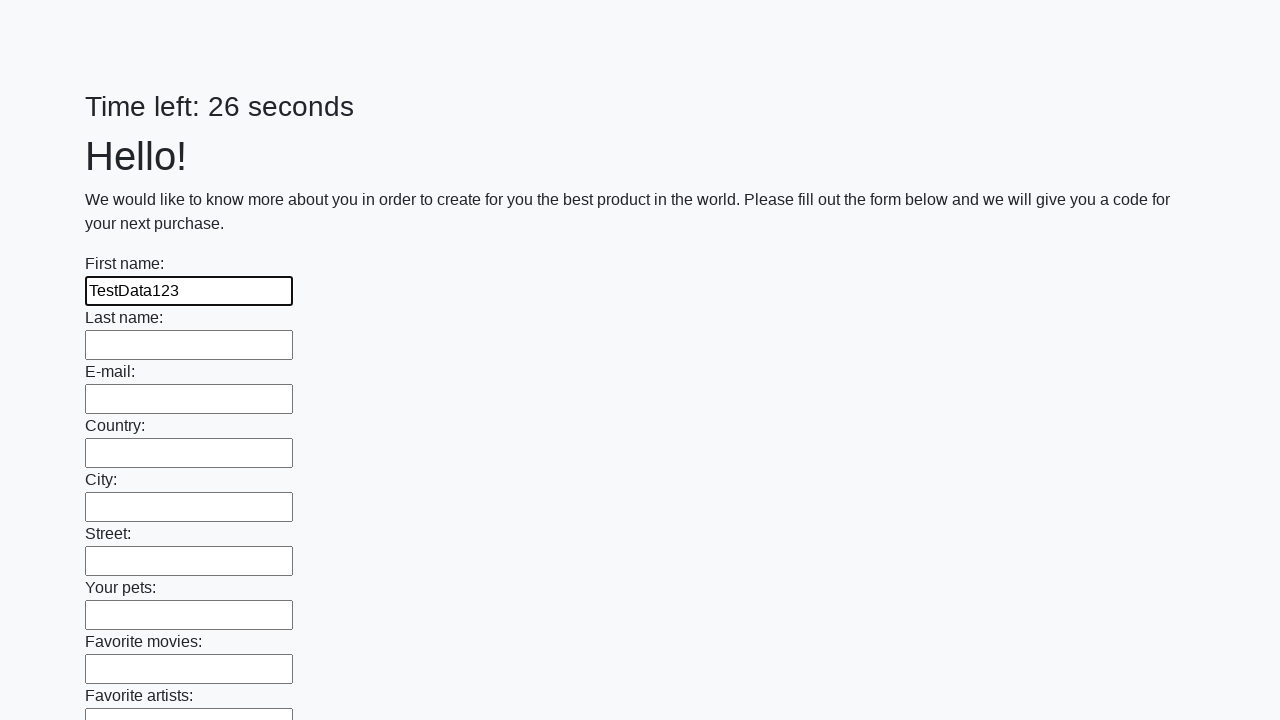

Filled input field with test data on input >> nth=1
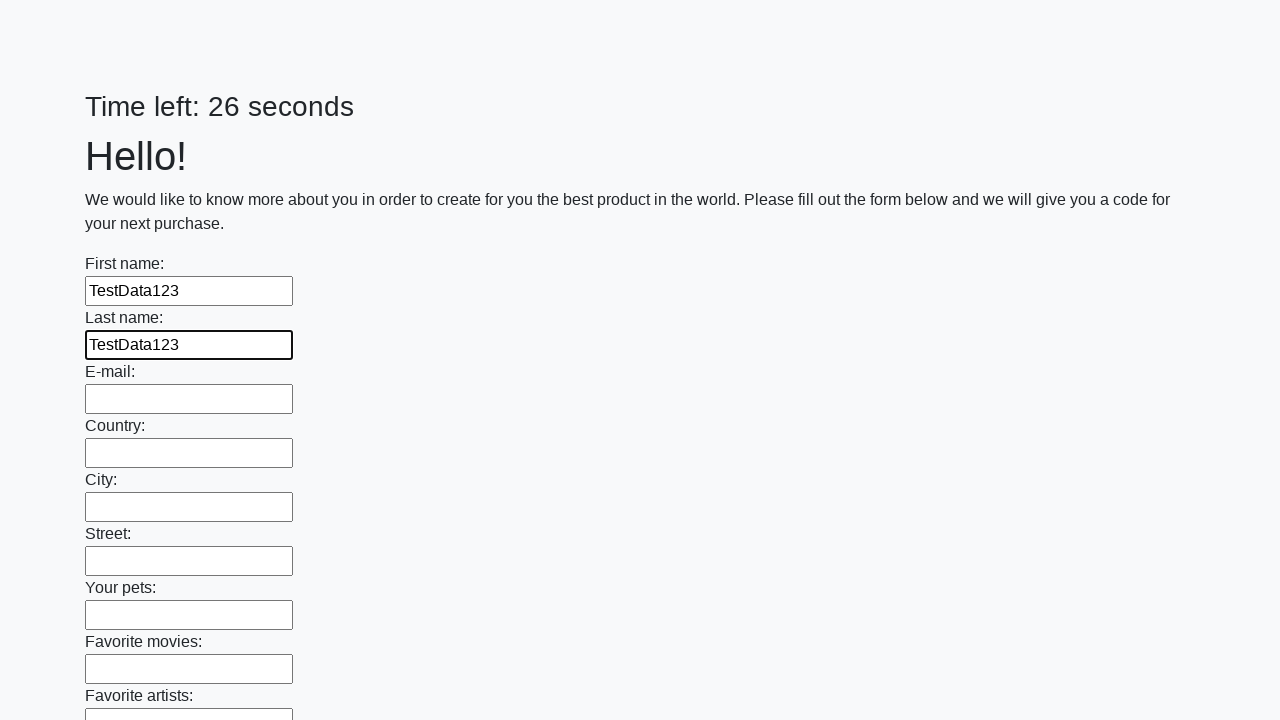

Filled input field with test data on input >> nth=2
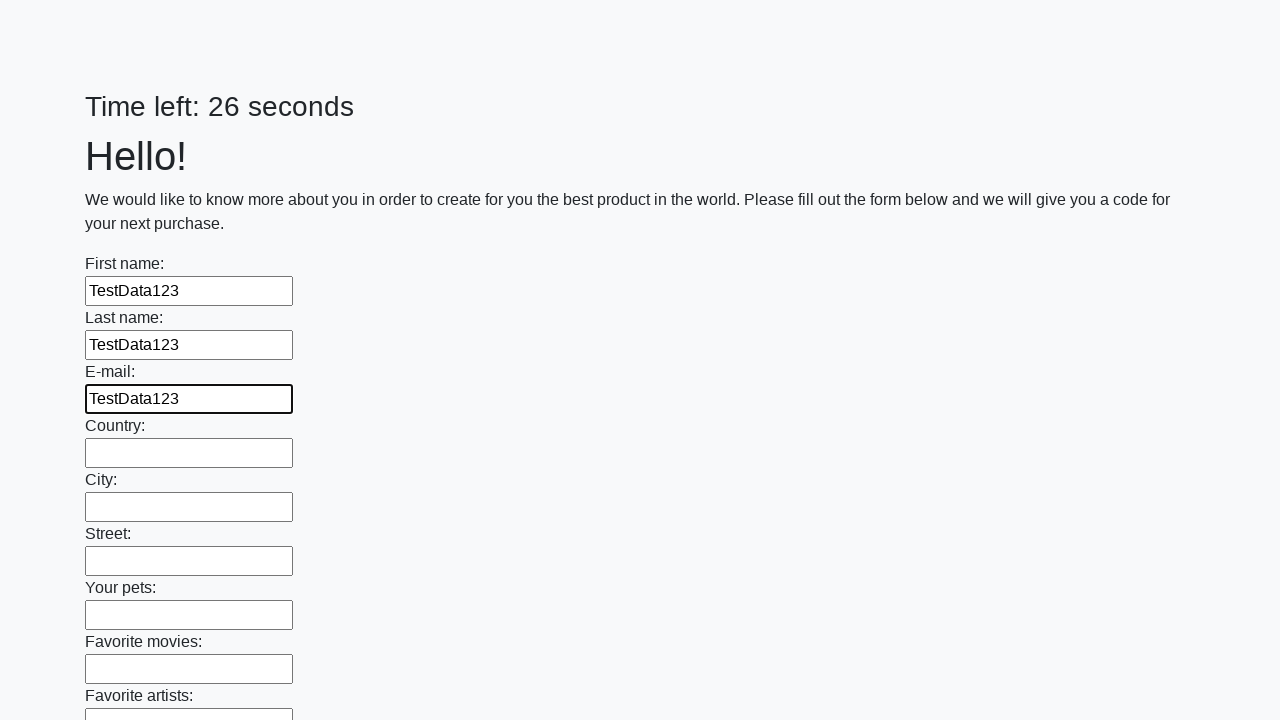

Filled input field with test data on input >> nth=3
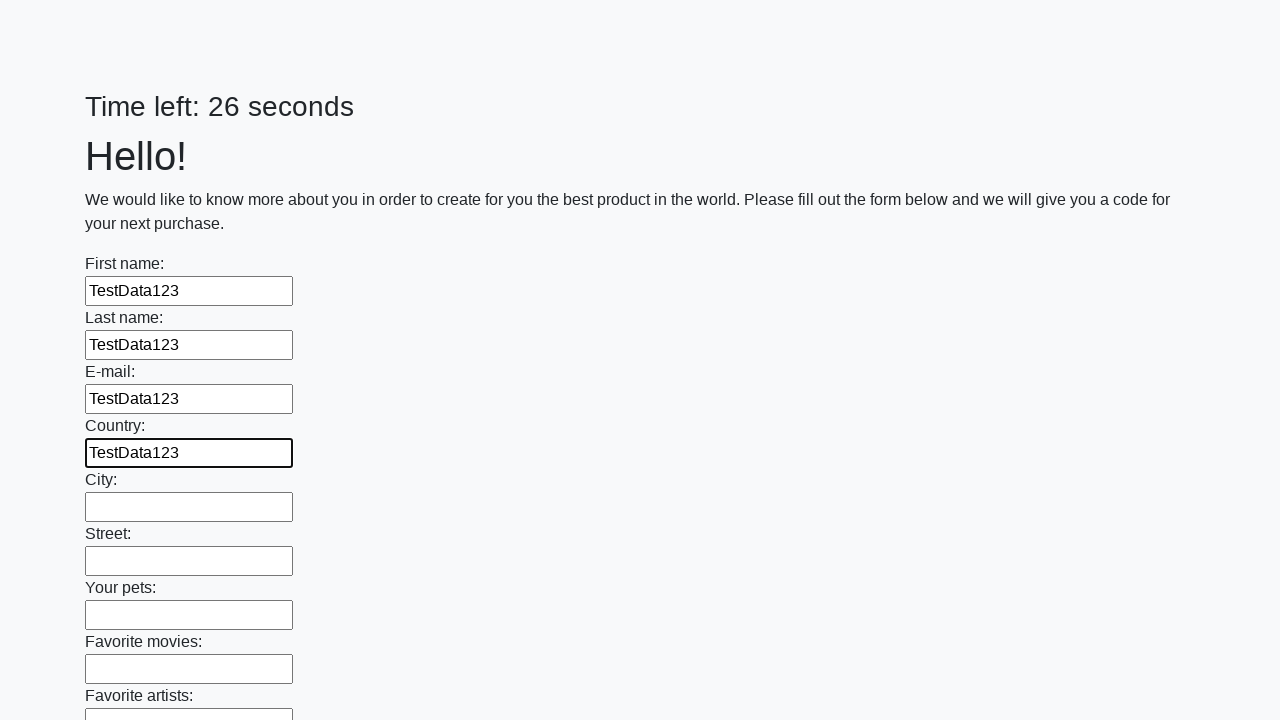

Filled input field with test data on input >> nth=4
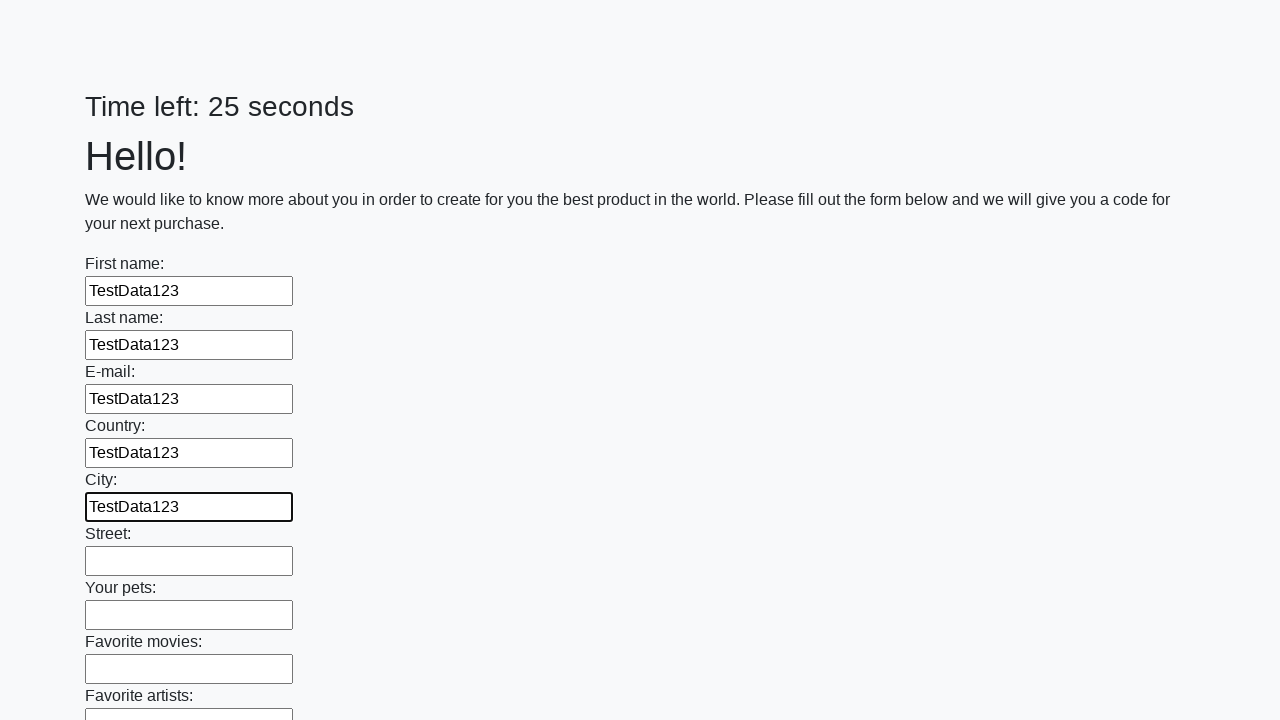

Filled input field with test data on input >> nth=5
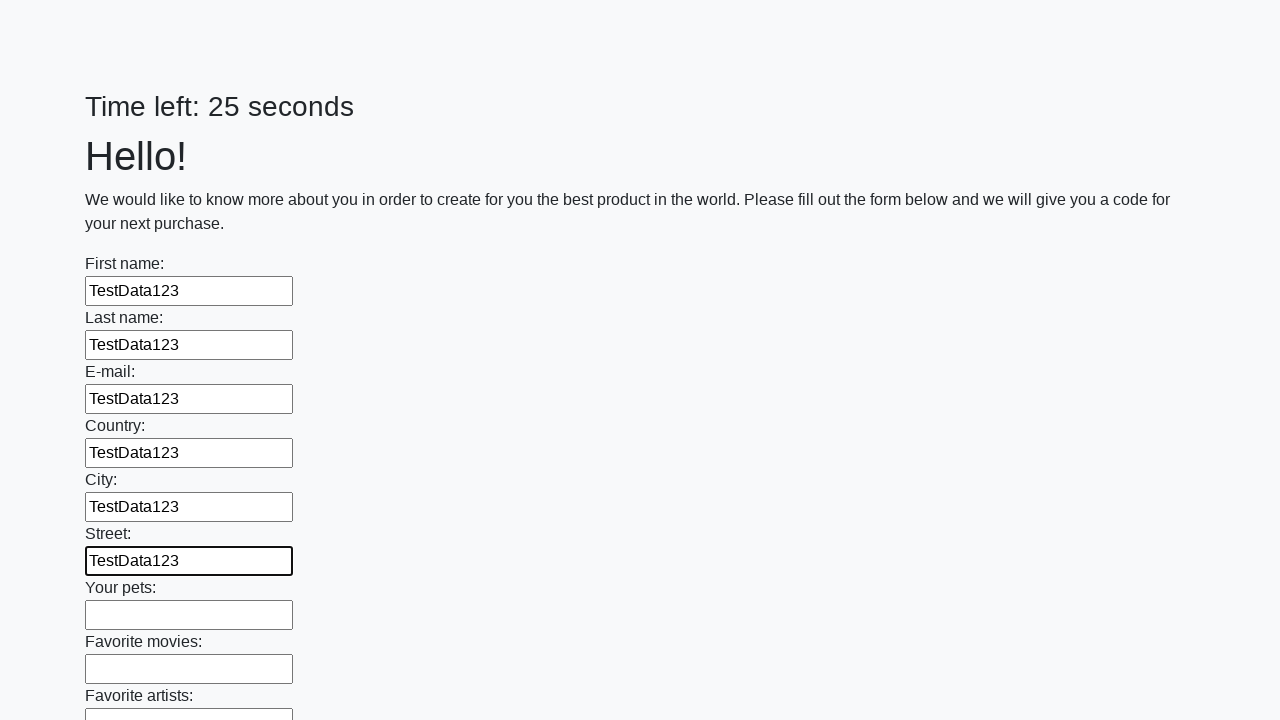

Filled input field with test data on input >> nth=6
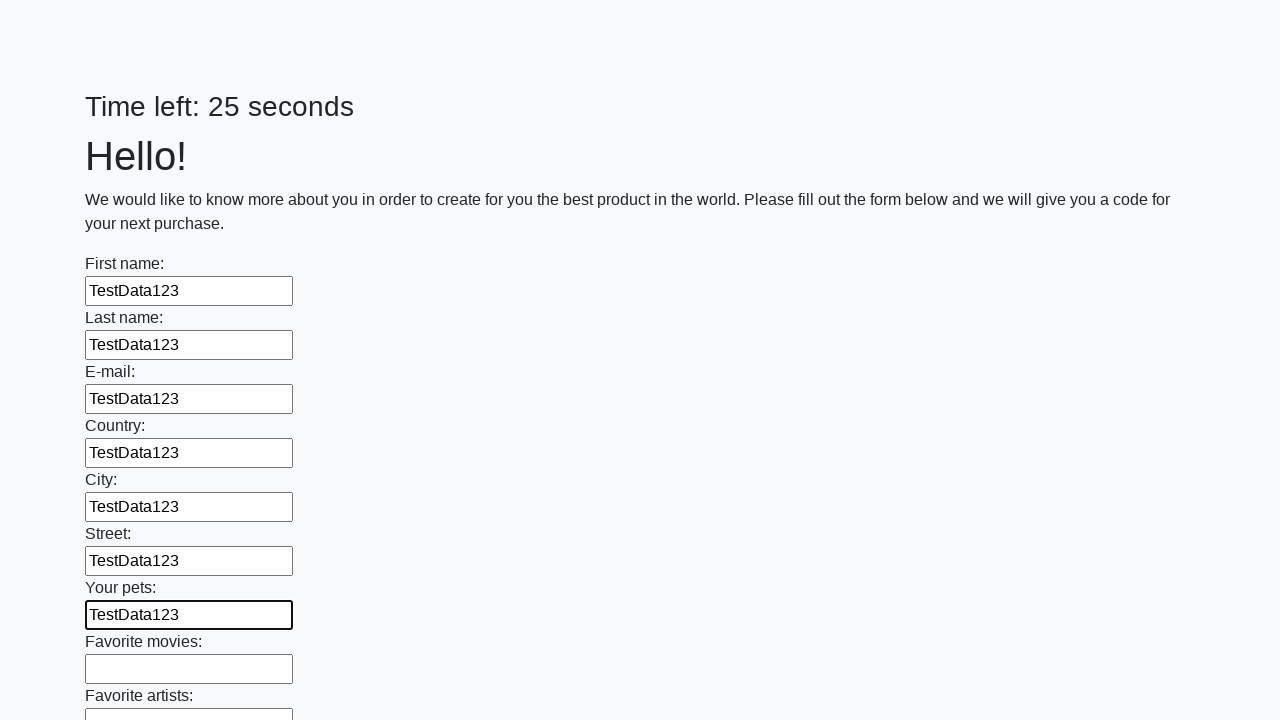

Filled input field with test data on input >> nth=7
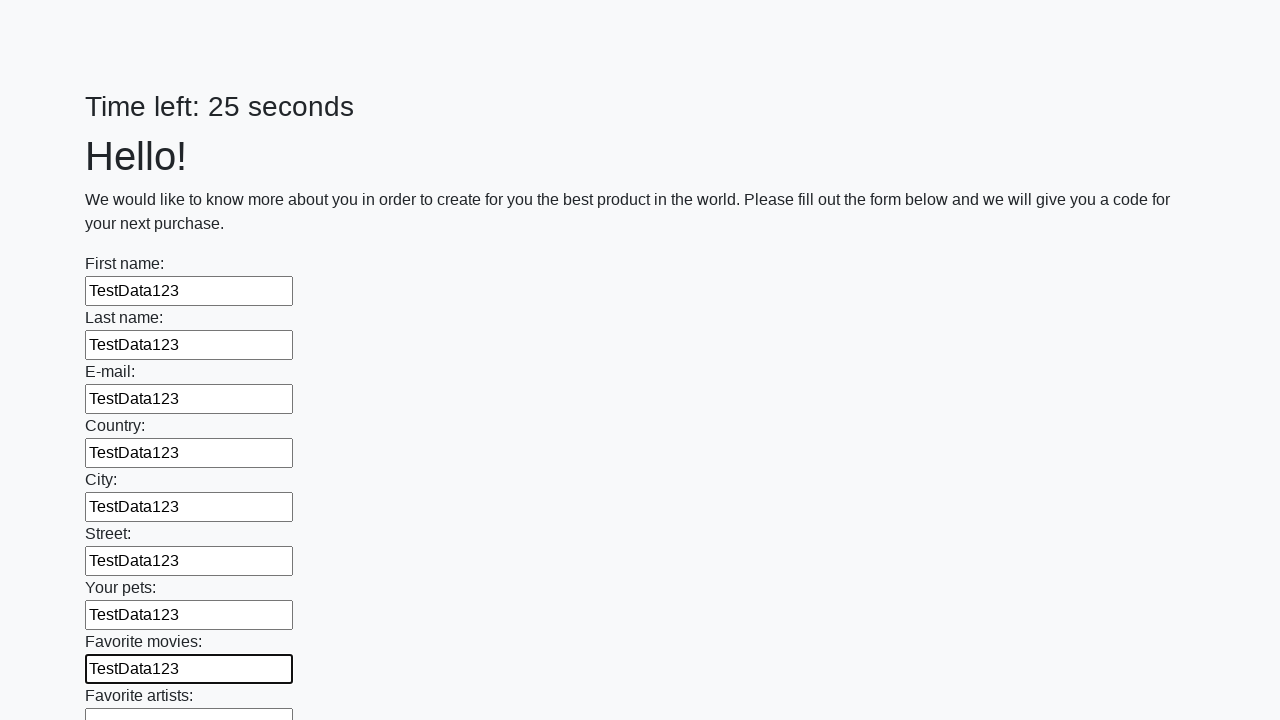

Filled input field with test data on input >> nth=8
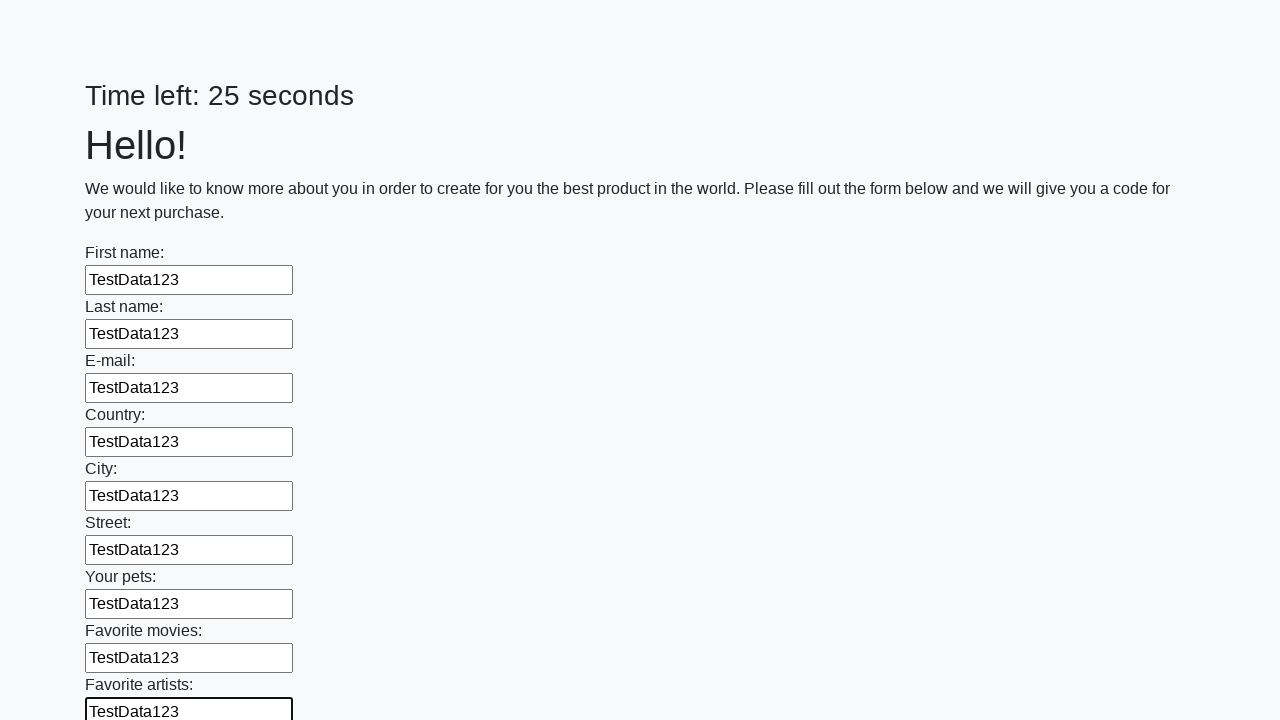

Filled input field with test data on input >> nth=9
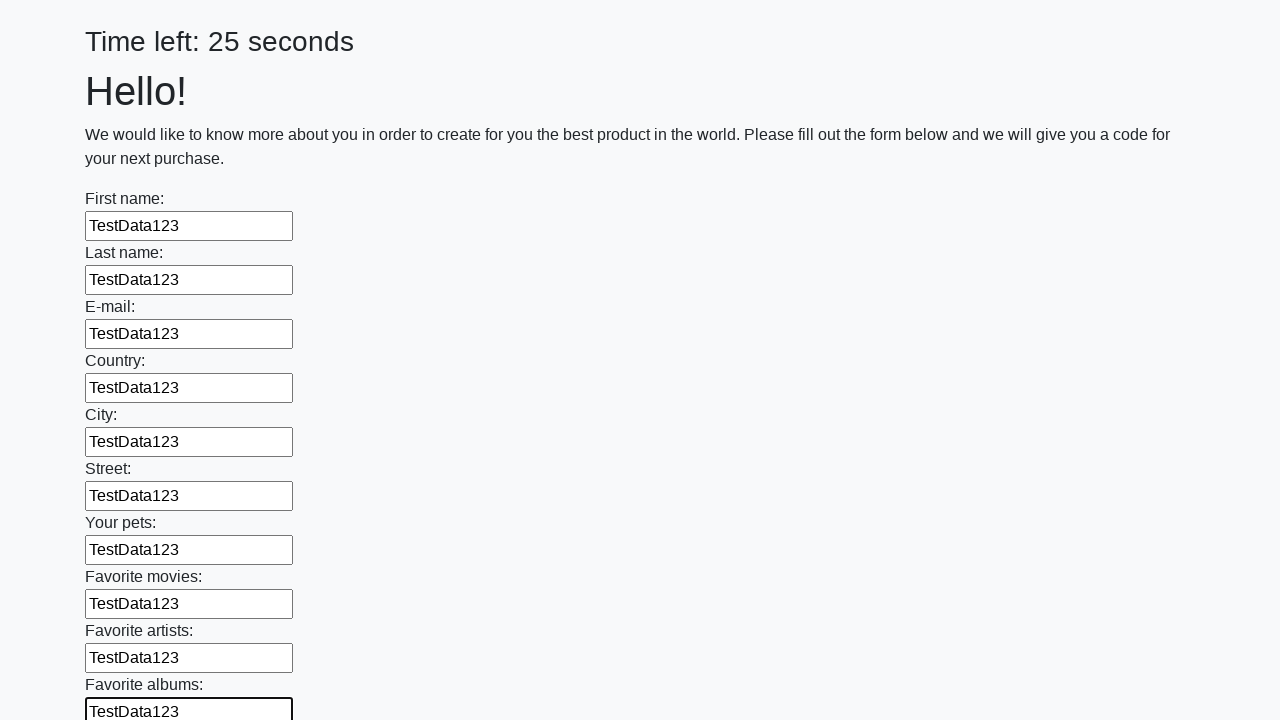

Filled input field with test data on input >> nth=10
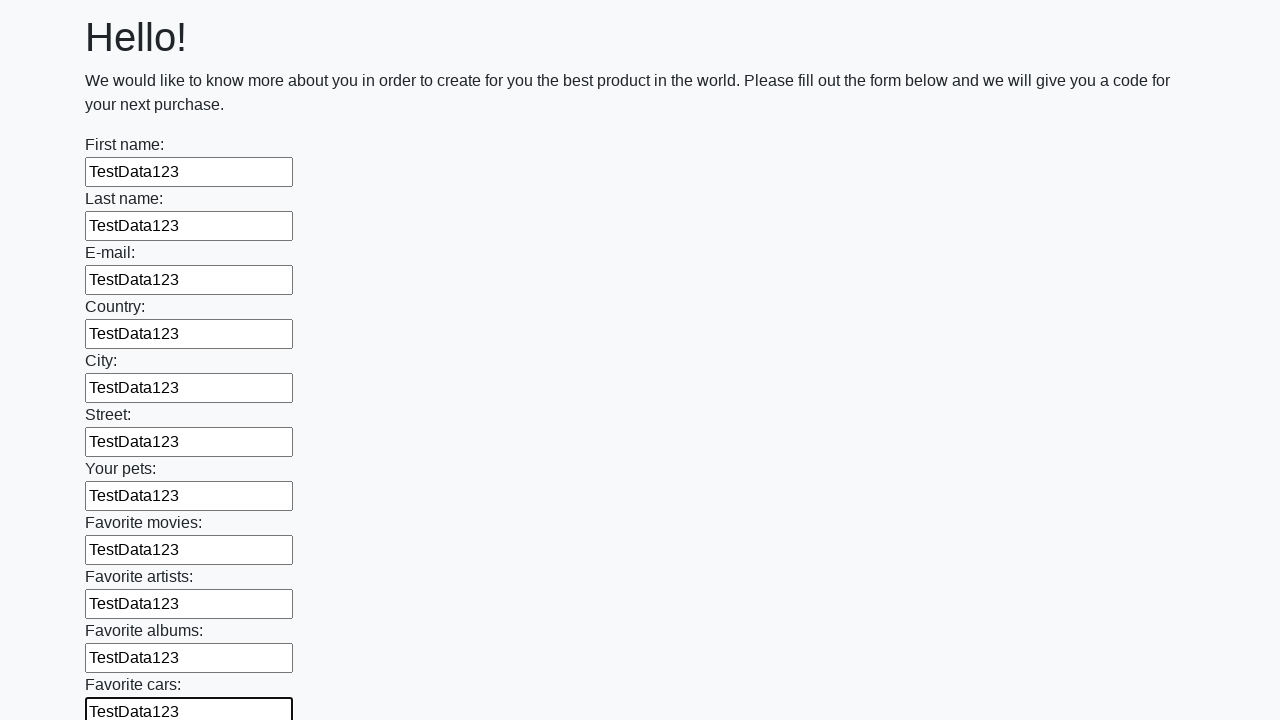

Filled input field with test data on input >> nth=11
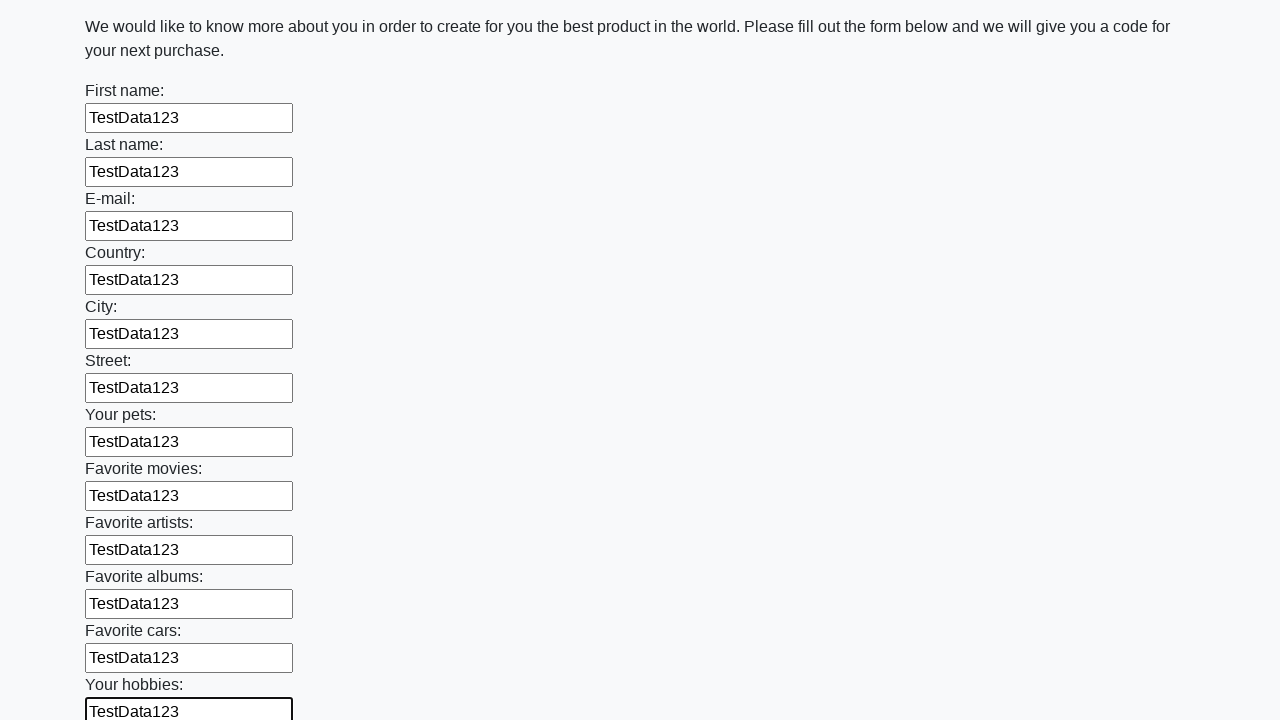

Filled input field with test data on input >> nth=12
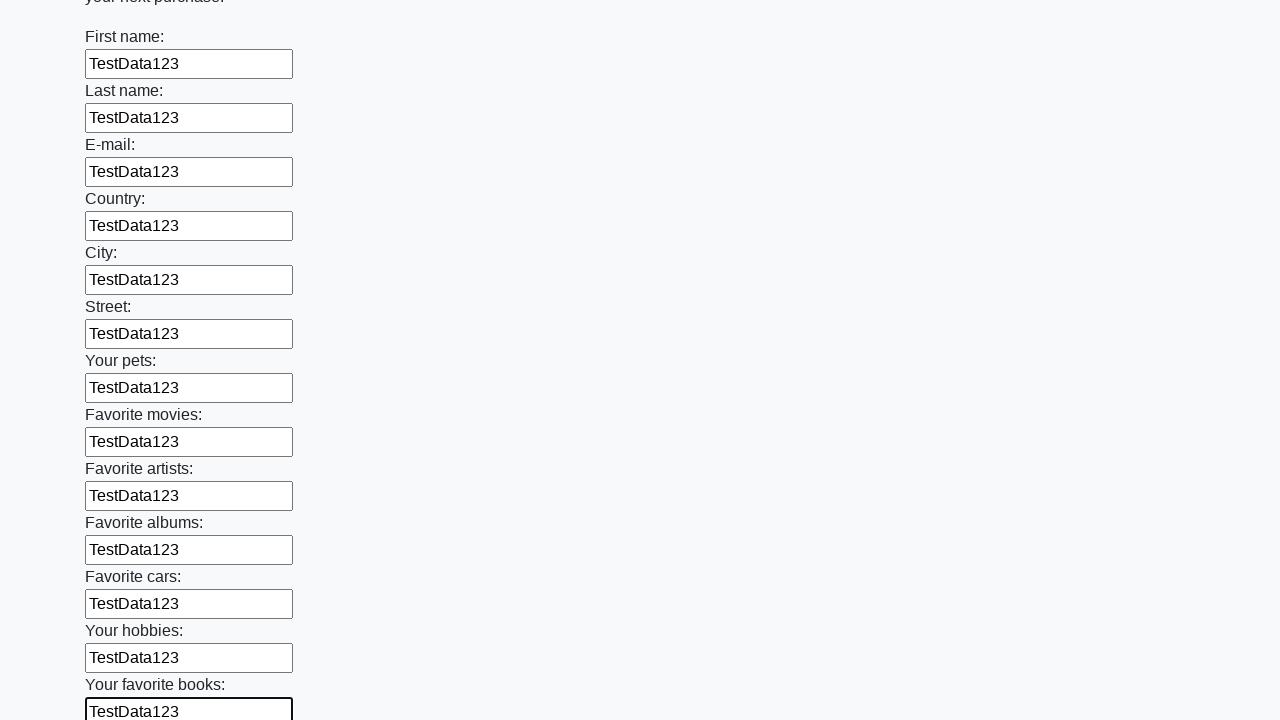

Filled input field with test data on input >> nth=13
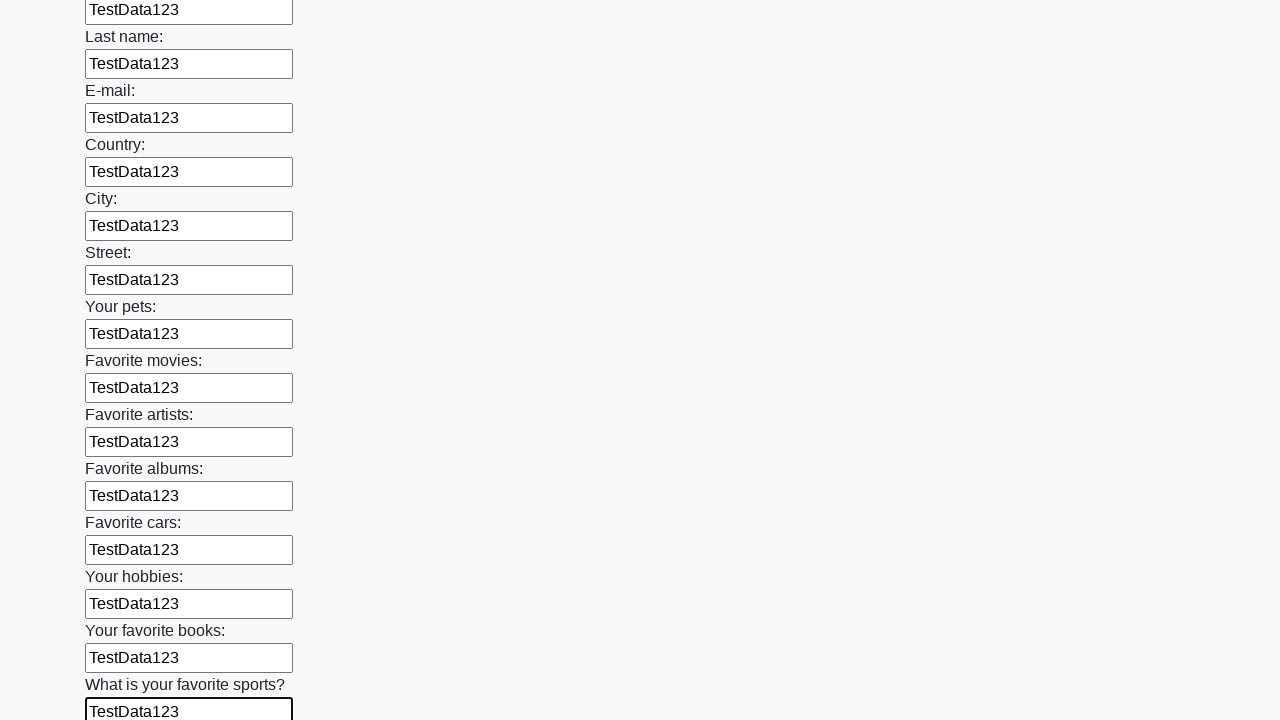

Filled input field with test data on input >> nth=14
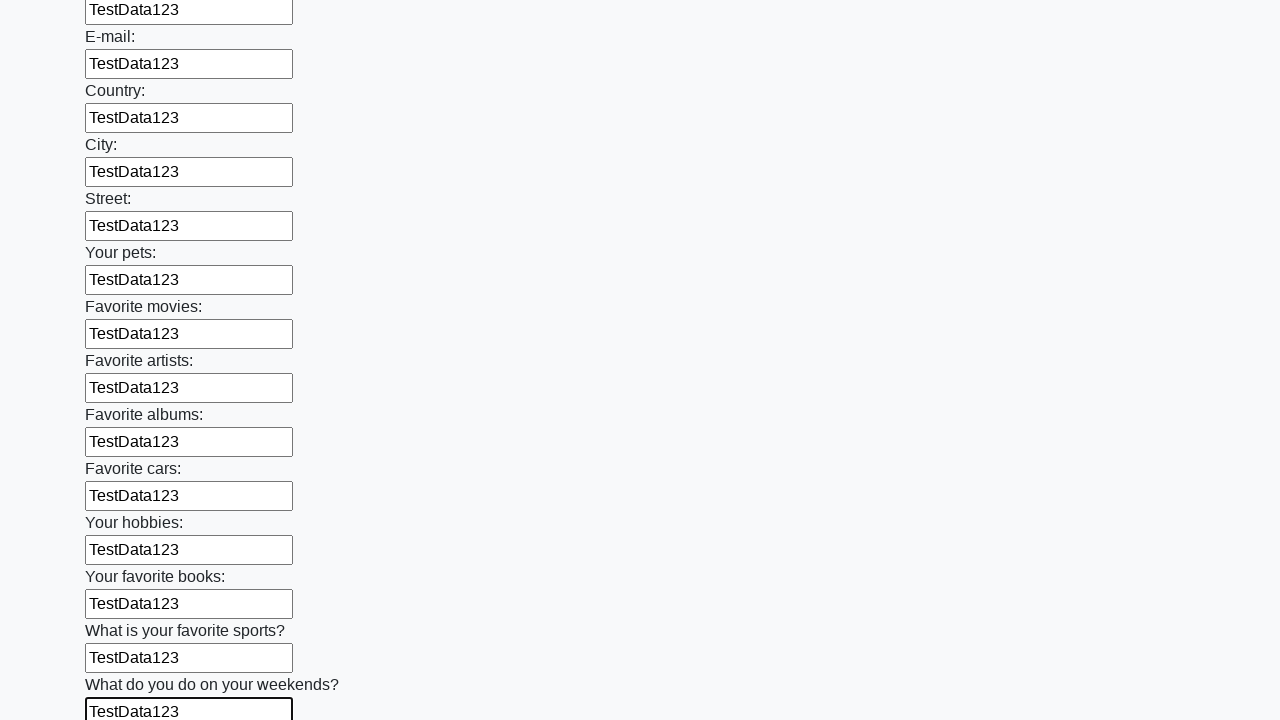

Filled input field with test data on input >> nth=15
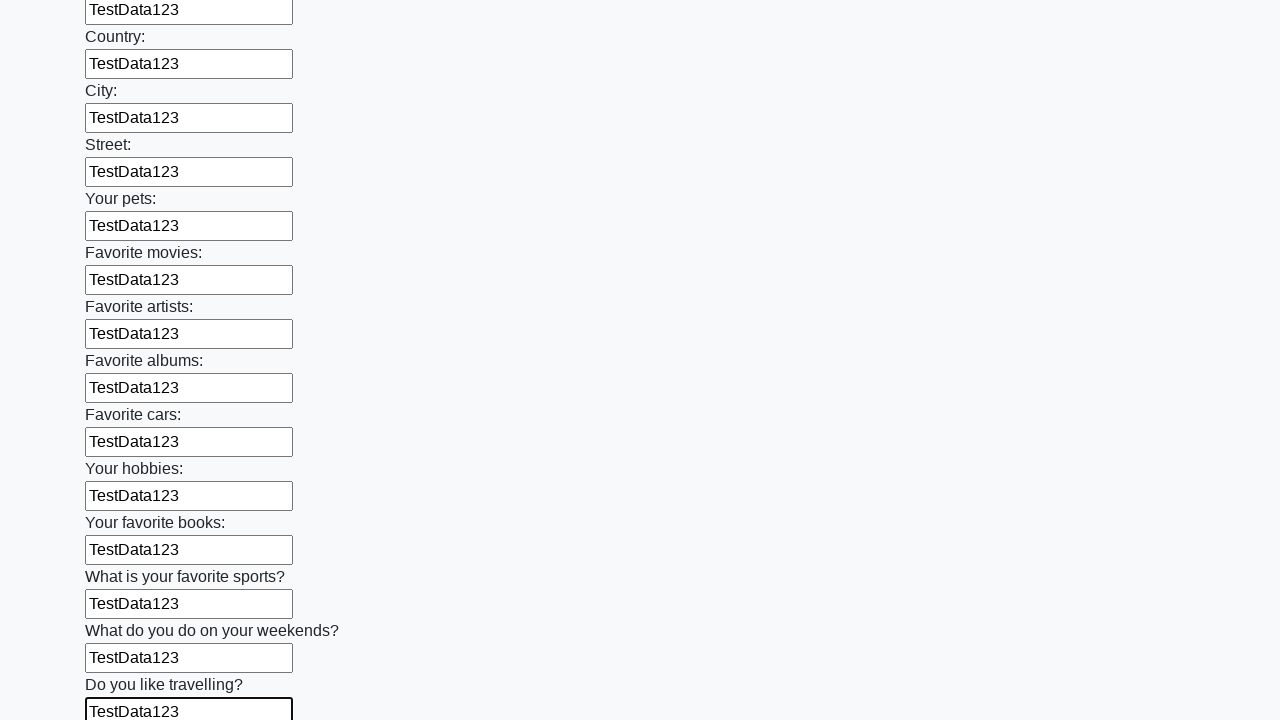

Filled input field with test data on input >> nth=16
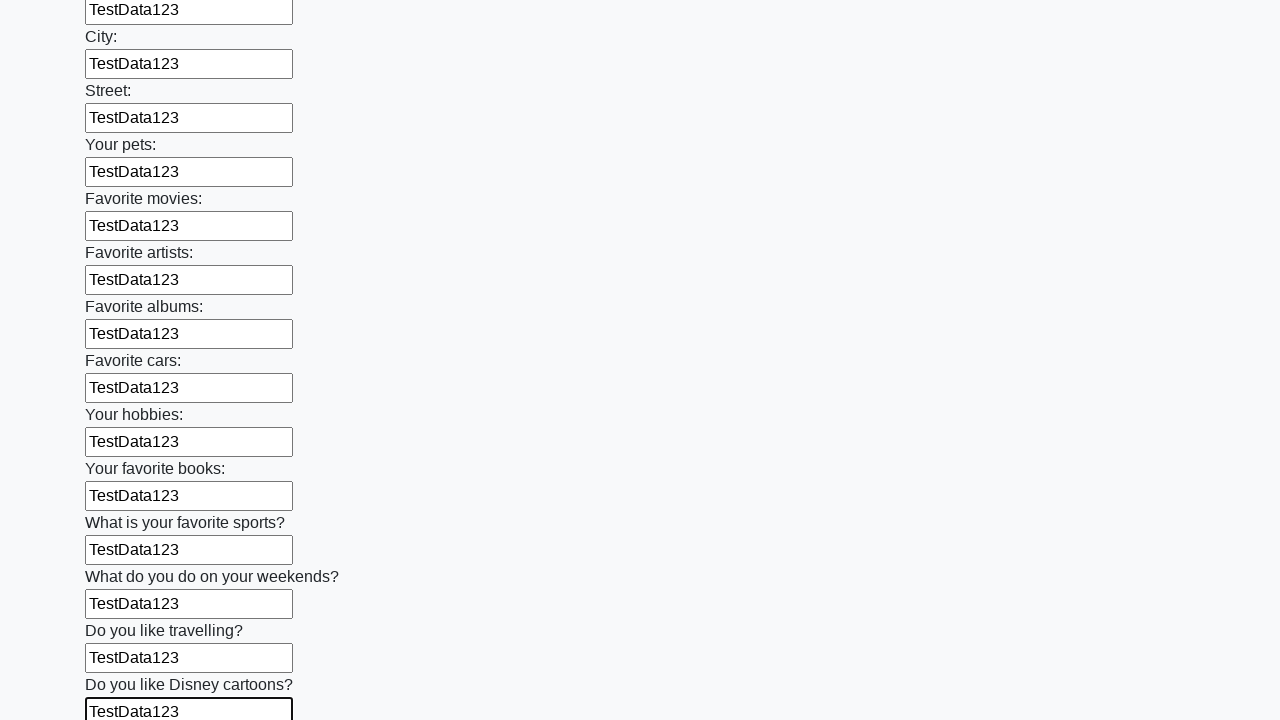

Filled input field with test data on input >> nth=17
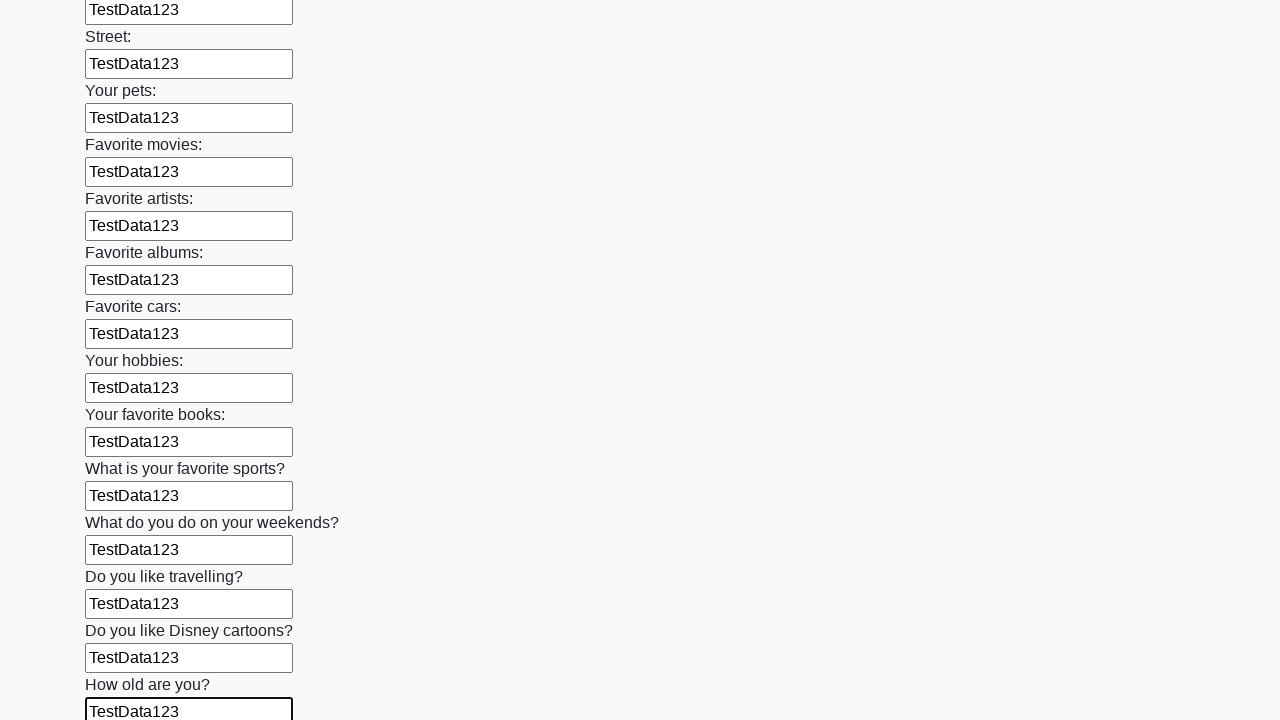

Filled input field with test data on input >> nth=18
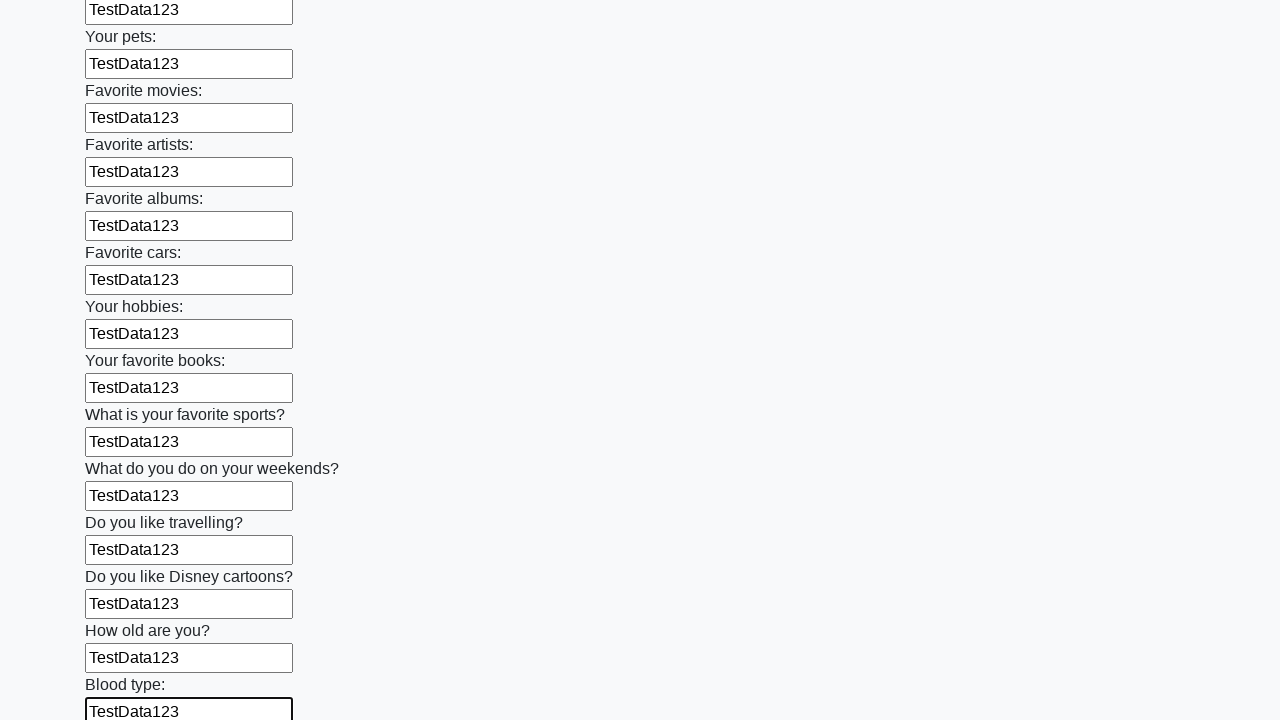

Filled input field with test data on input >> nth=19
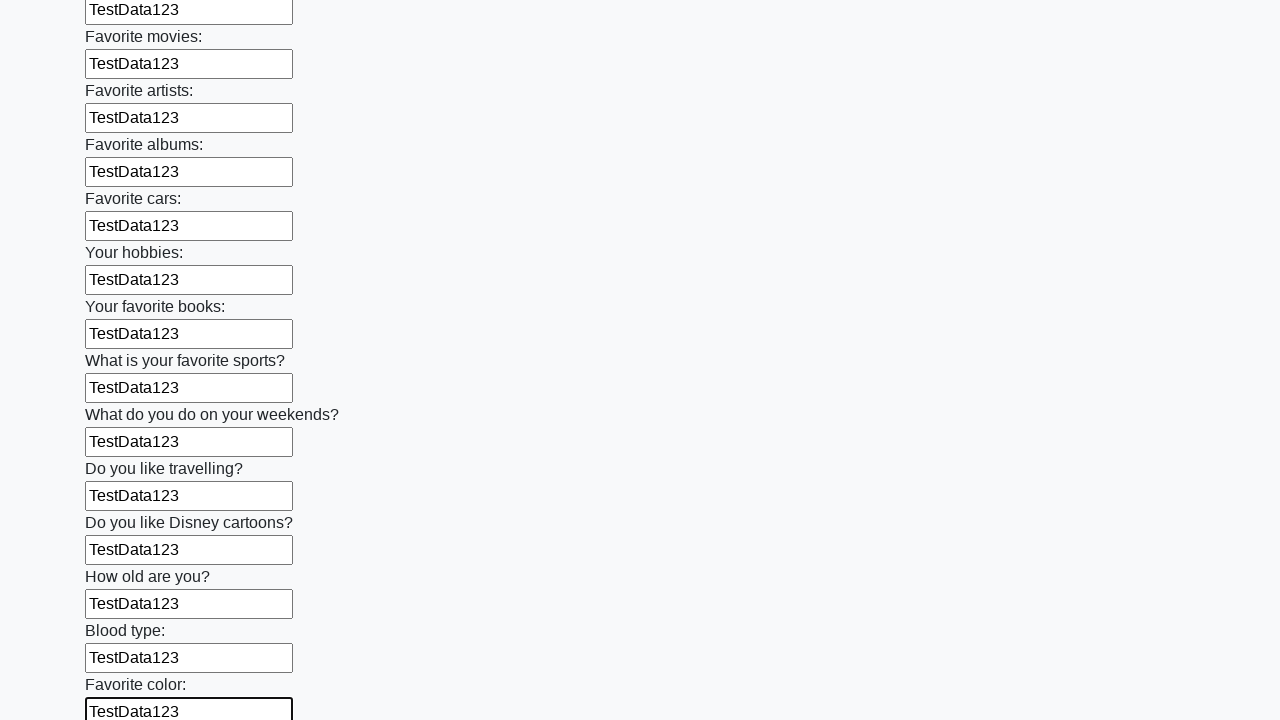

Filled input field with test data on input >> nth=20
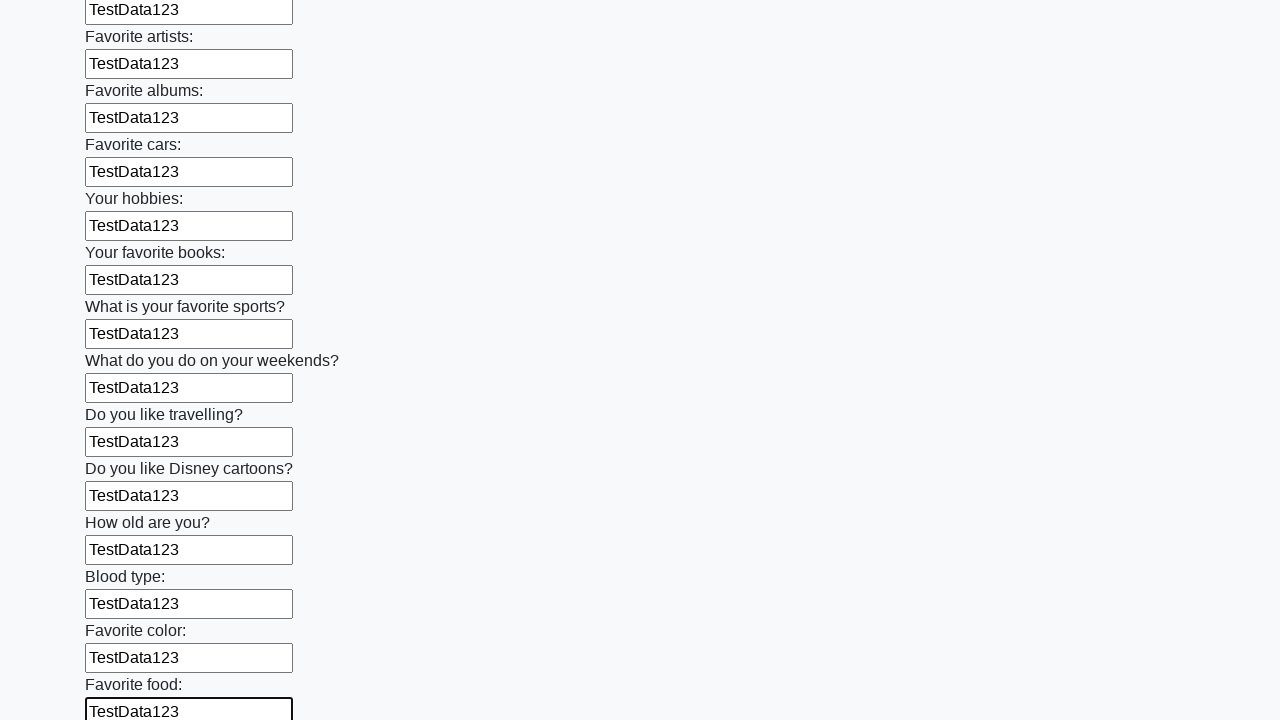

Filled input field with test data on input >> nth=21
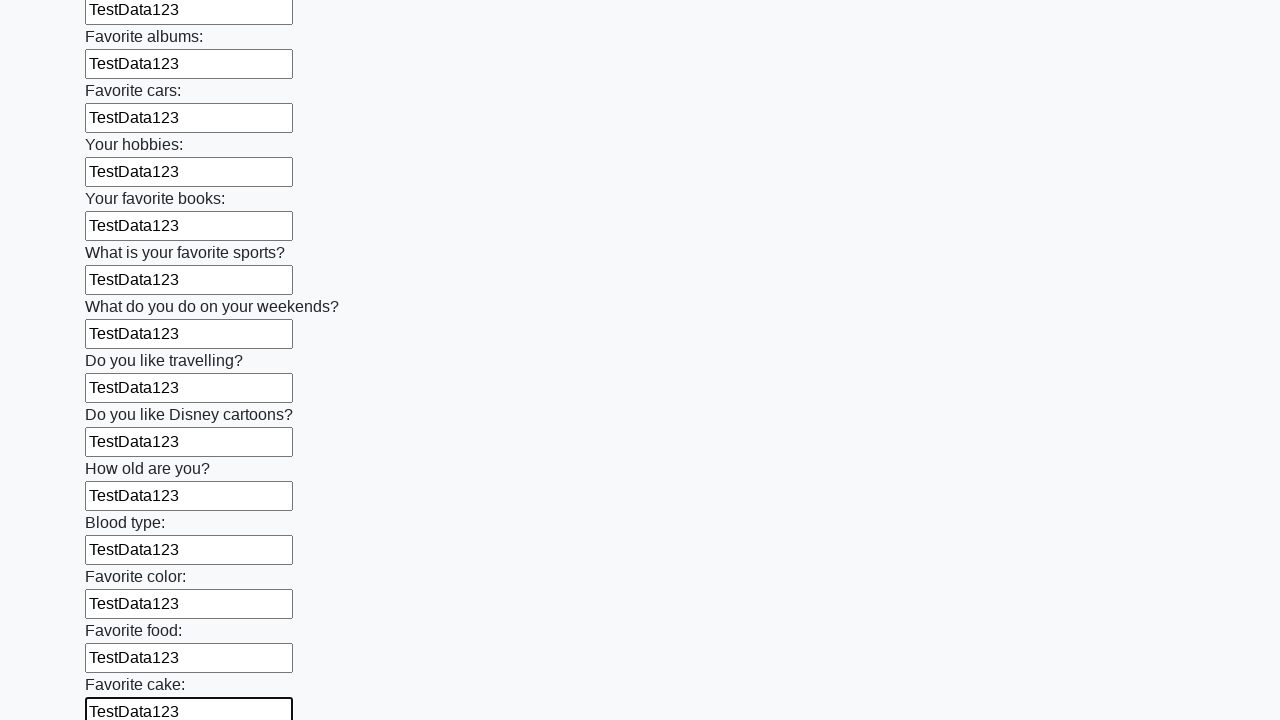

Filled input field with test data on input >> nth=22
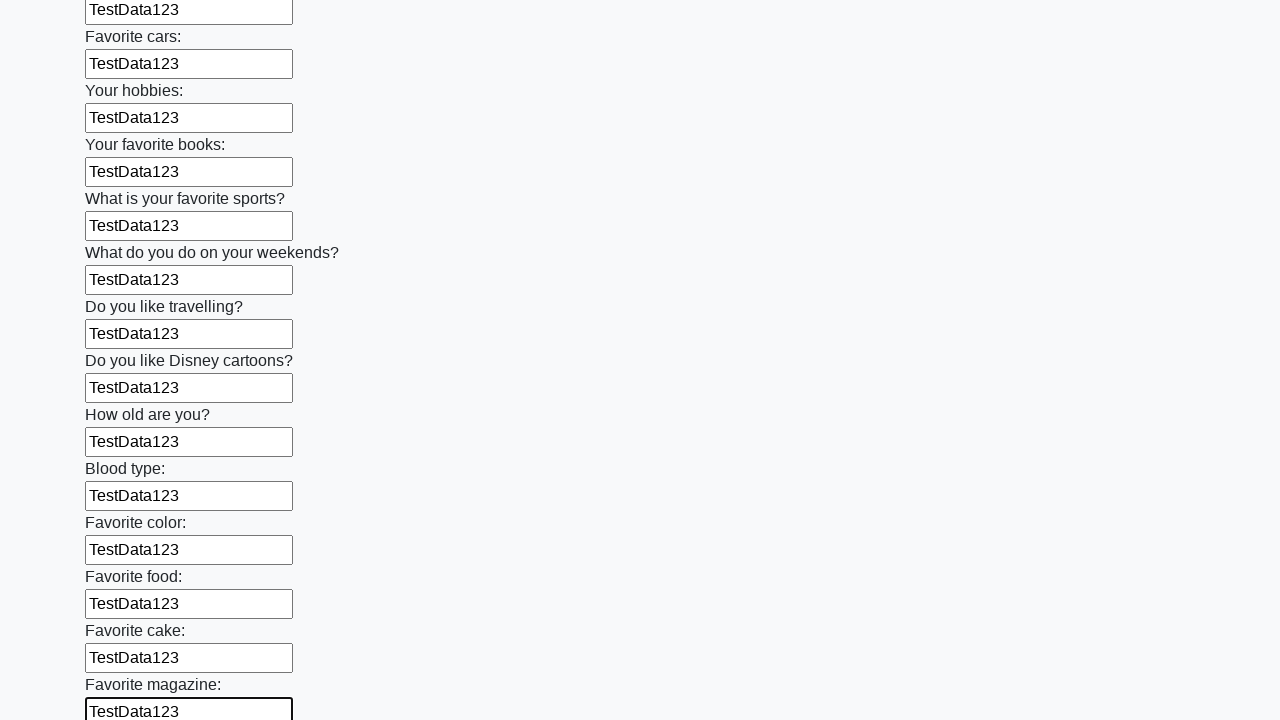

Filled input field with test data on input >> nth=23
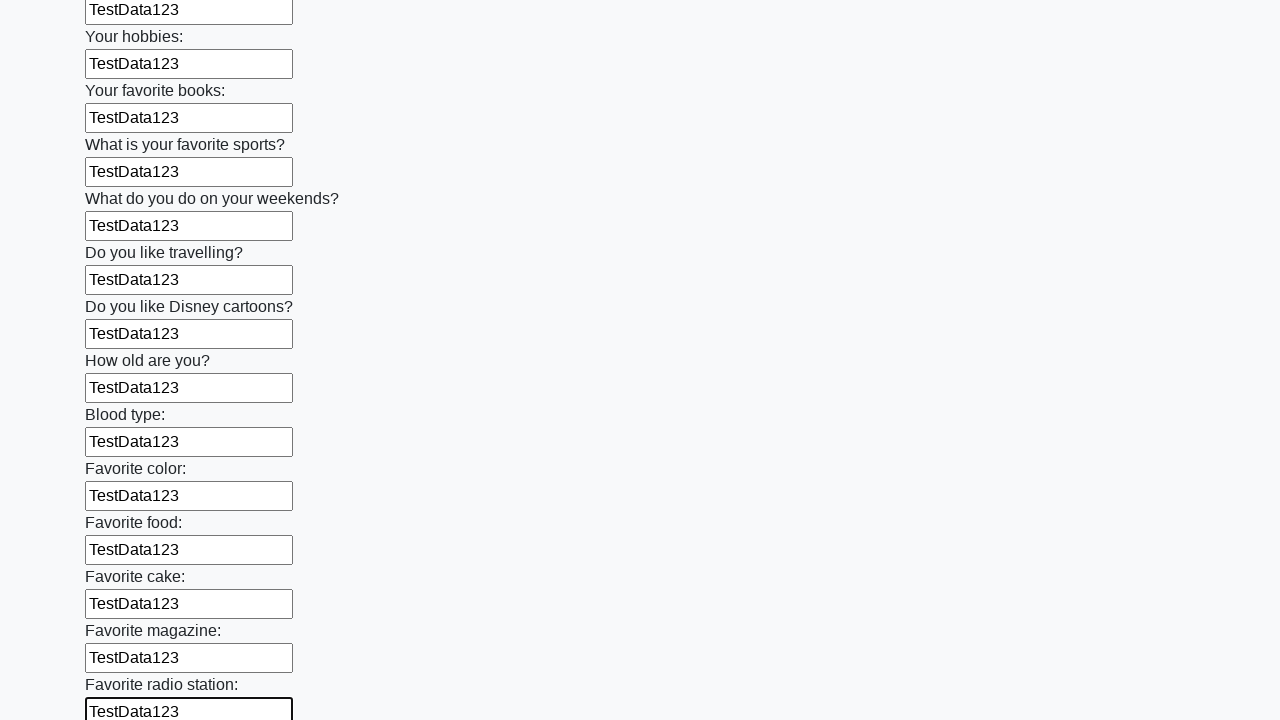

Filled input field with test data on input >> nth=24
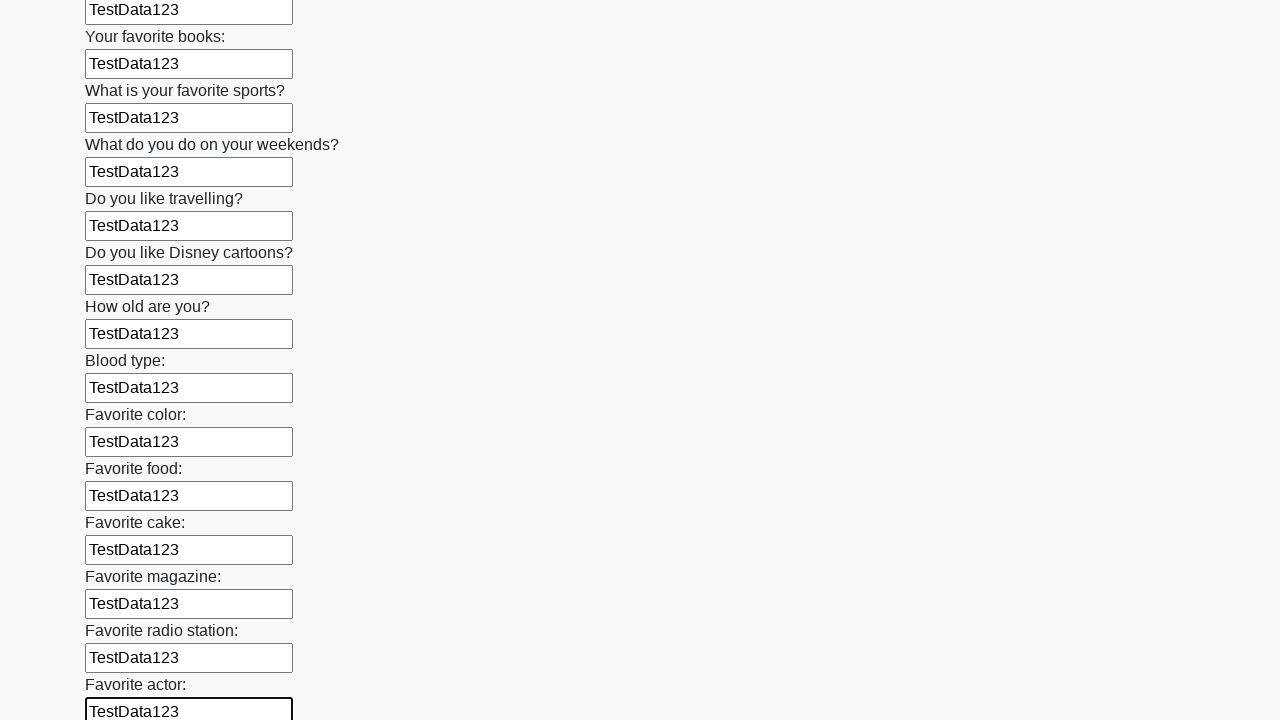

Filled input field with test data on input >> nth=25
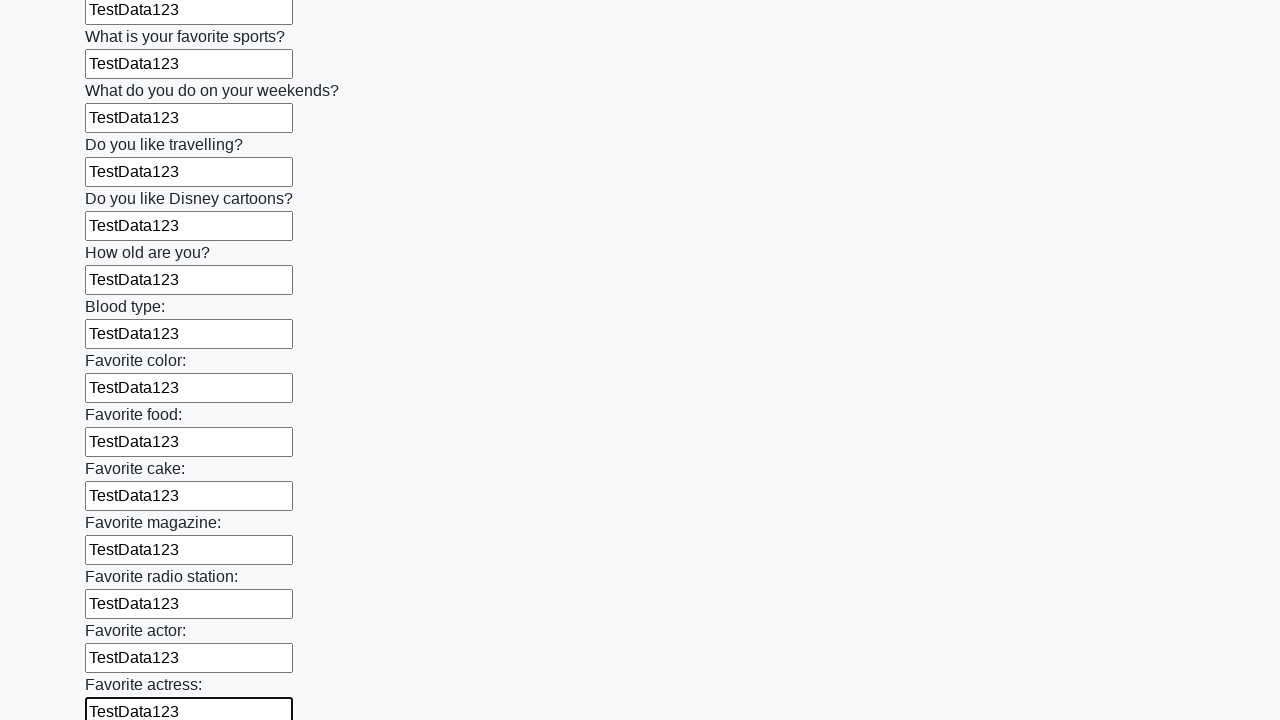

Filled input field with test data on input >> nth=26
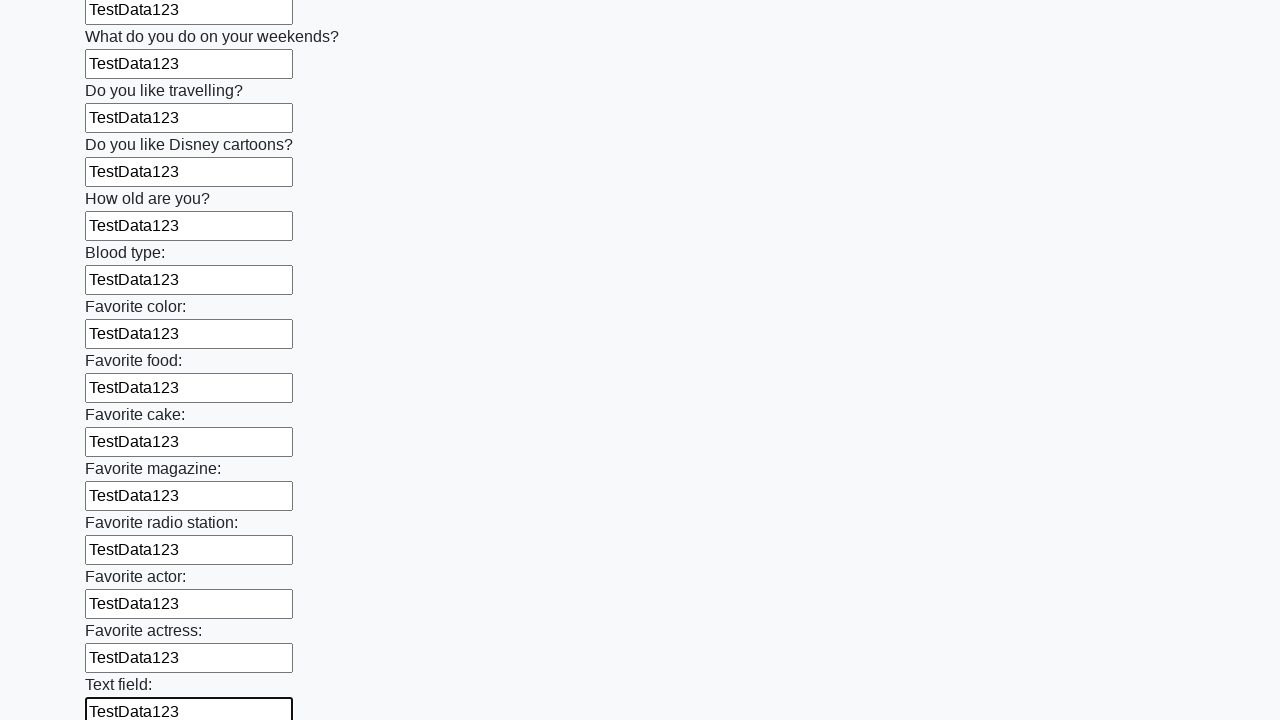

Filled input field with test data on input >> nth=27
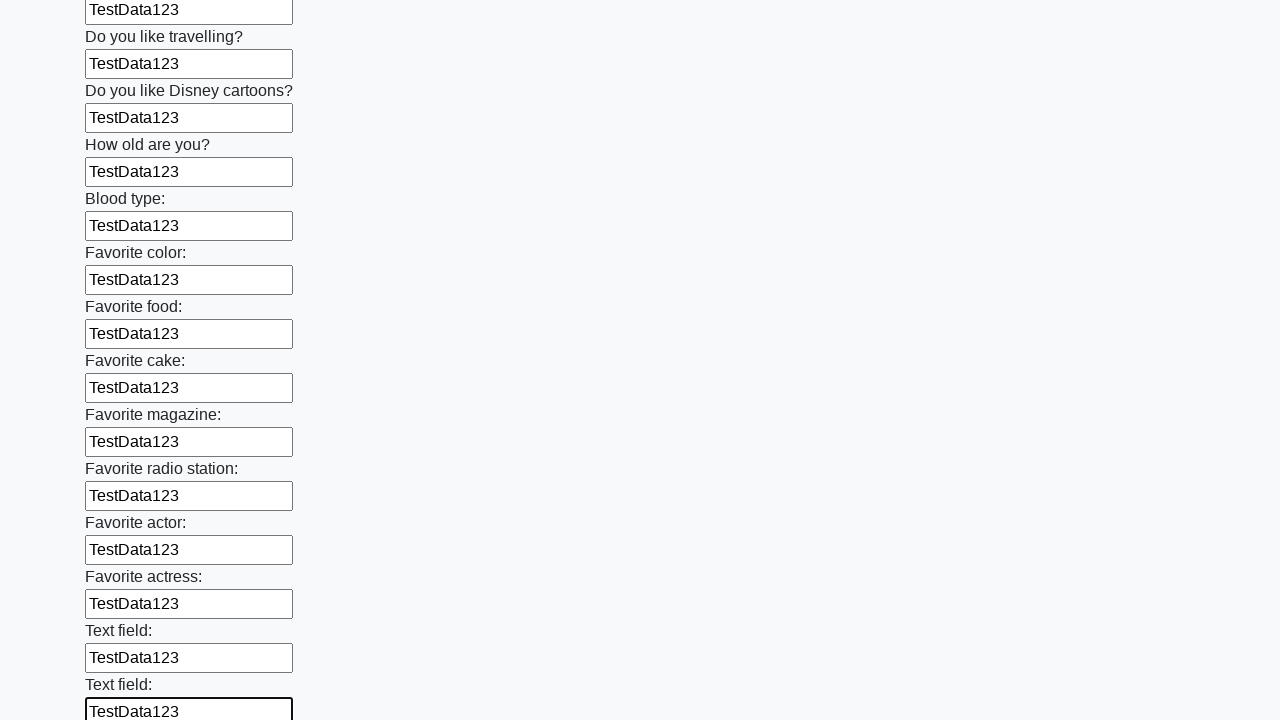

Filled input field with test data on input >> nth=28
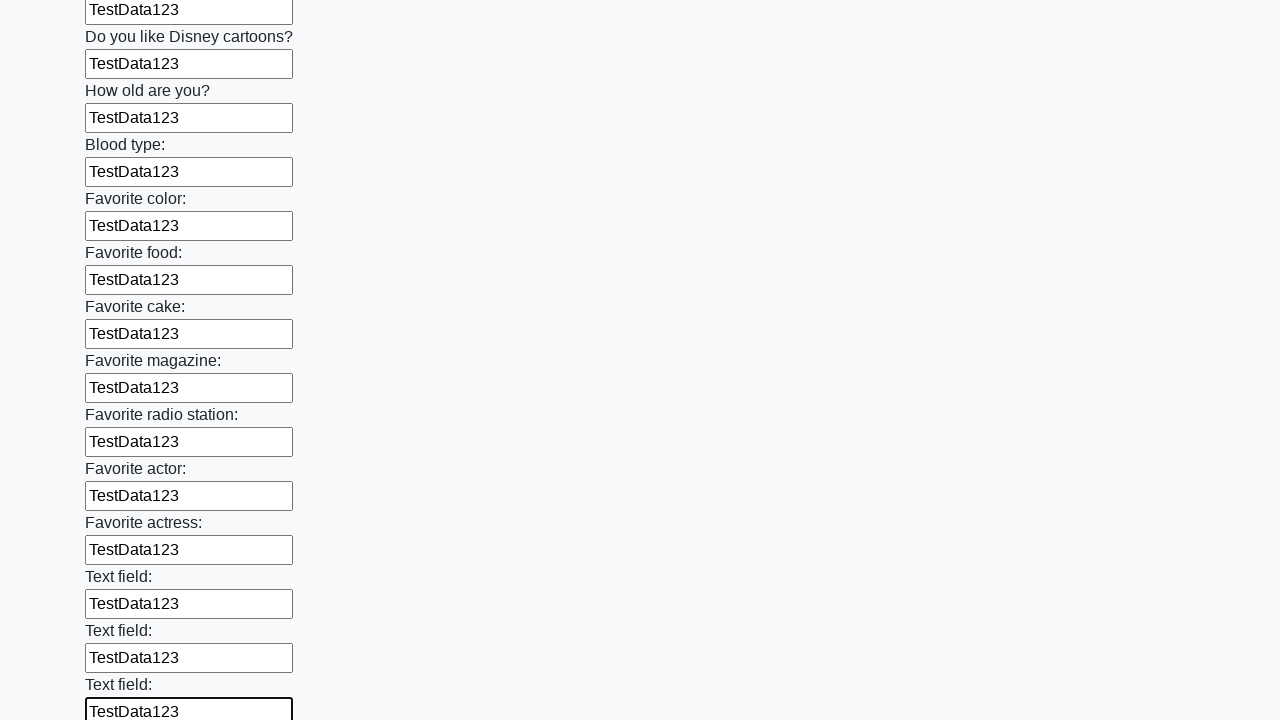

Filled input field with test data on input >> nth=29
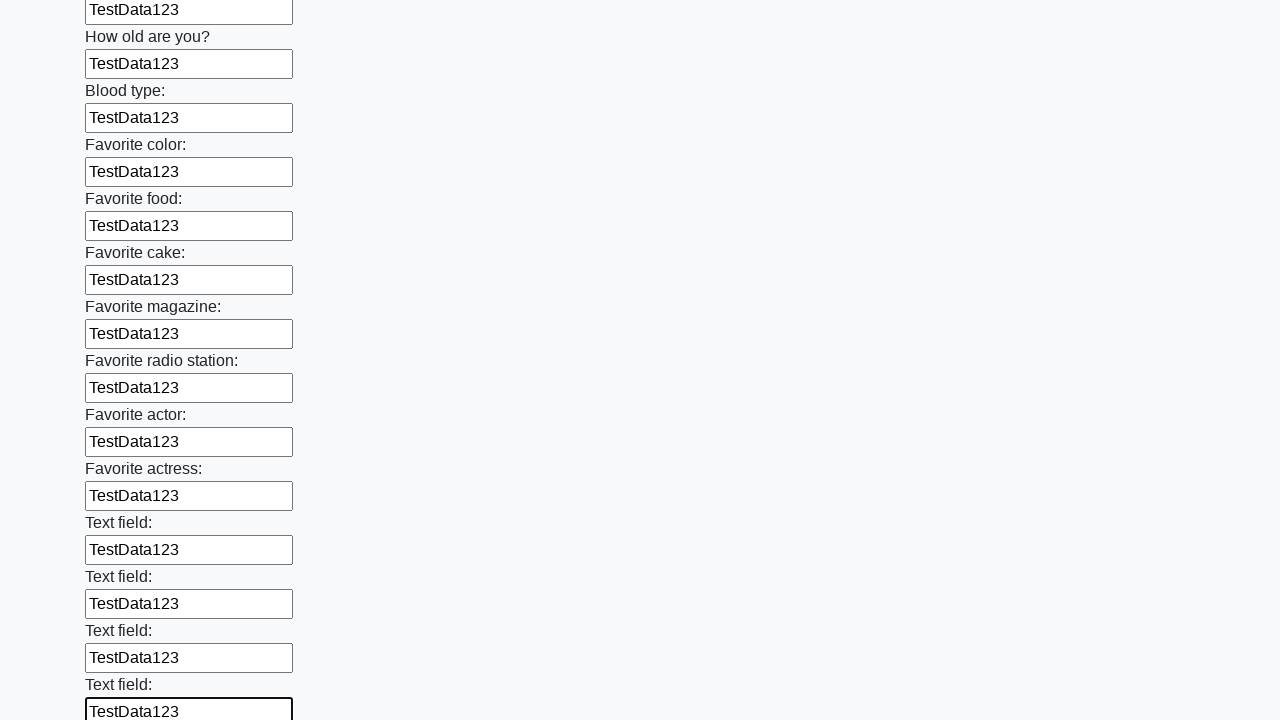

Filled input field with test data on input >> nth=30
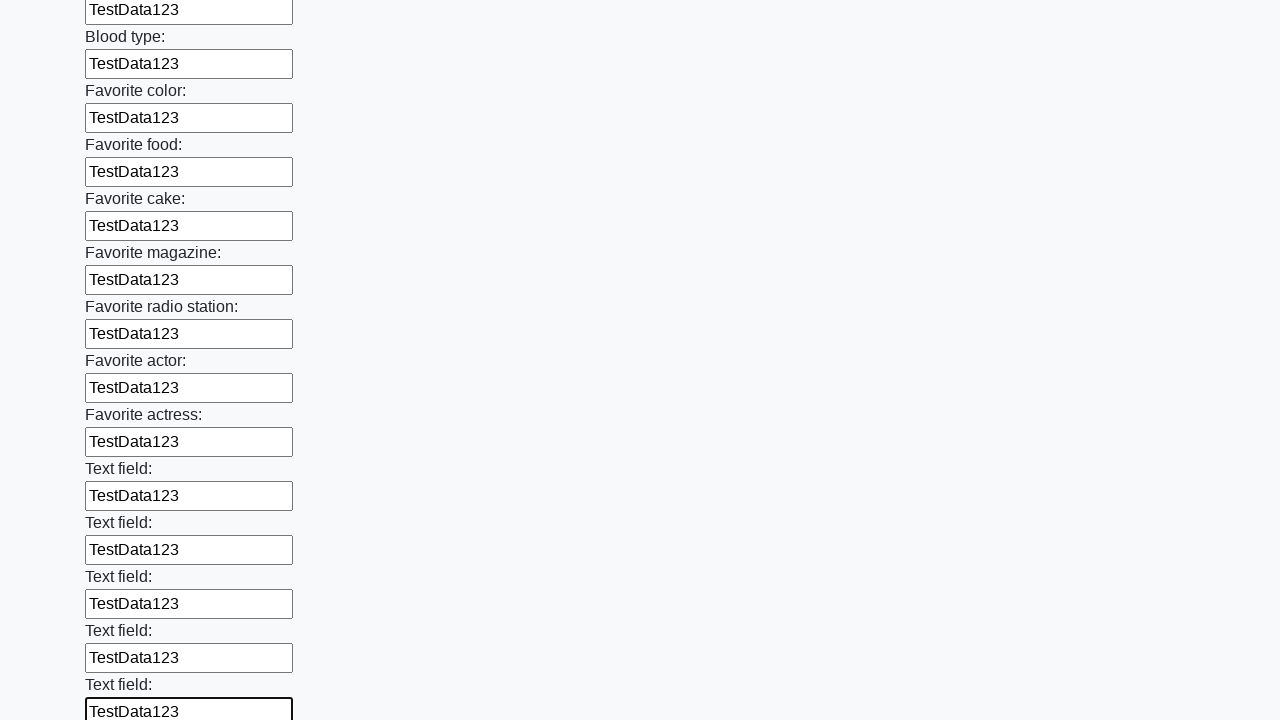

Filled input field with test data on input >> nth=31
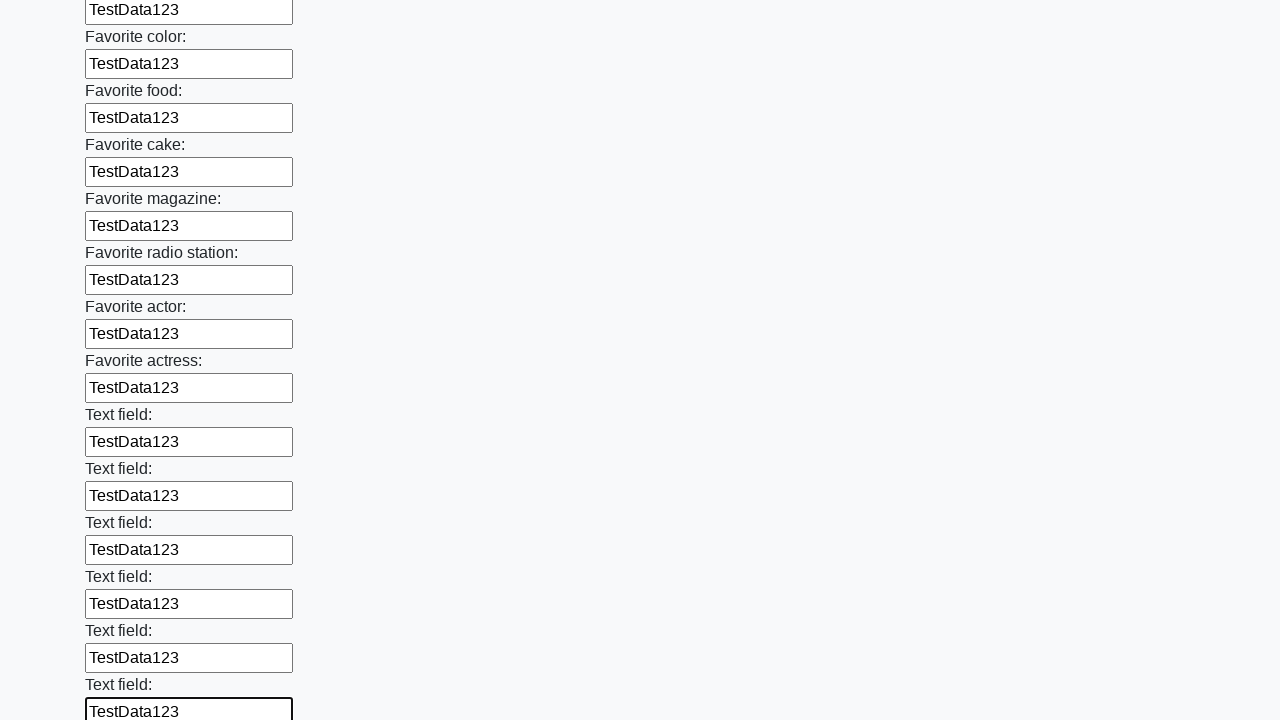

Filled input field with test data on input >> nth=32
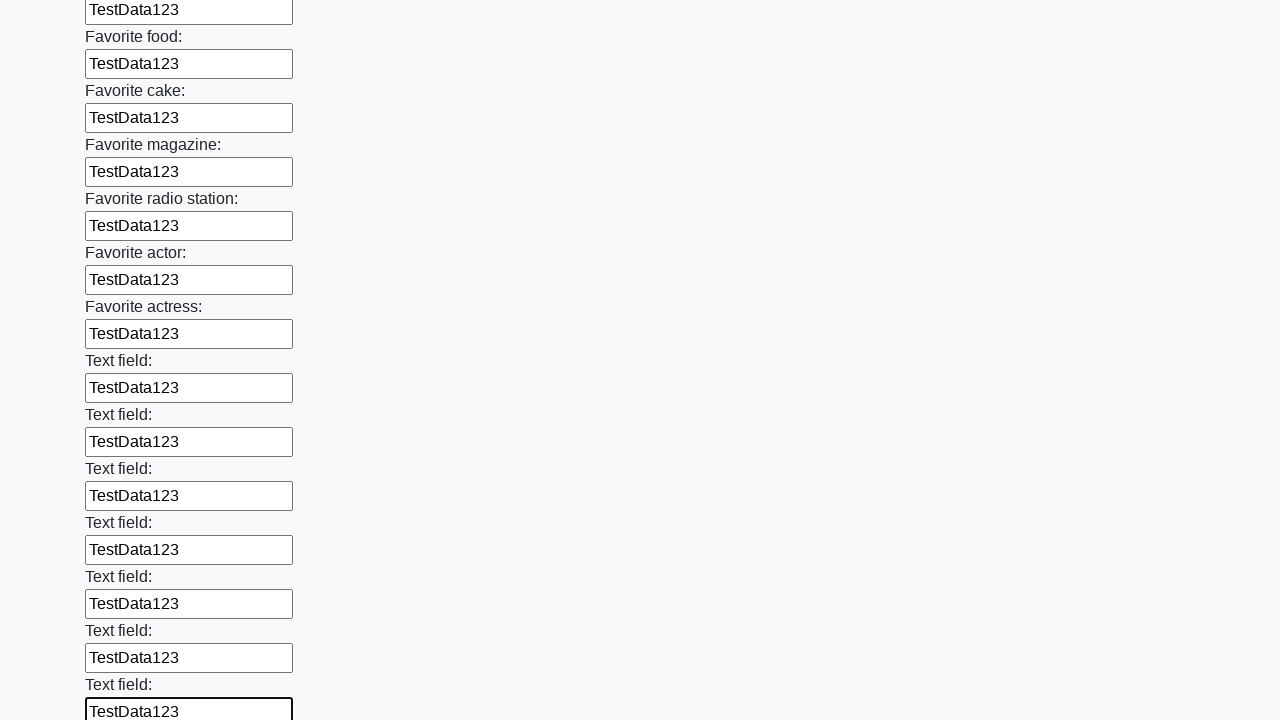

Filled input field with test data on input >> nth=33
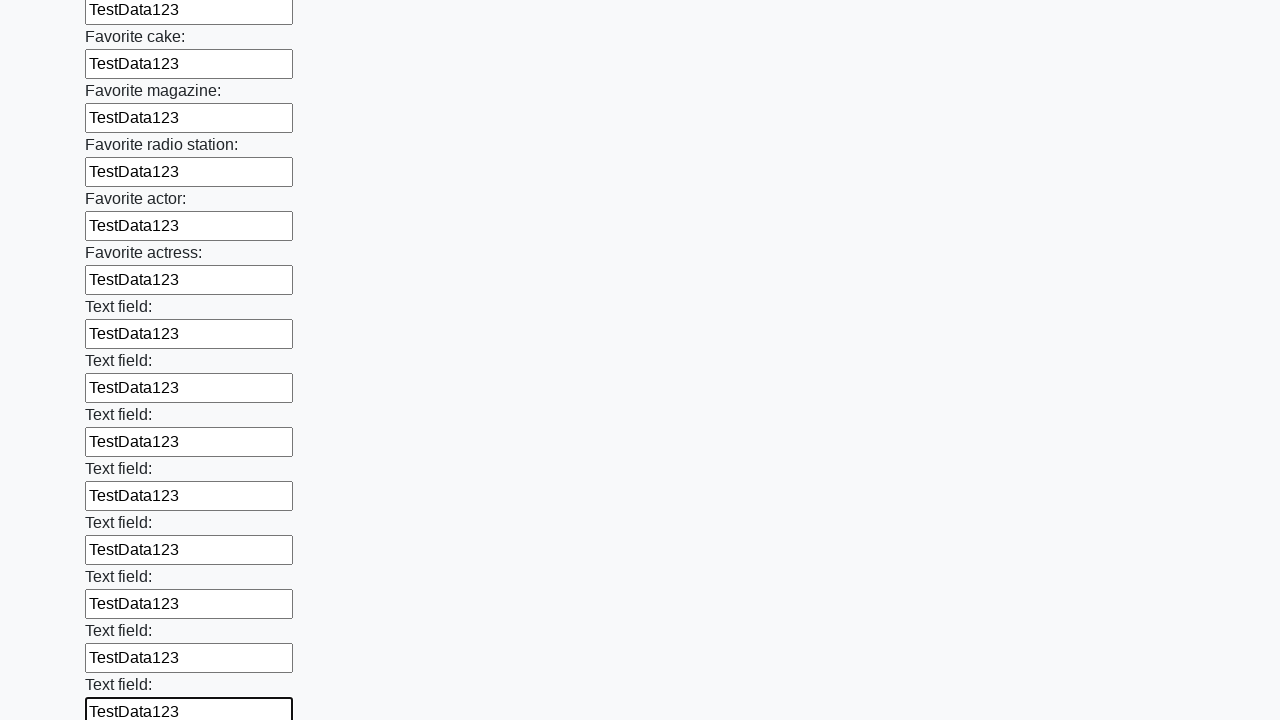

Filled input field with test data on input >> nth=34
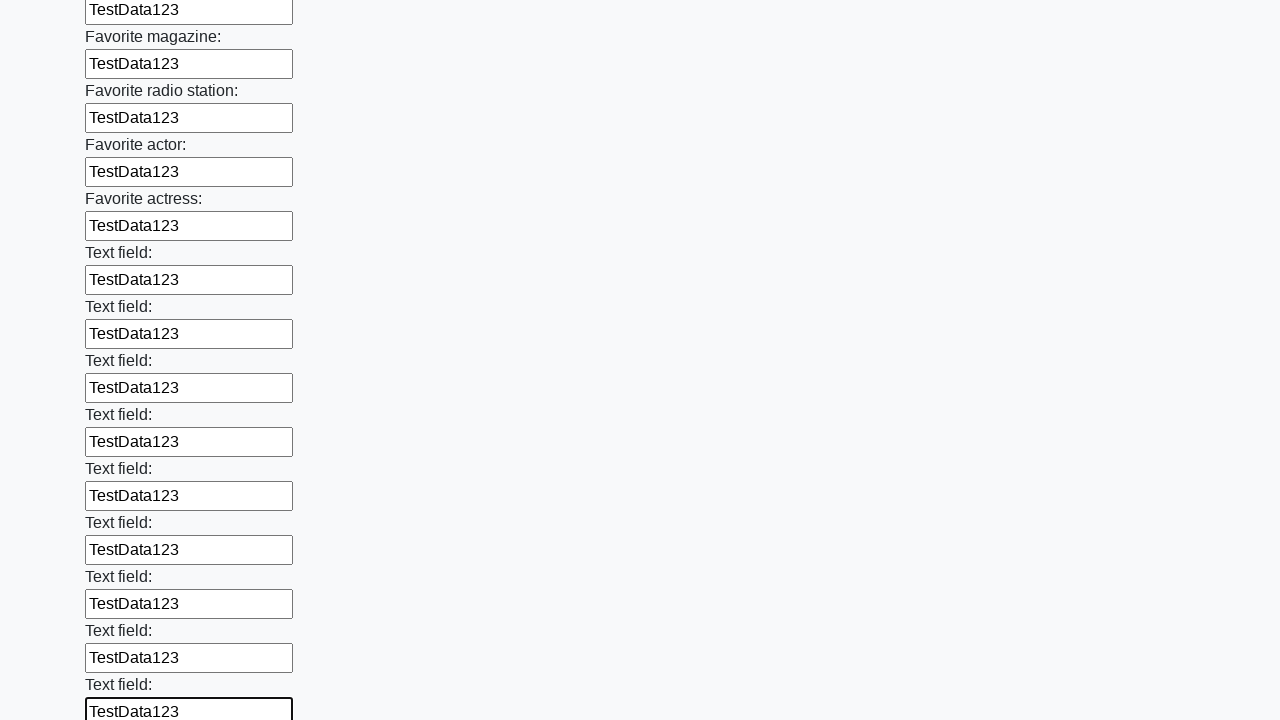

Filled input field with test data on input >> nth=35
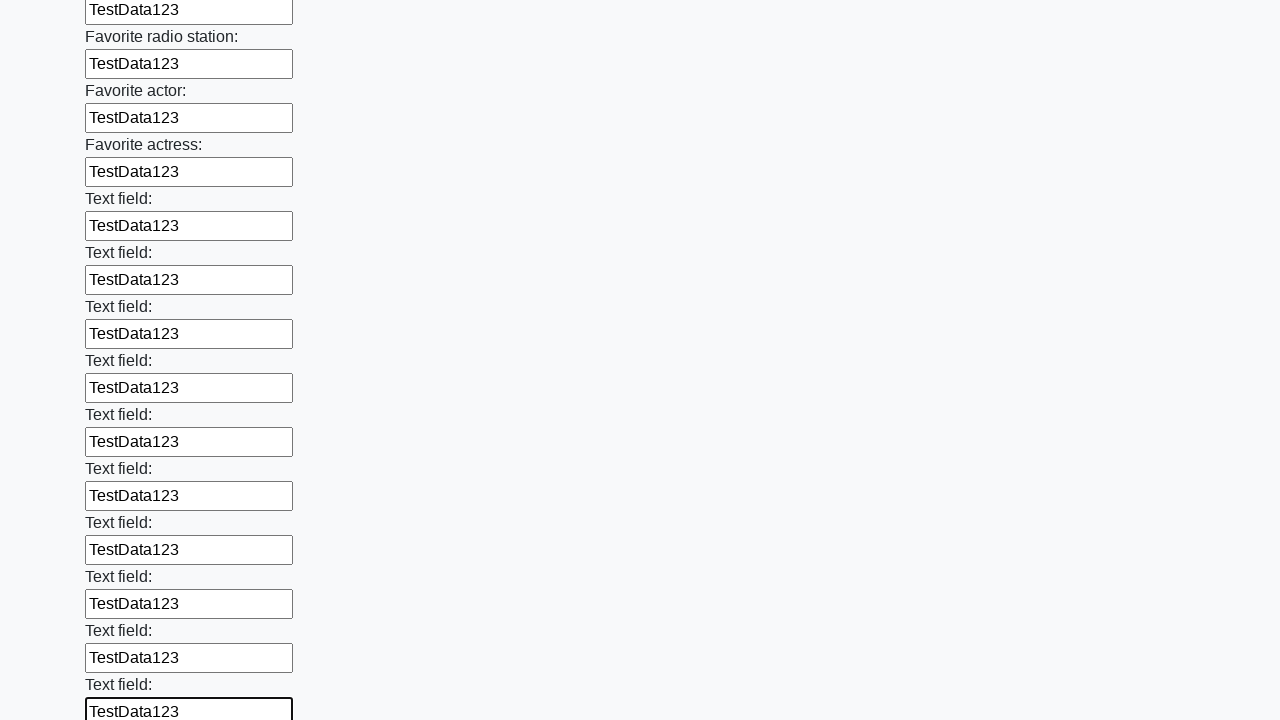

Filled input field with test data on input >> nth=36
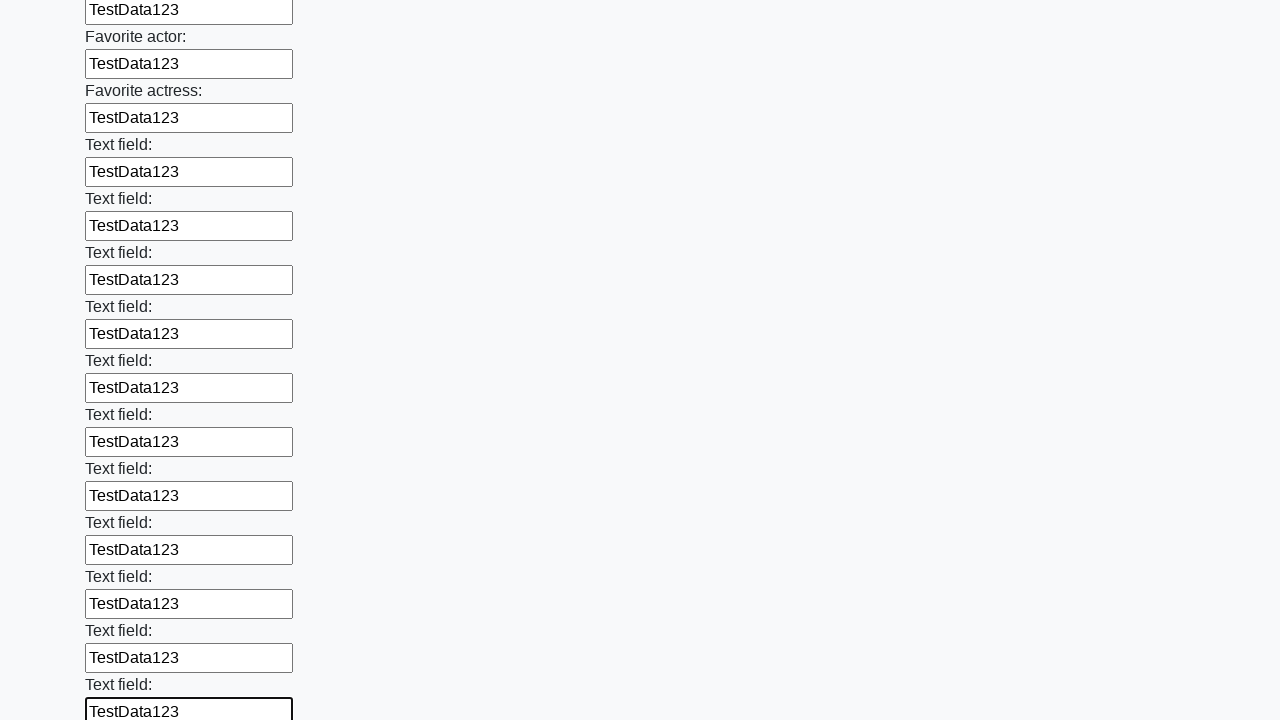

Filled input field with test data on input >> nth=37
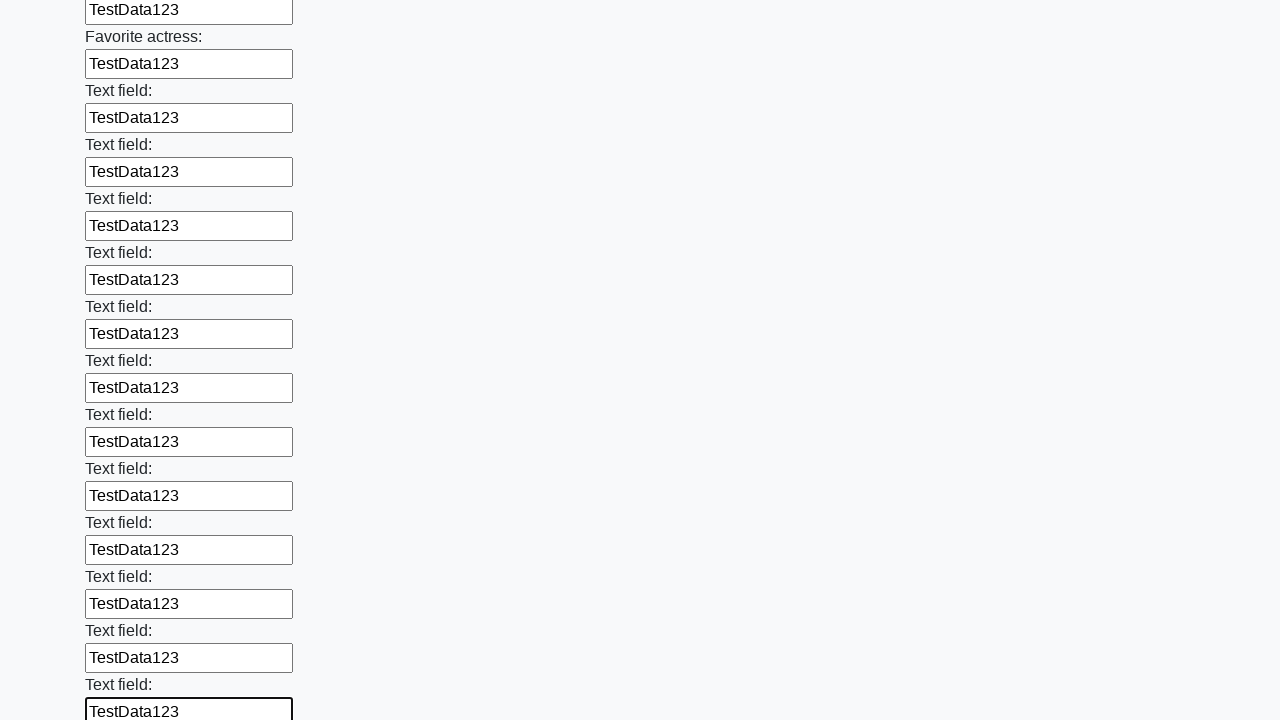

Filled input field with test data on input >> nth=38
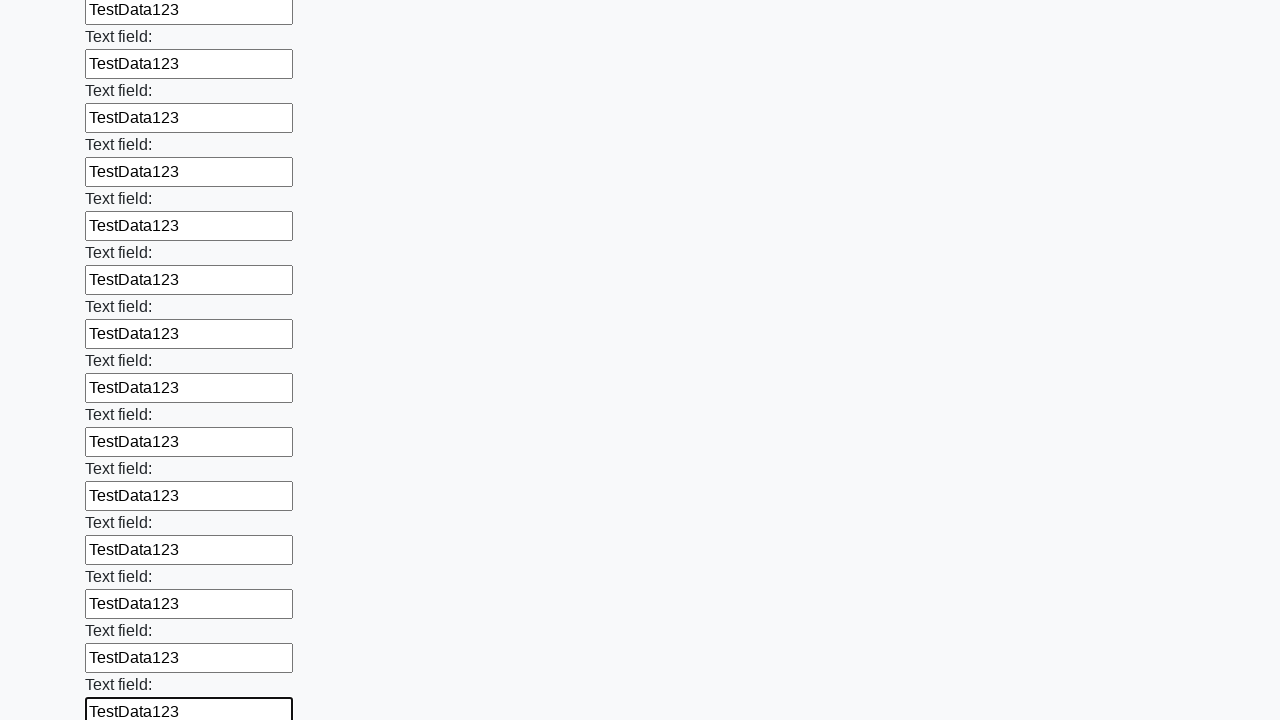

Filled input field with test data on input >> nth=39
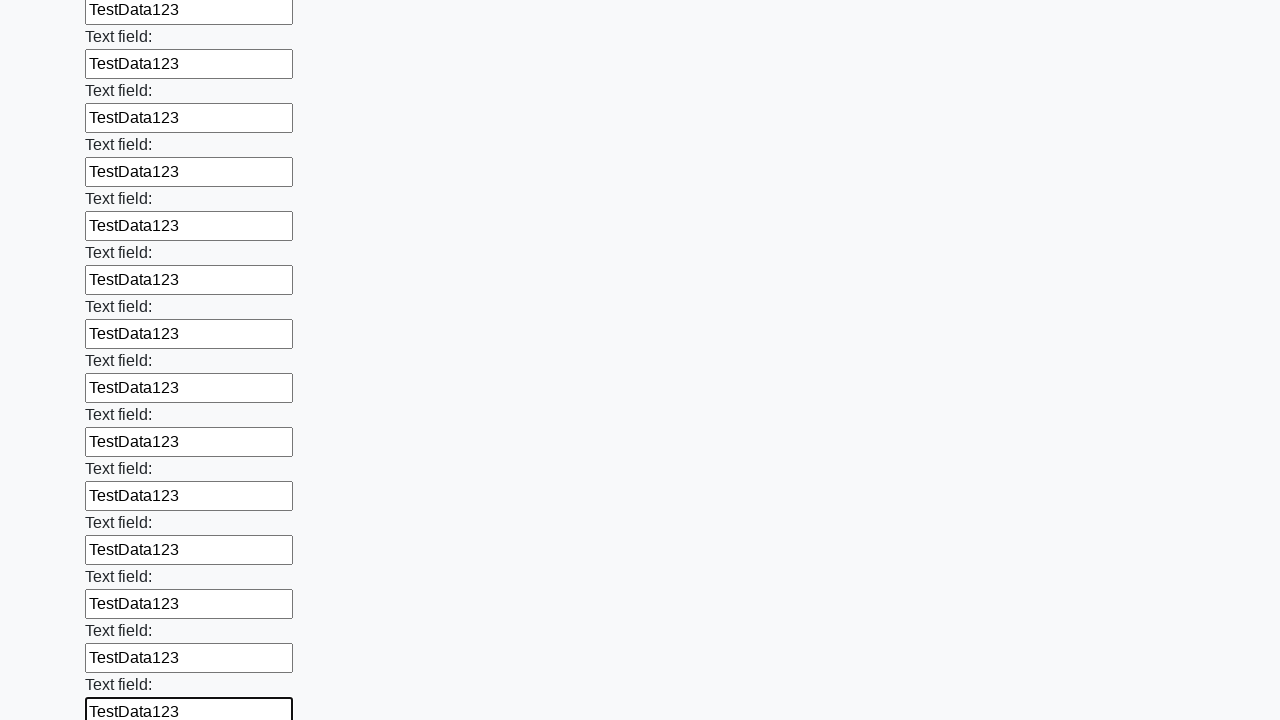

Filled input field with test data on input >> nth=40
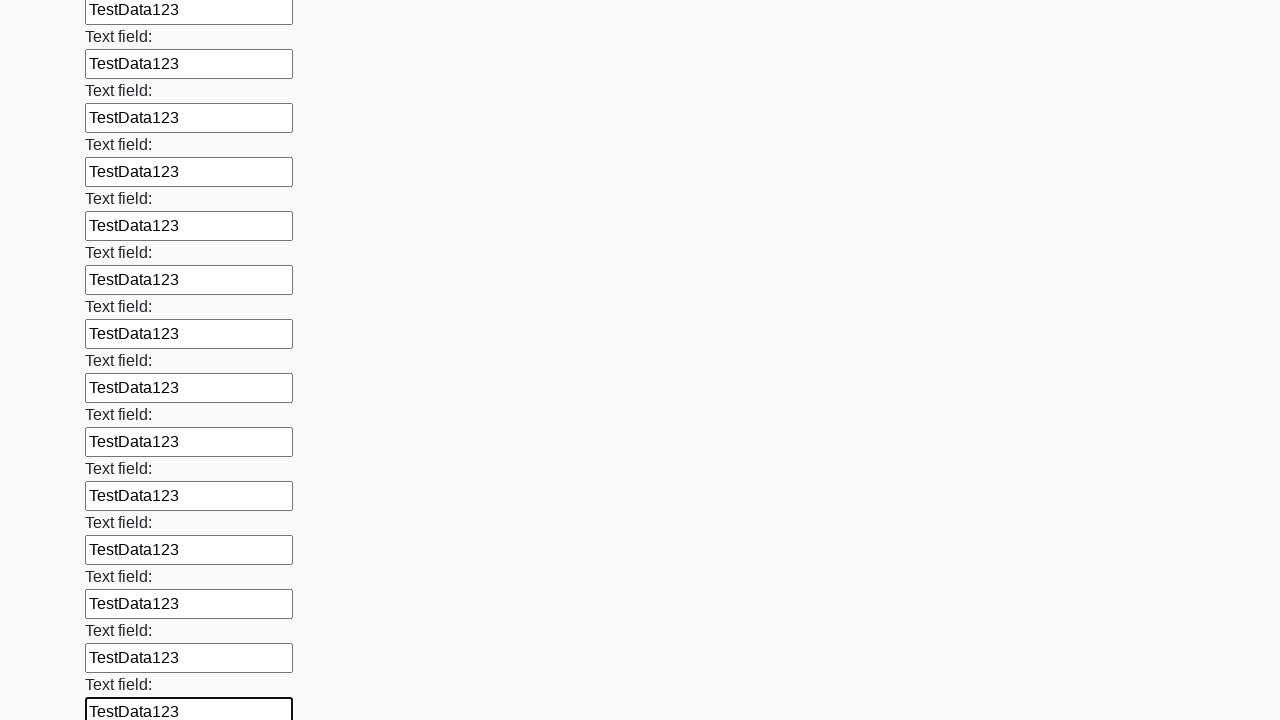

Filled input field with test data on input >> nth=41
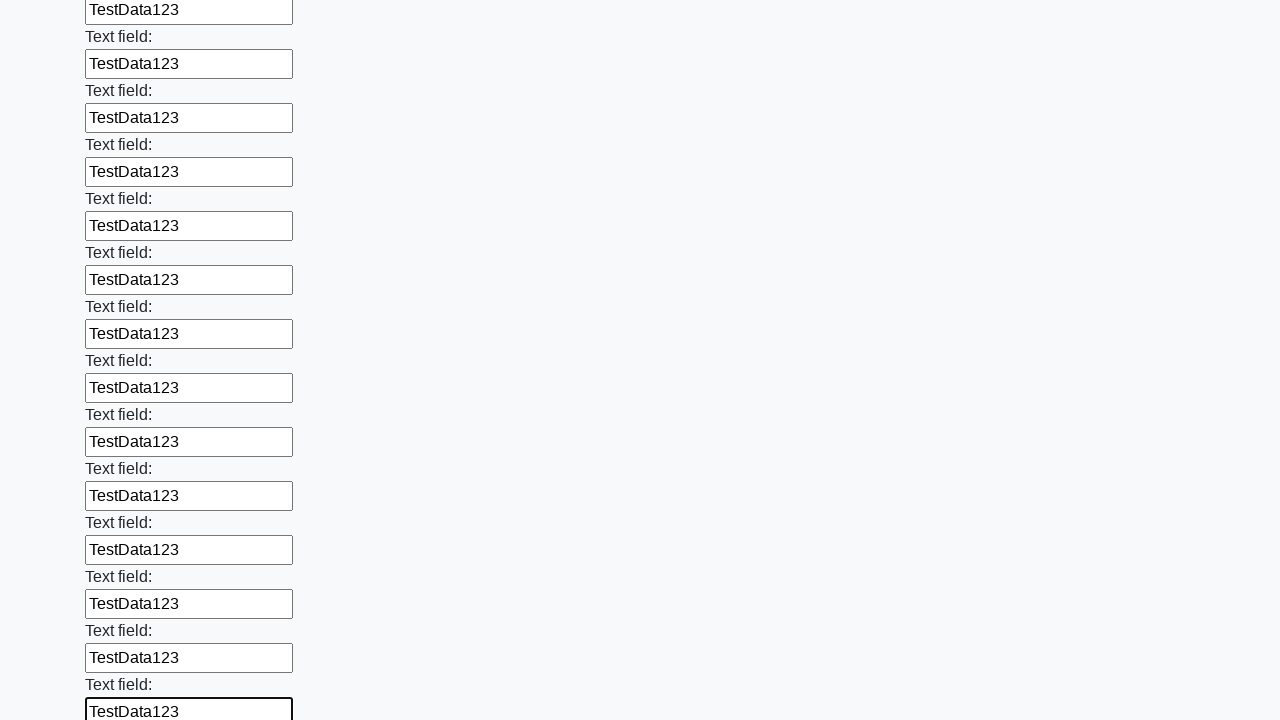

Filled input field with test data on input >> nth=42
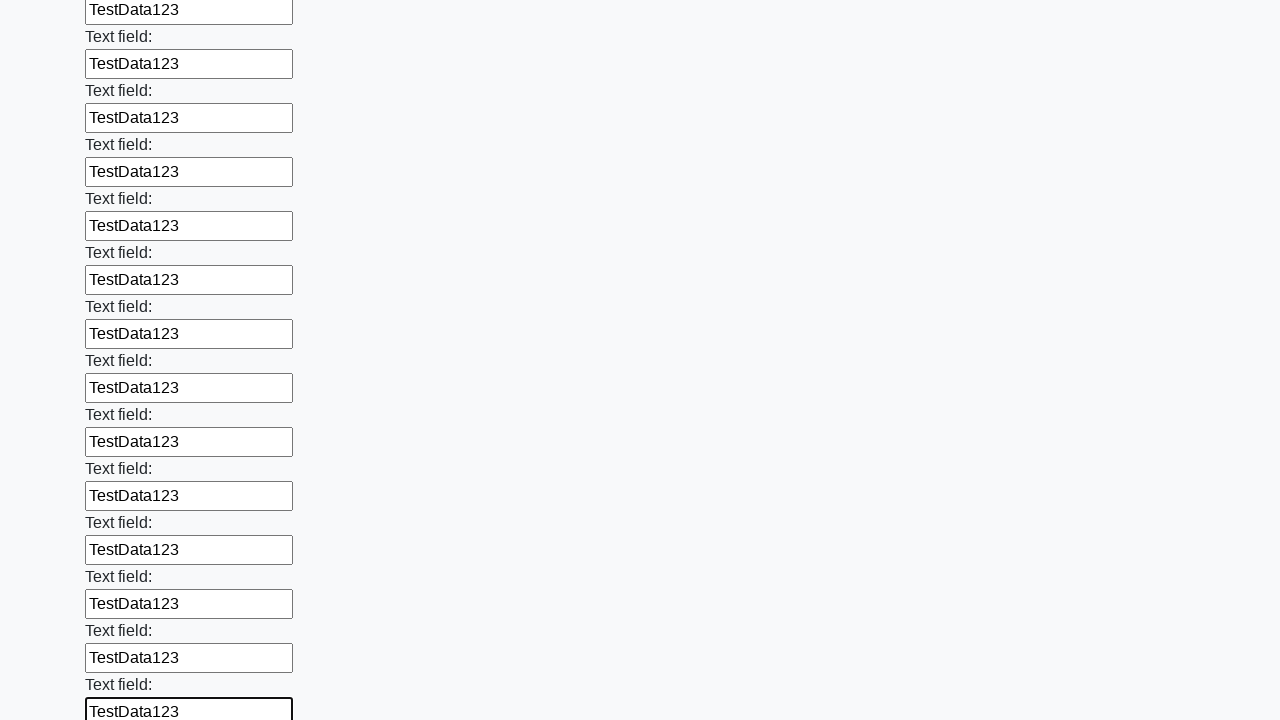

Filled input field with test data on input >> nth=43
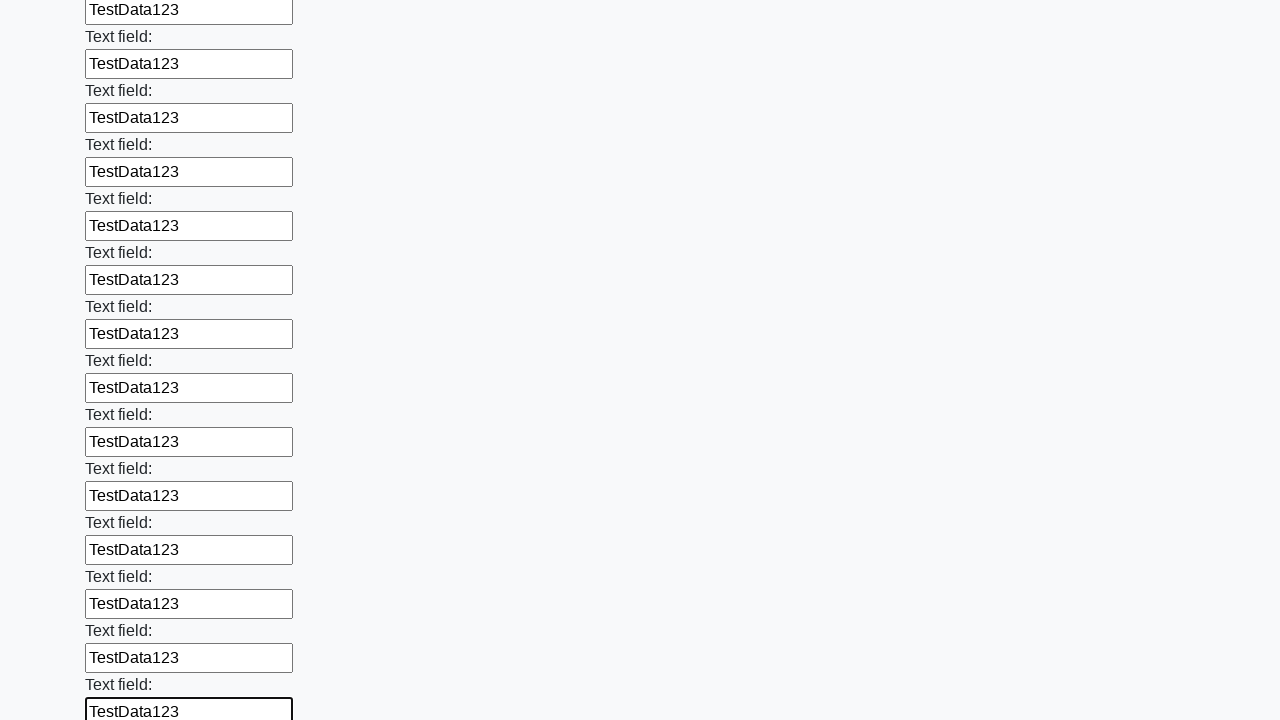

Filled input field with test data on input >> nth=44
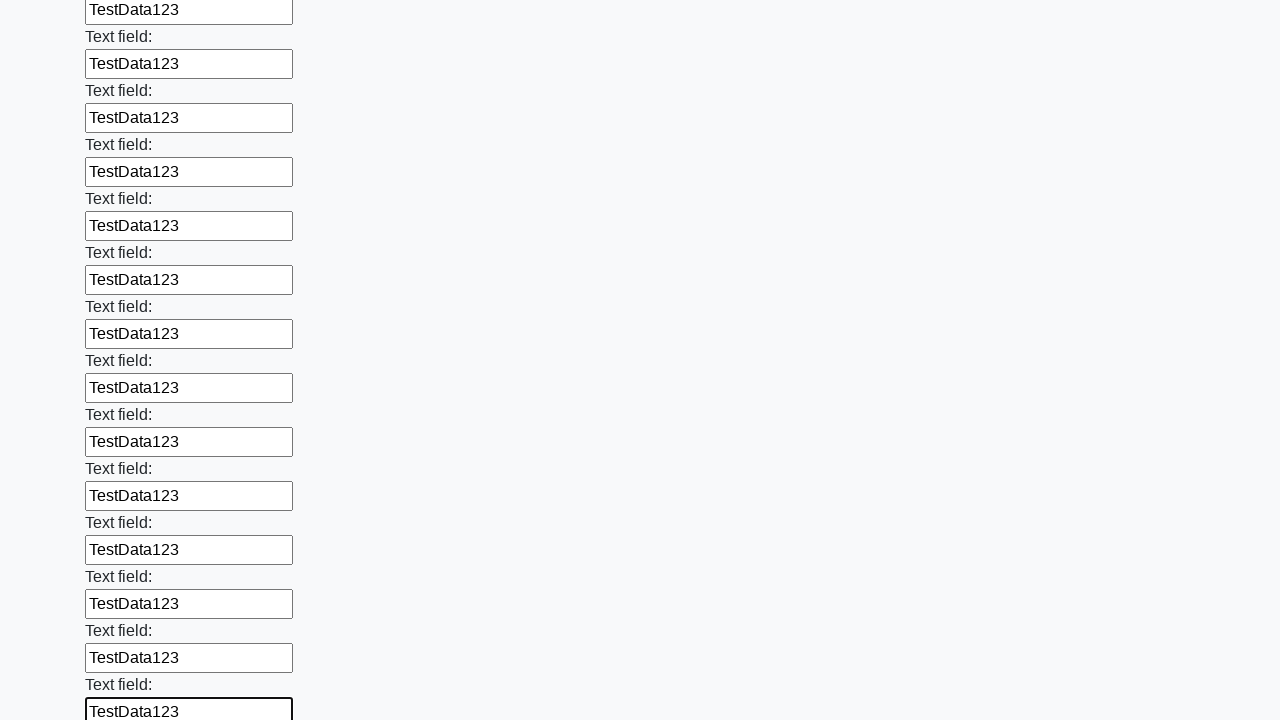

Filled input field with test data on input >> nth=45
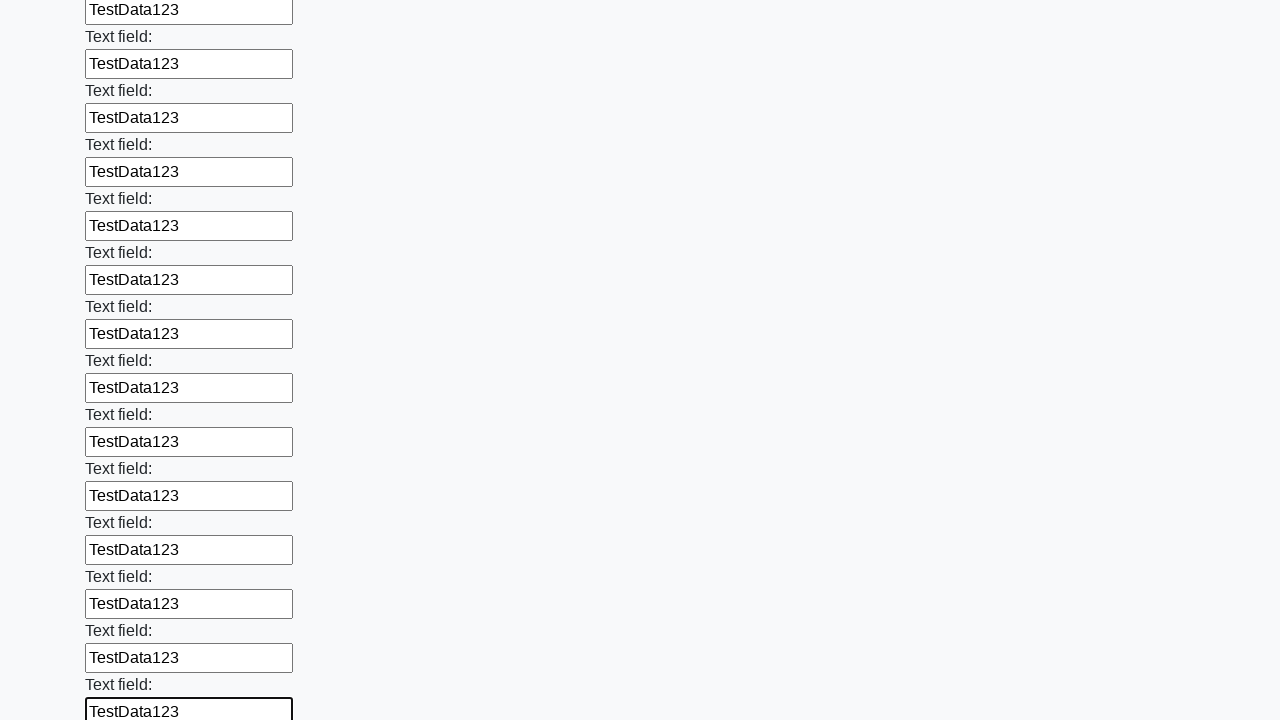

Filled input field with test data on input >> nth=46
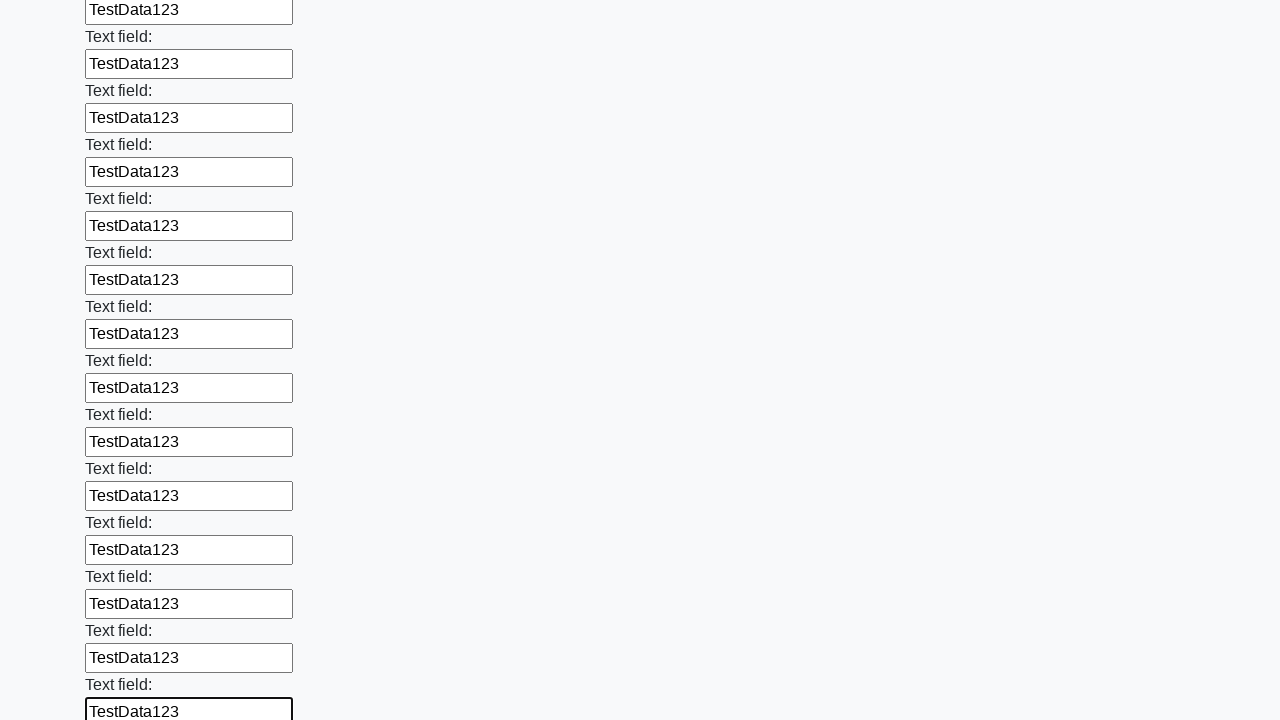

Filled input field with test data on input >> nth=47
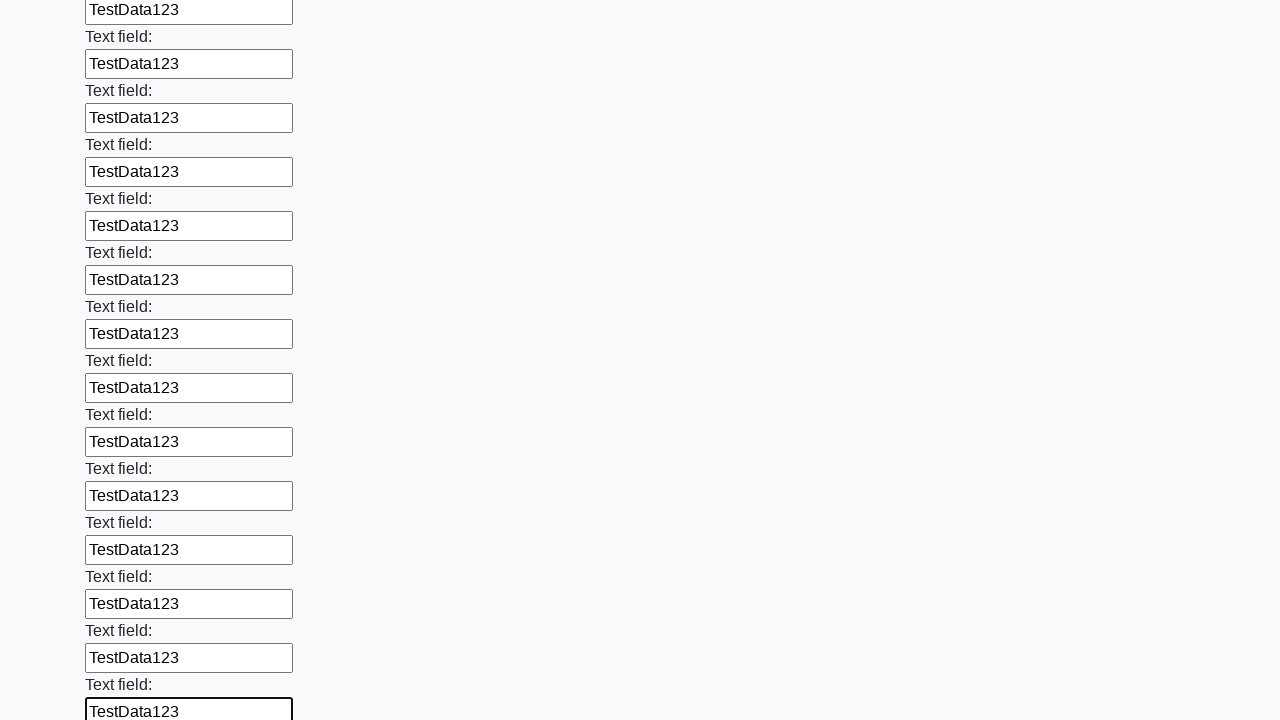

Filled input field with test data on input >> nth=48
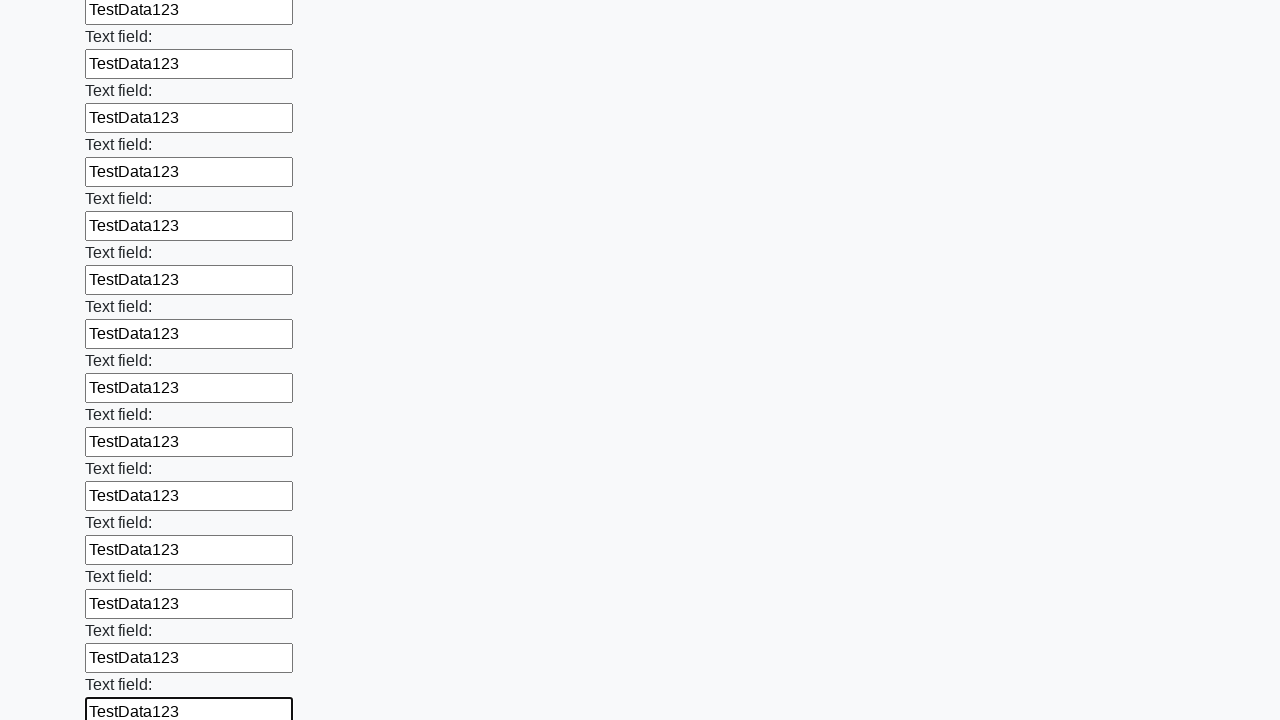

Filled input field with test data on input >> nth=49
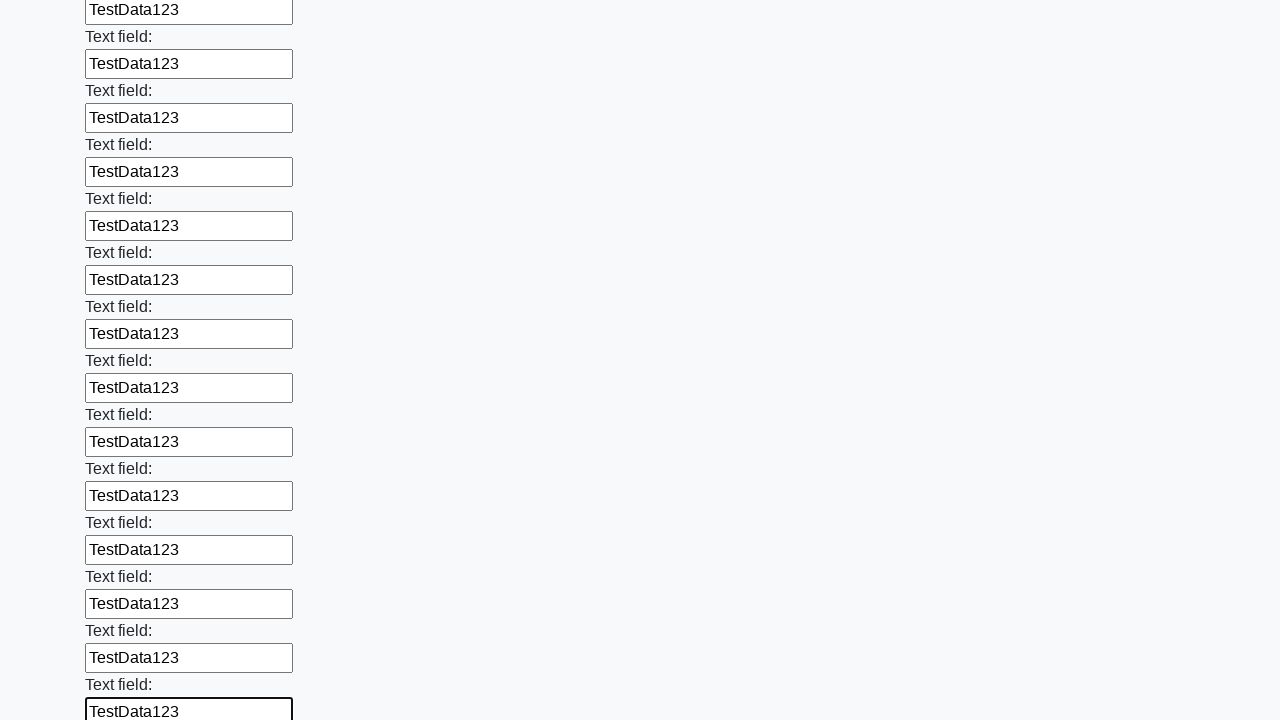

Filled input field with test data on input >> nth=50
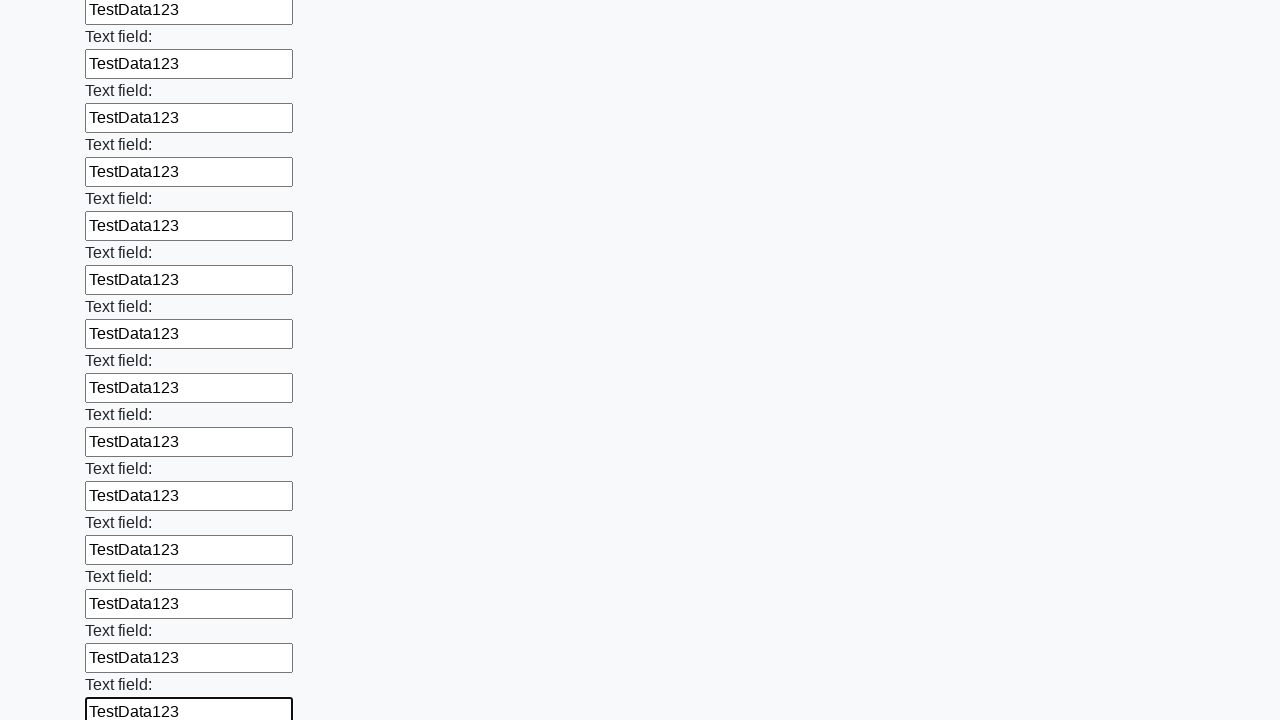

Filled input field with test data on input >> nth=51
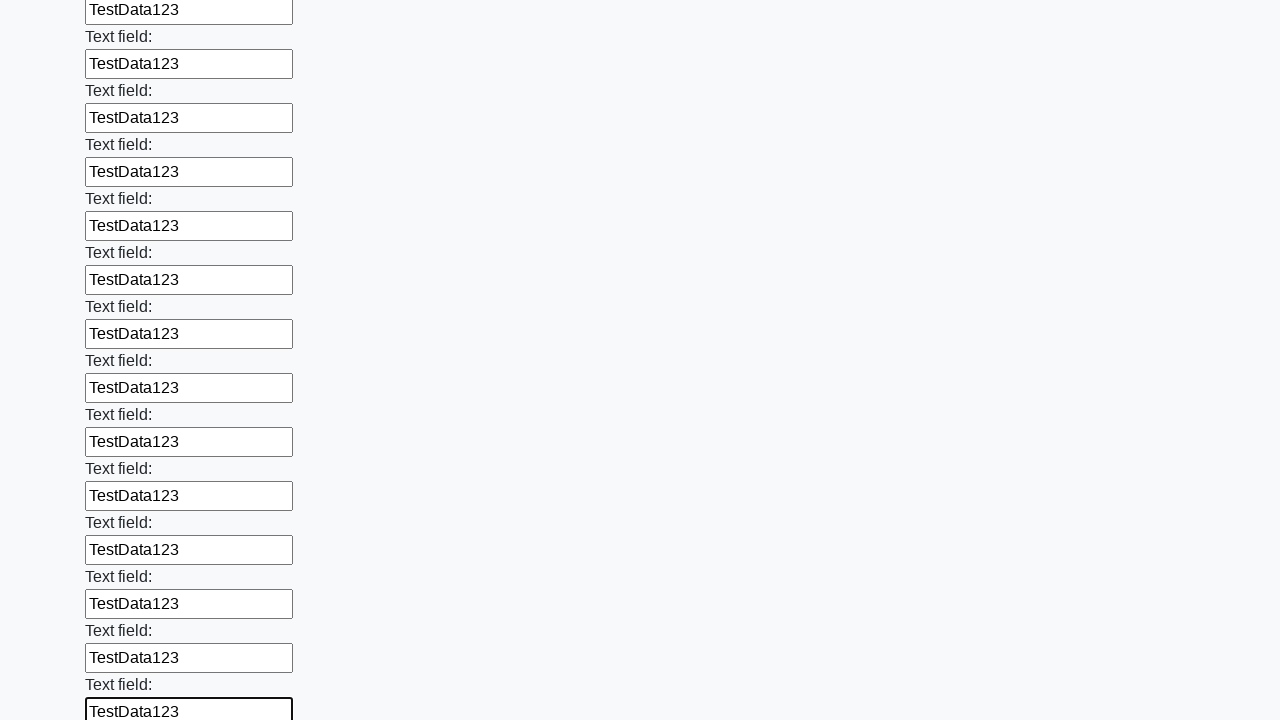

Filled input field with test data on input >> nth=52
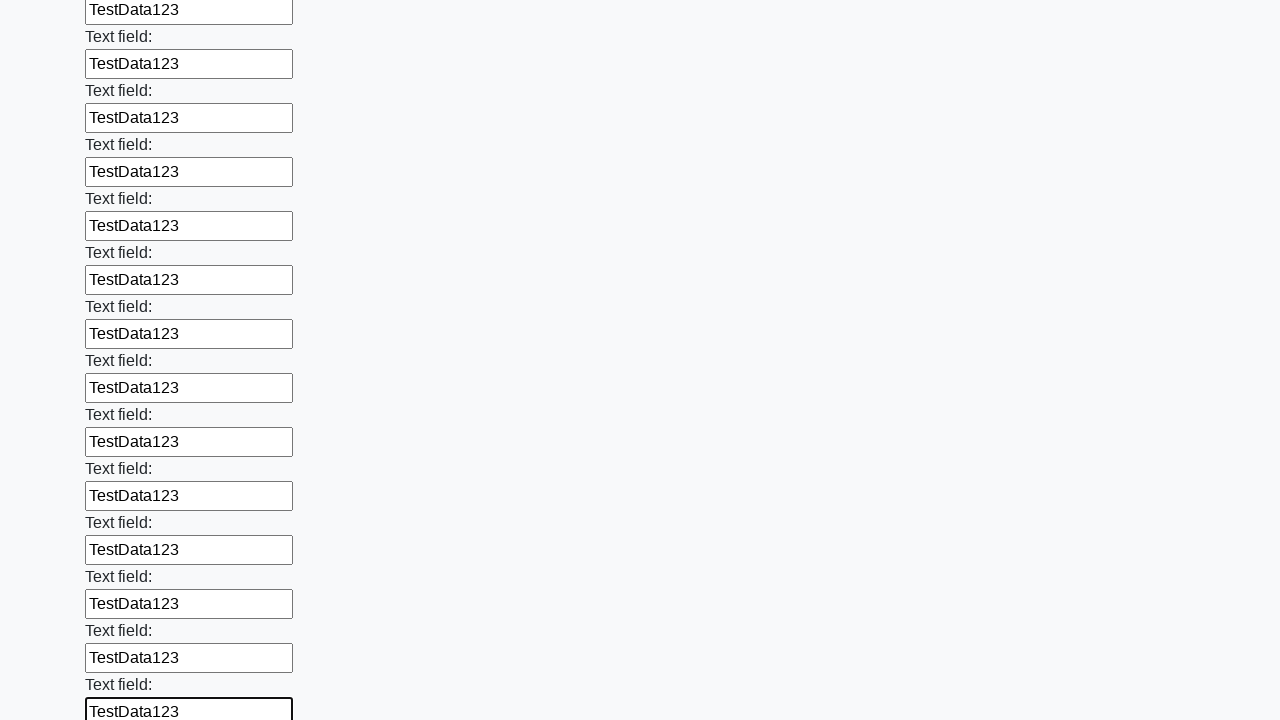

Filled input field with test data on input >> nth=53
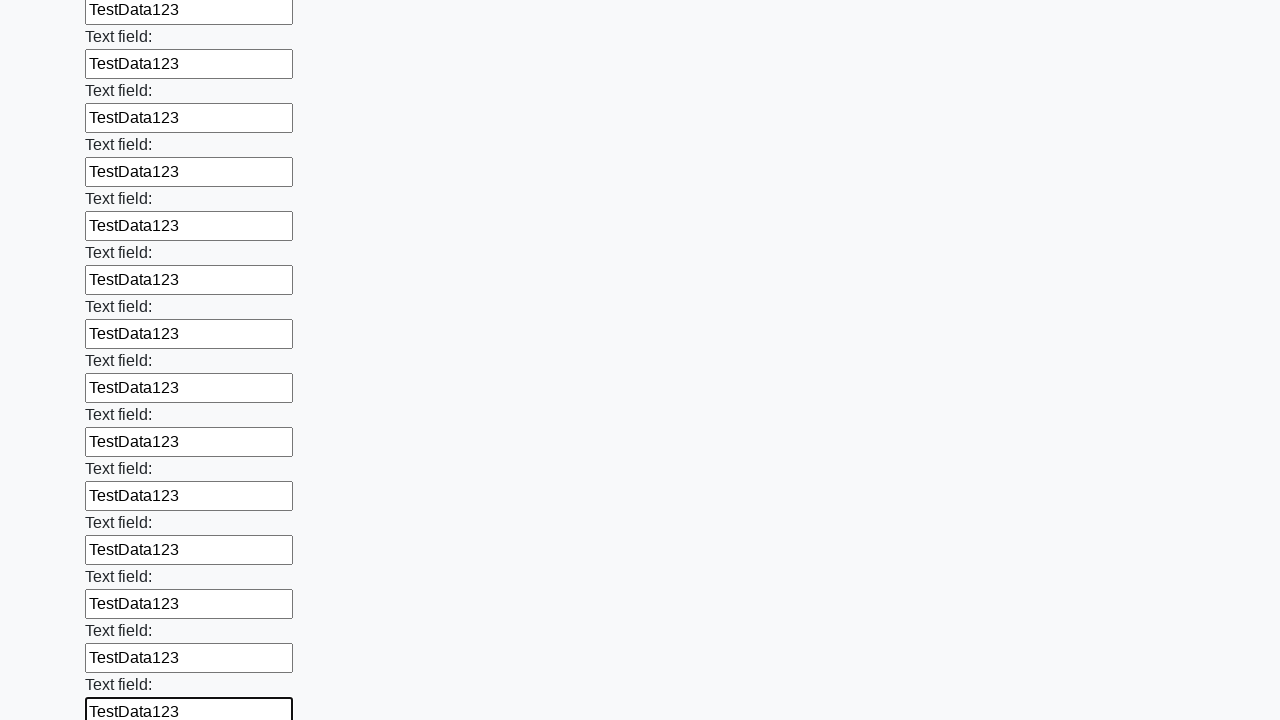

Filled input field with test data on input >> nth=54
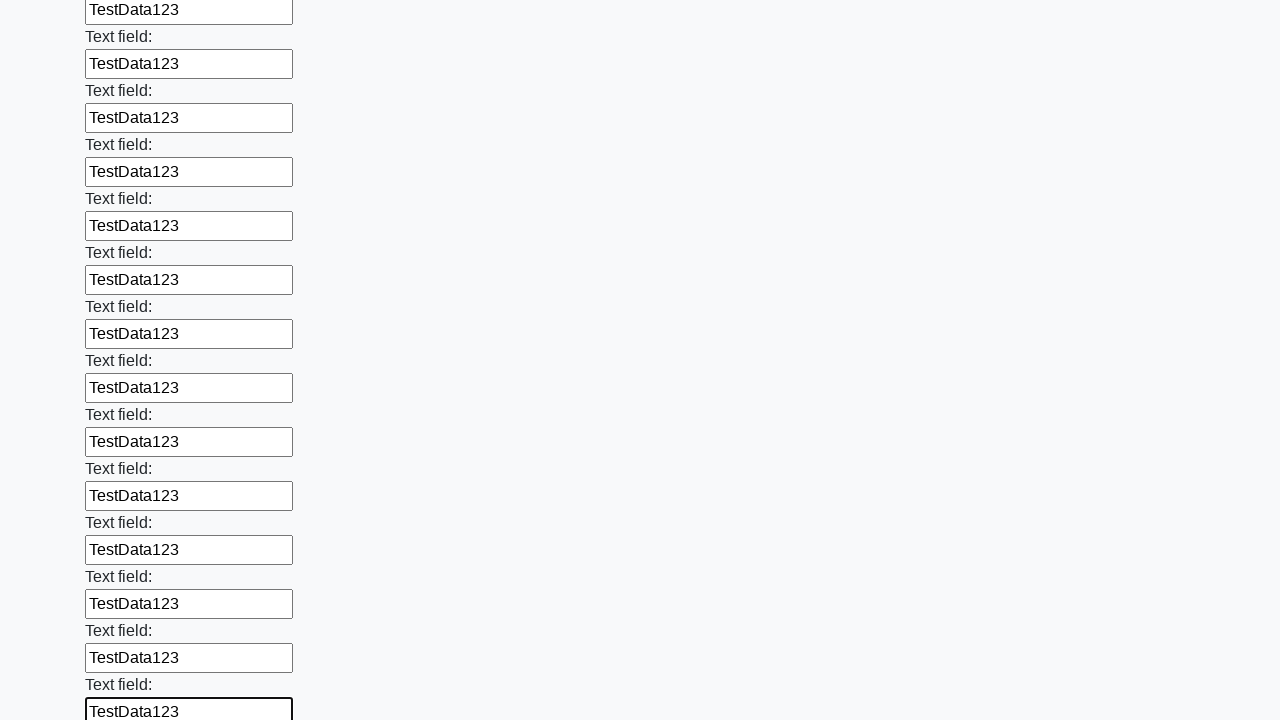

Filled input field with test data on input >> nth=55
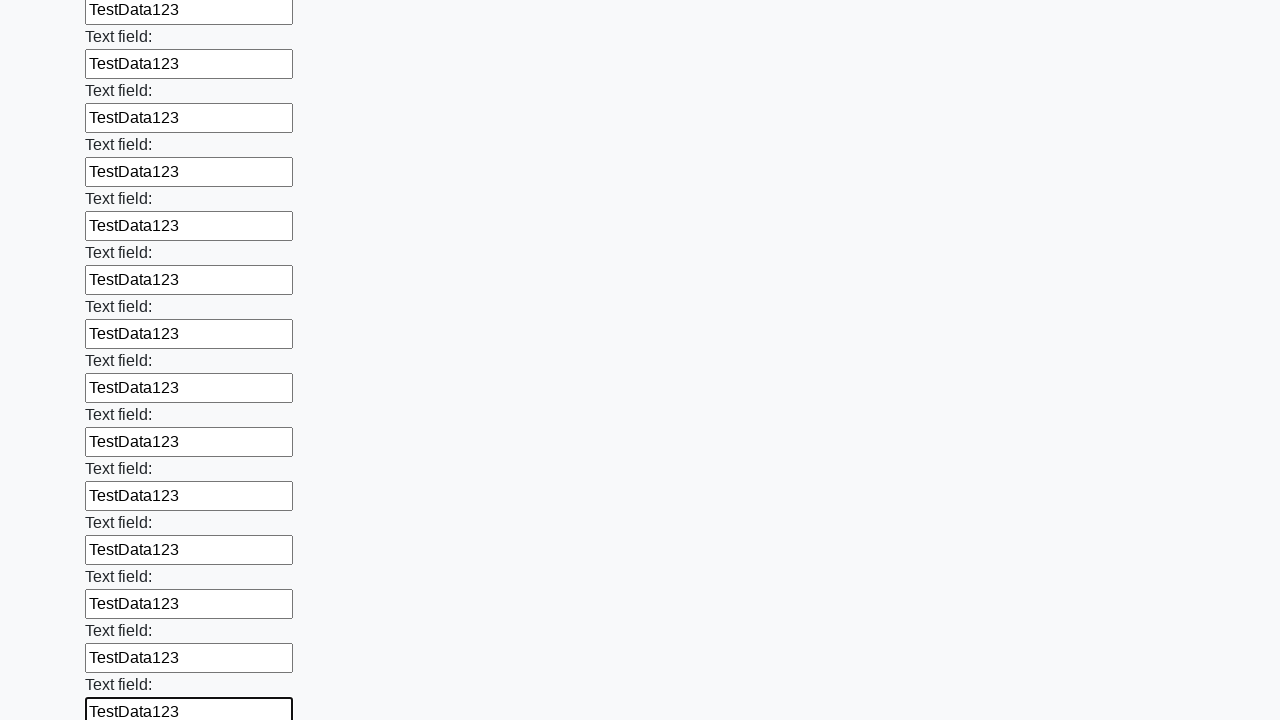

Filled input field with test data on input >> nth=56
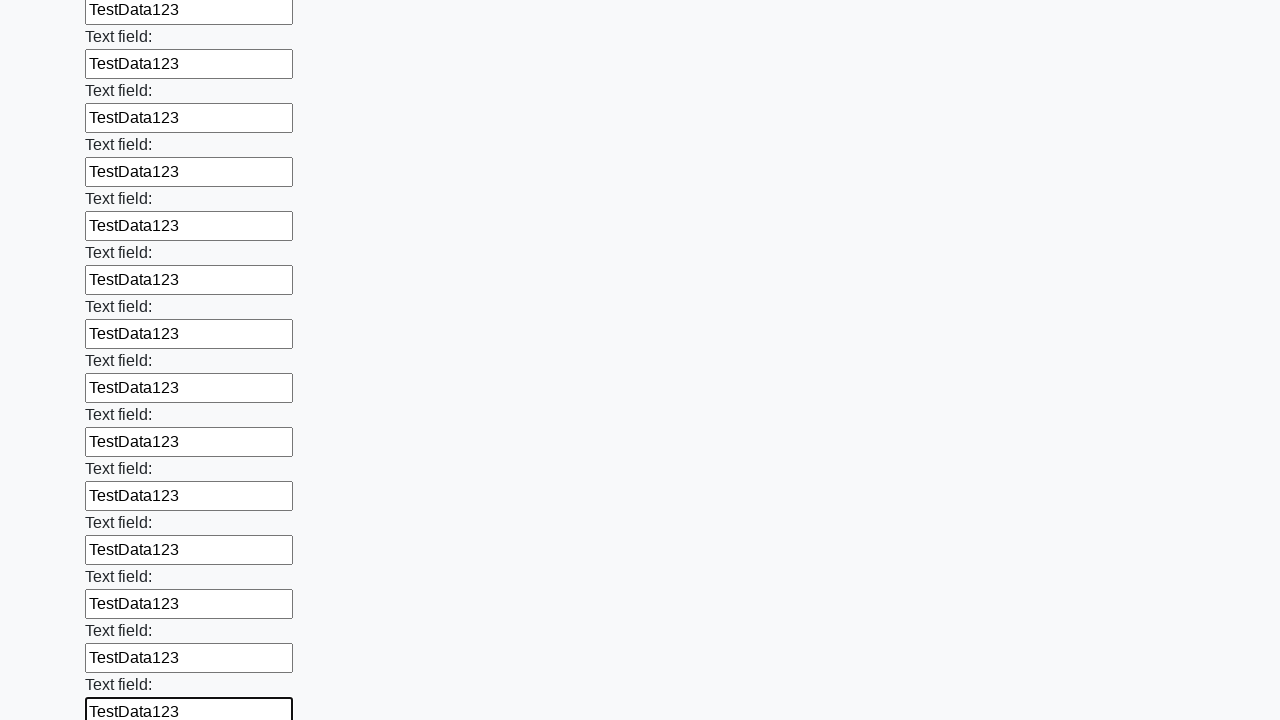

Filled input field with test data on input >> nth=57
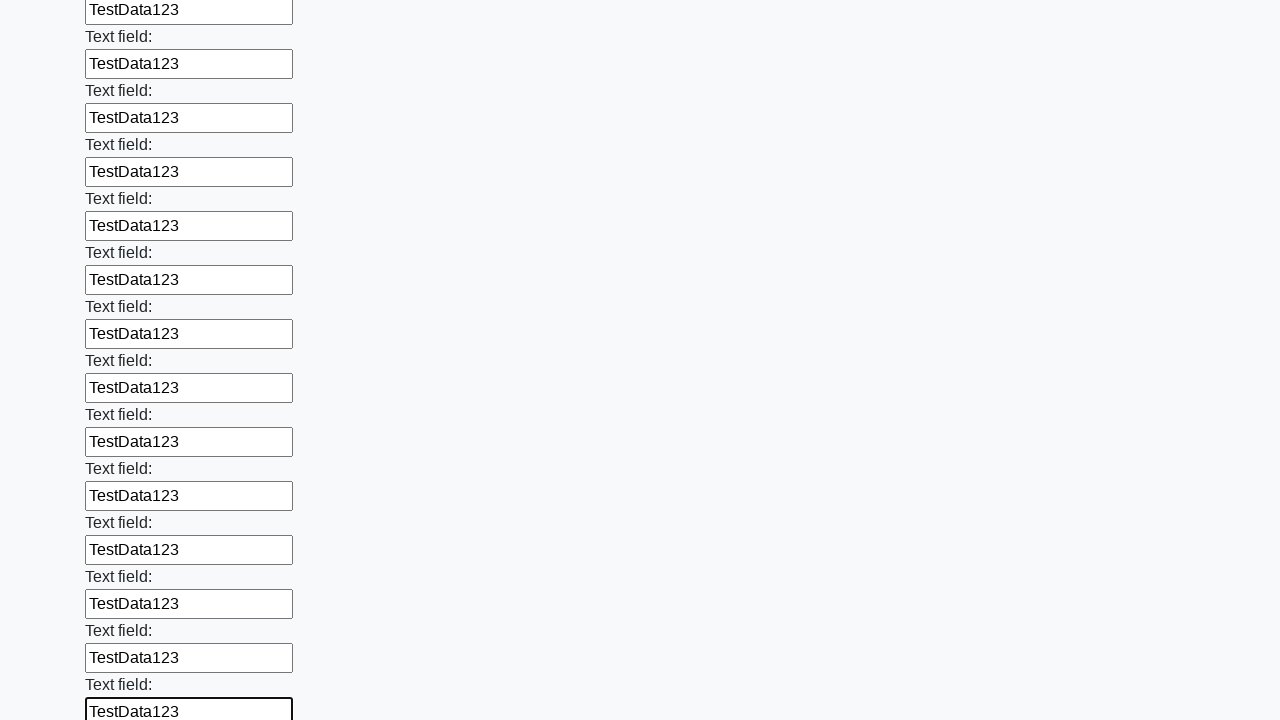

Filled input field with test data on input >> nth=58
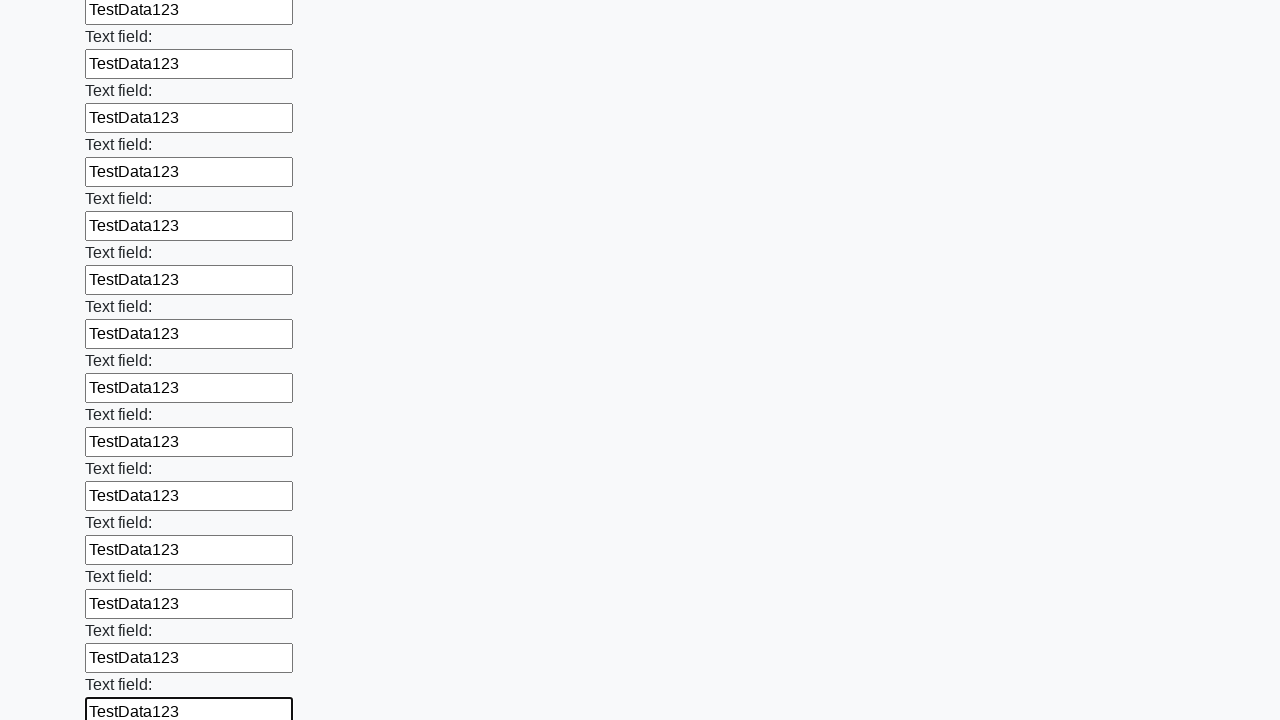

Filled input field with test data on input >> nth=59
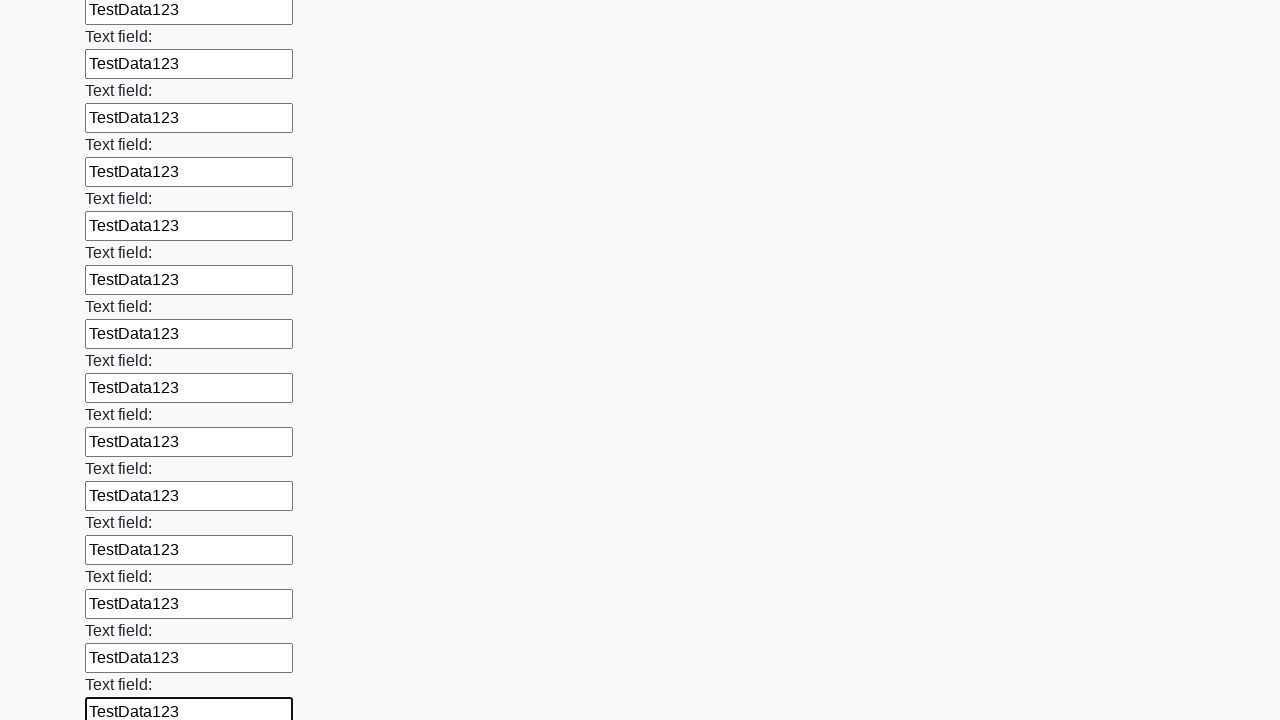

Filled input field with test data on input >> nth=60
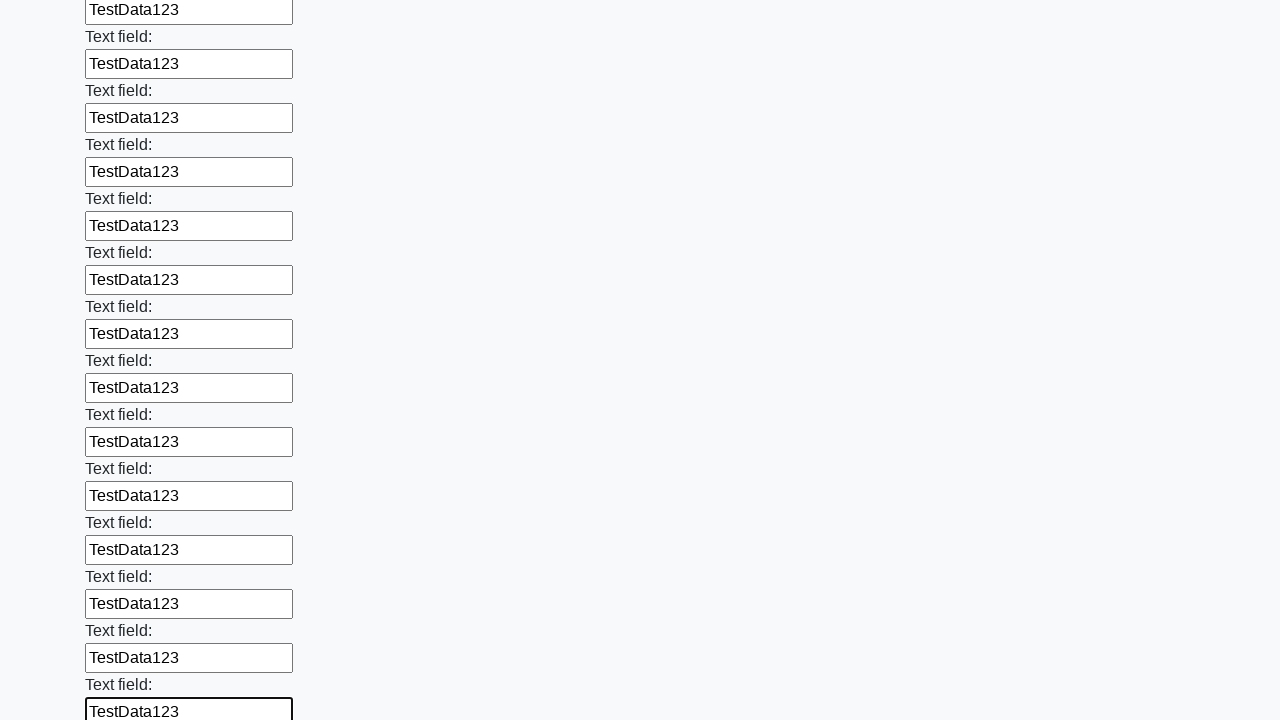

Filled input field with test data on input >> nth=61
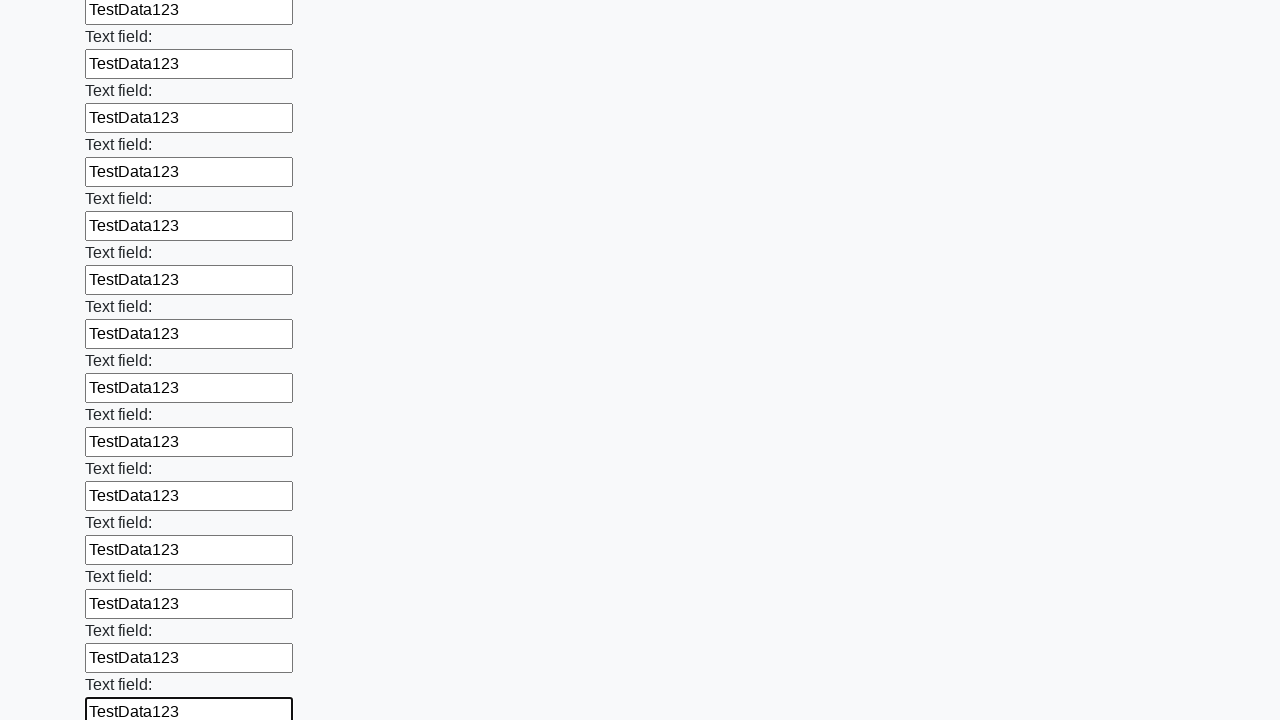

Filled input field with test data on input >> nth=62
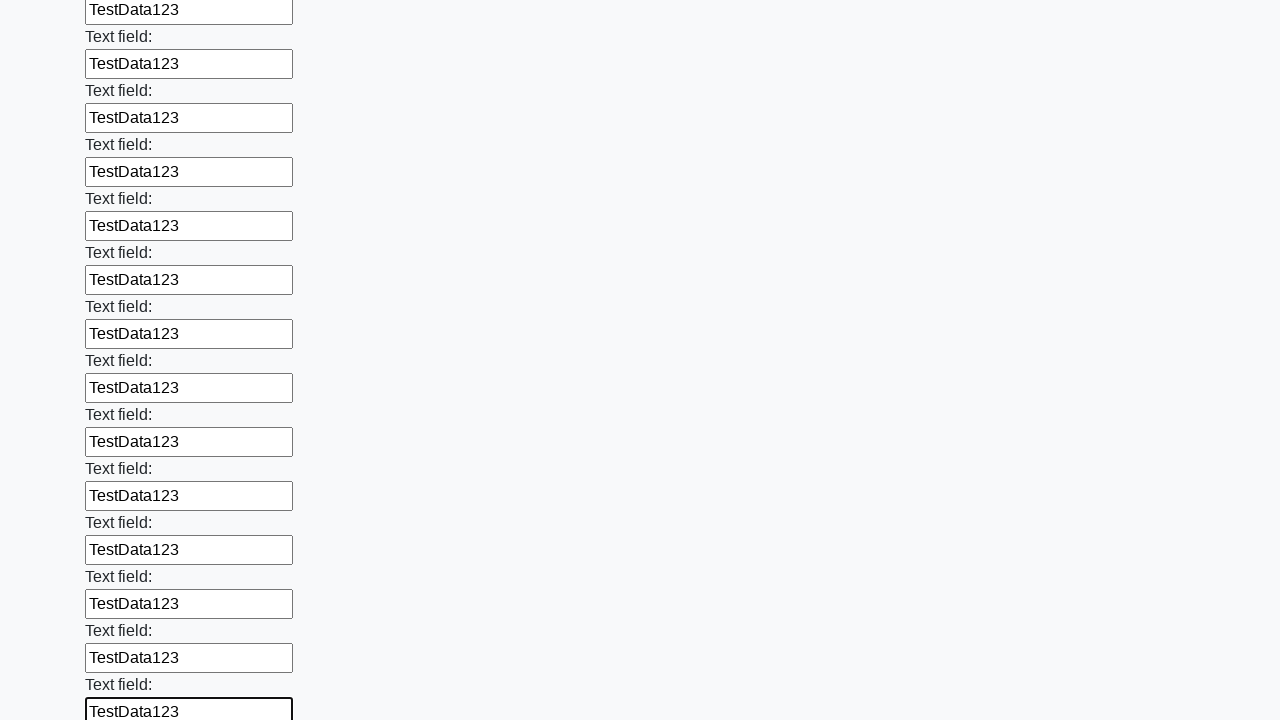

Filled input field with test data on input >> nth=63
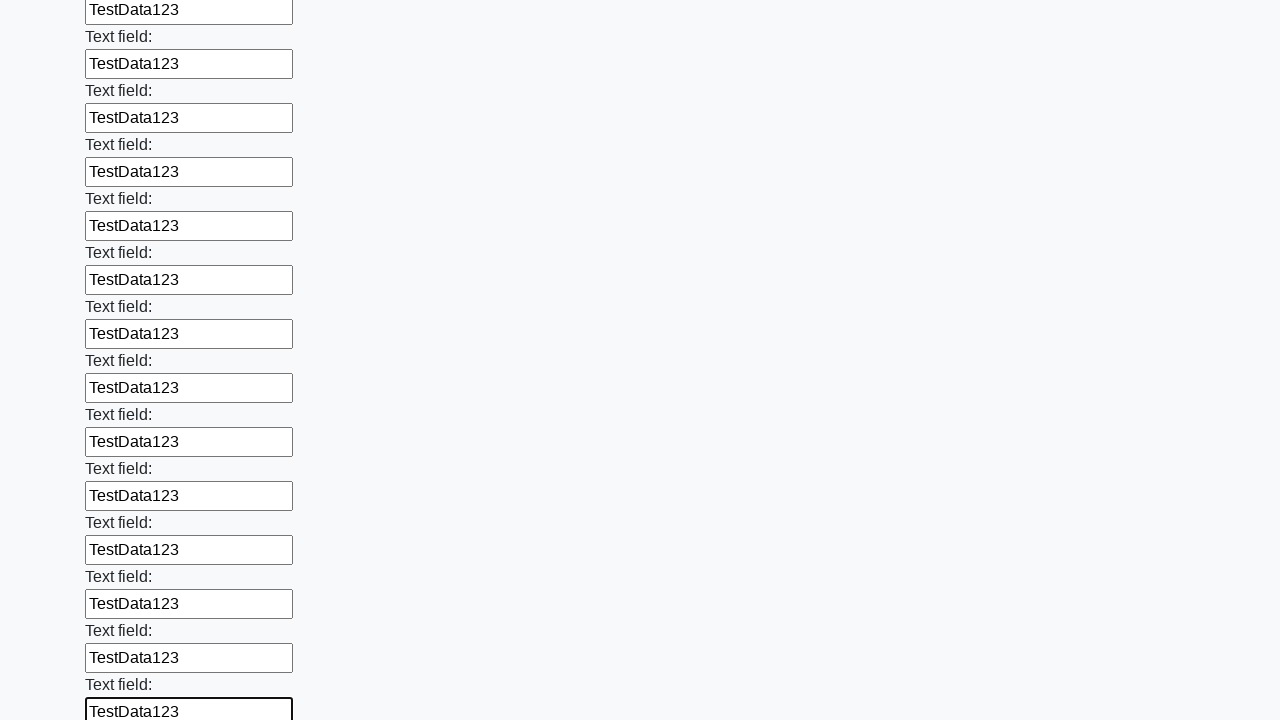

Filled input field with test data on input >> nth=64
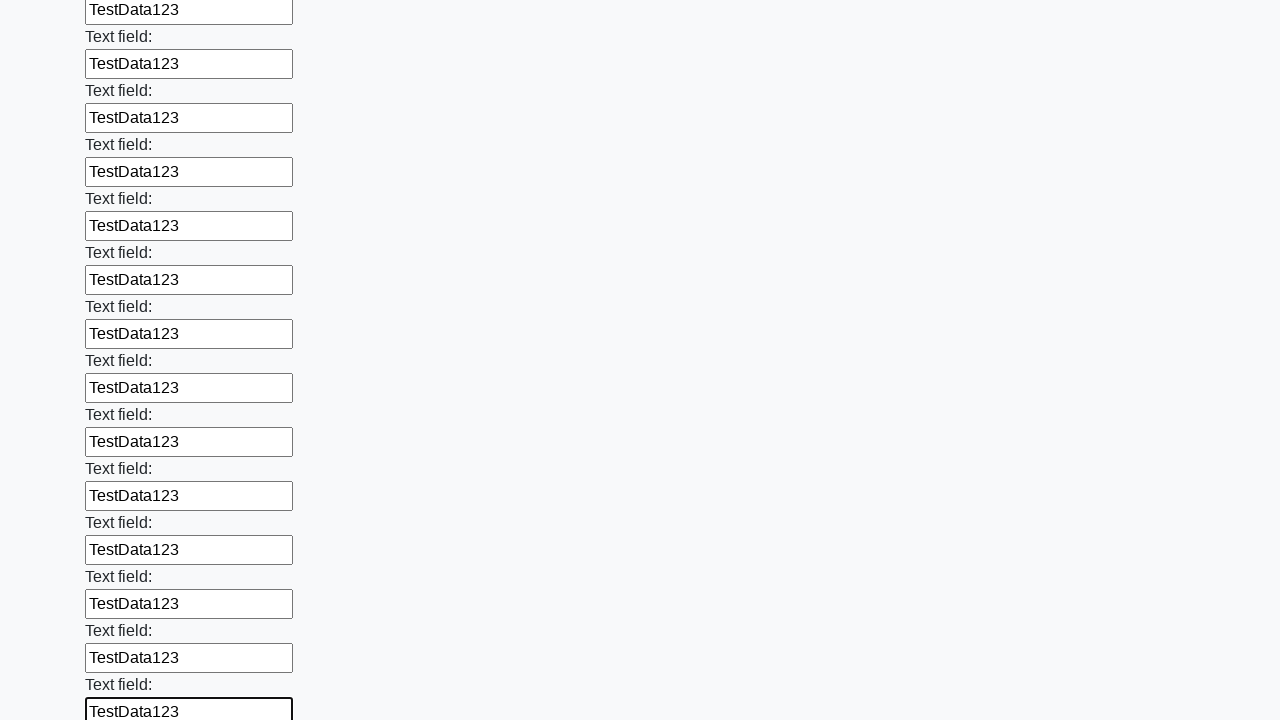

Filled input field with test data on input >> nth=65
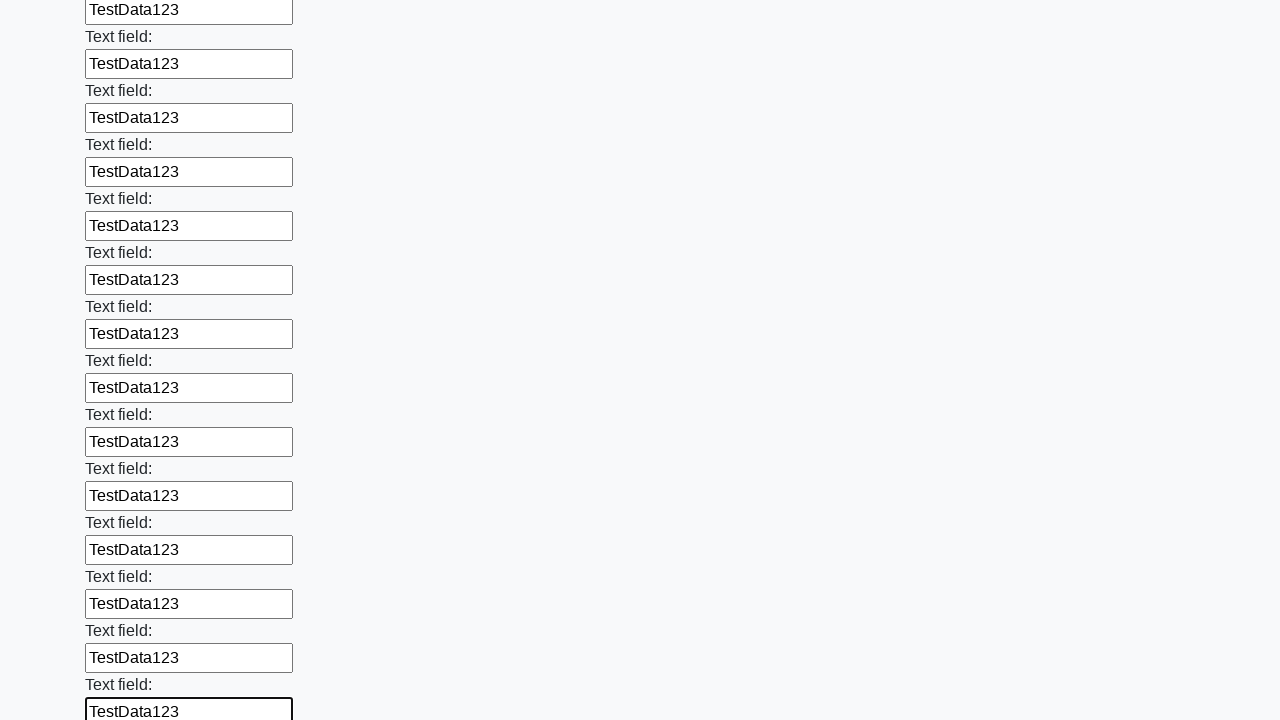

Filled input field with test data on input >> nth=66
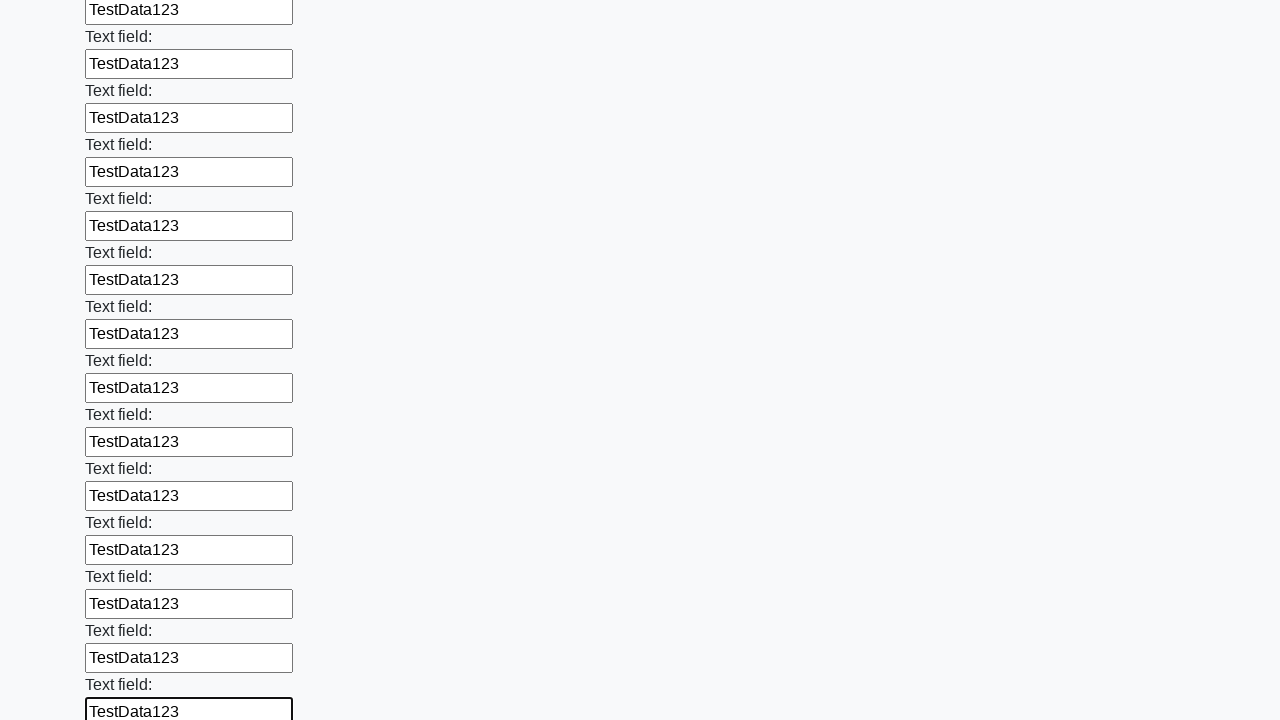

Filled input field with test data on input >> nth=67
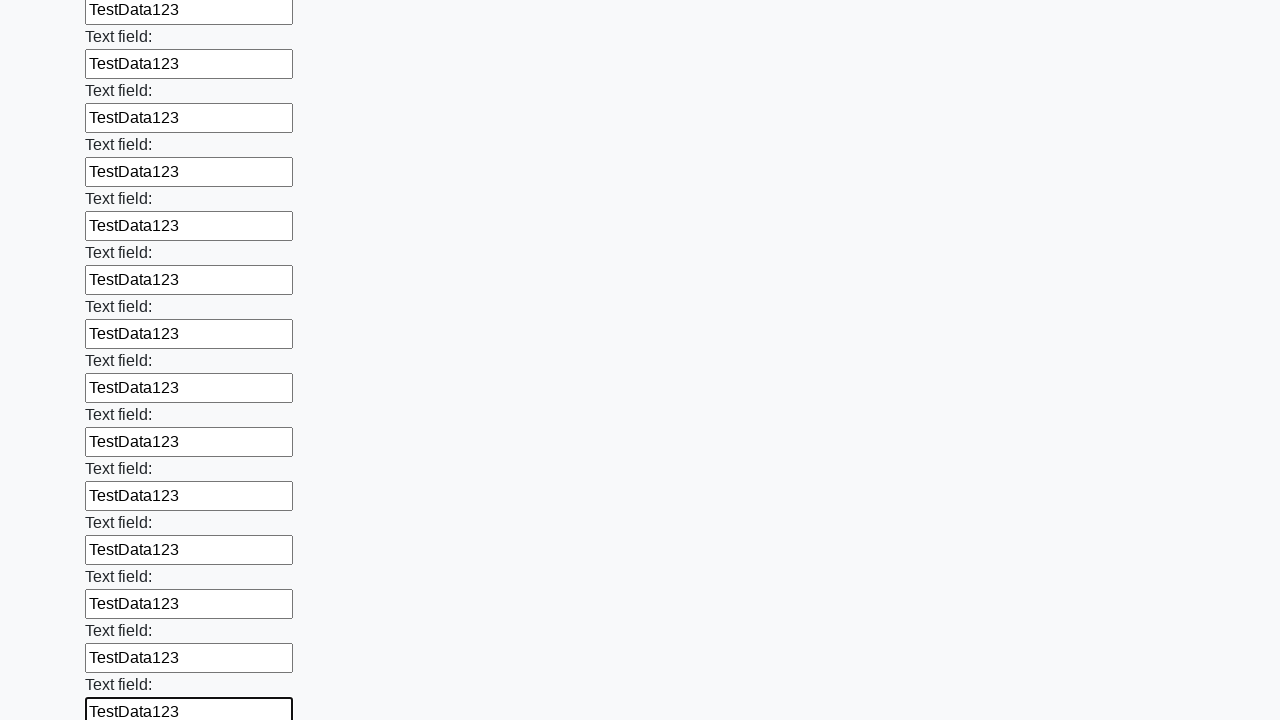

Filled input field with test data on input >> nth=68
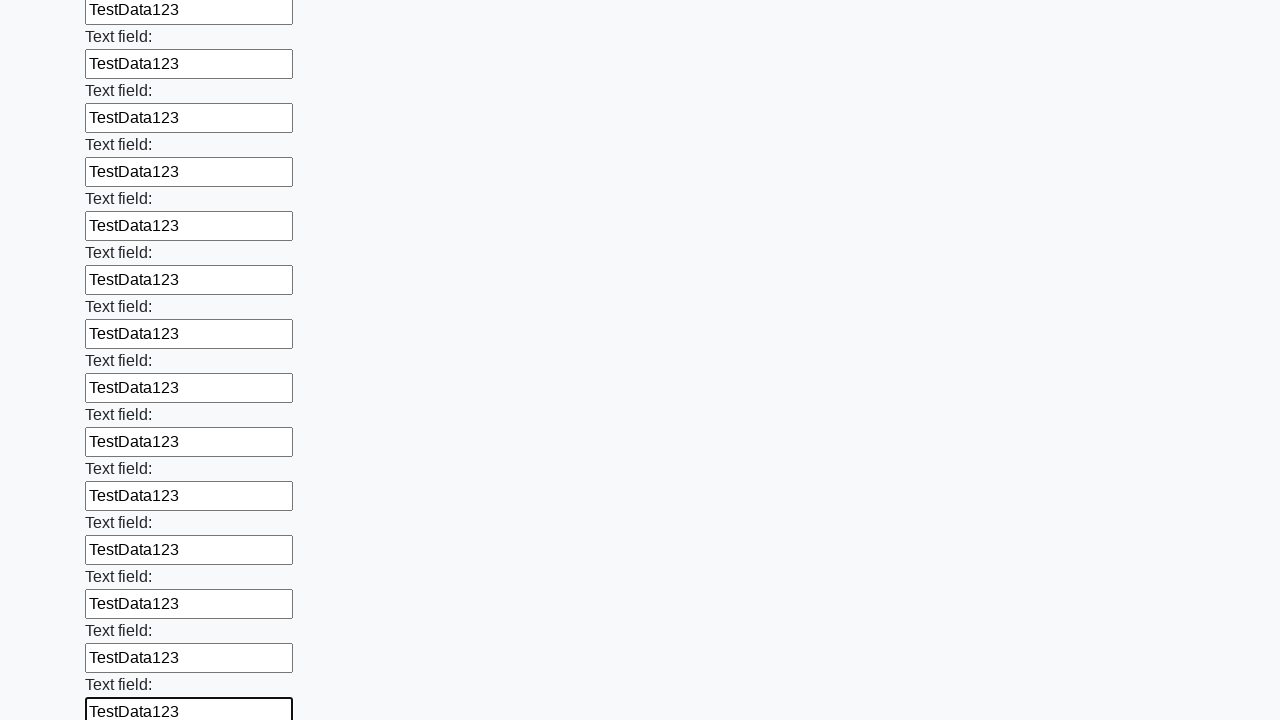

Filled input field with test data on input >> nth=69
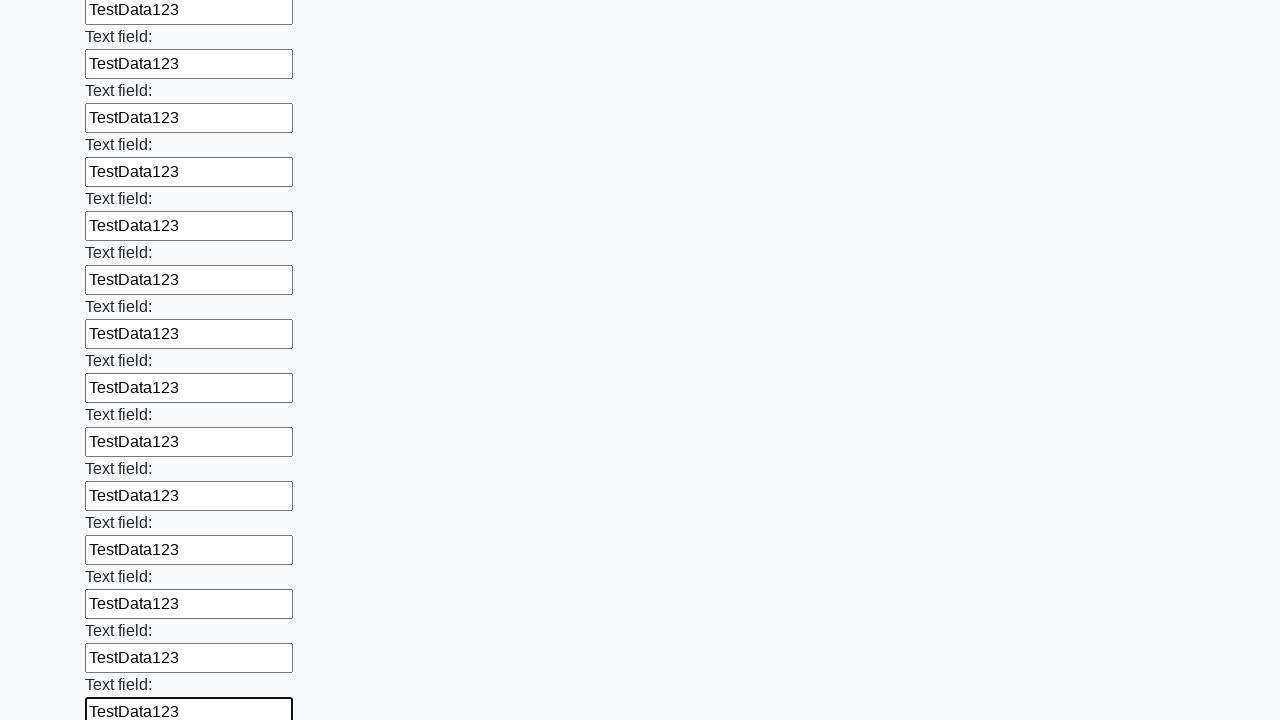

Filled input field with test data on input >> nth=70
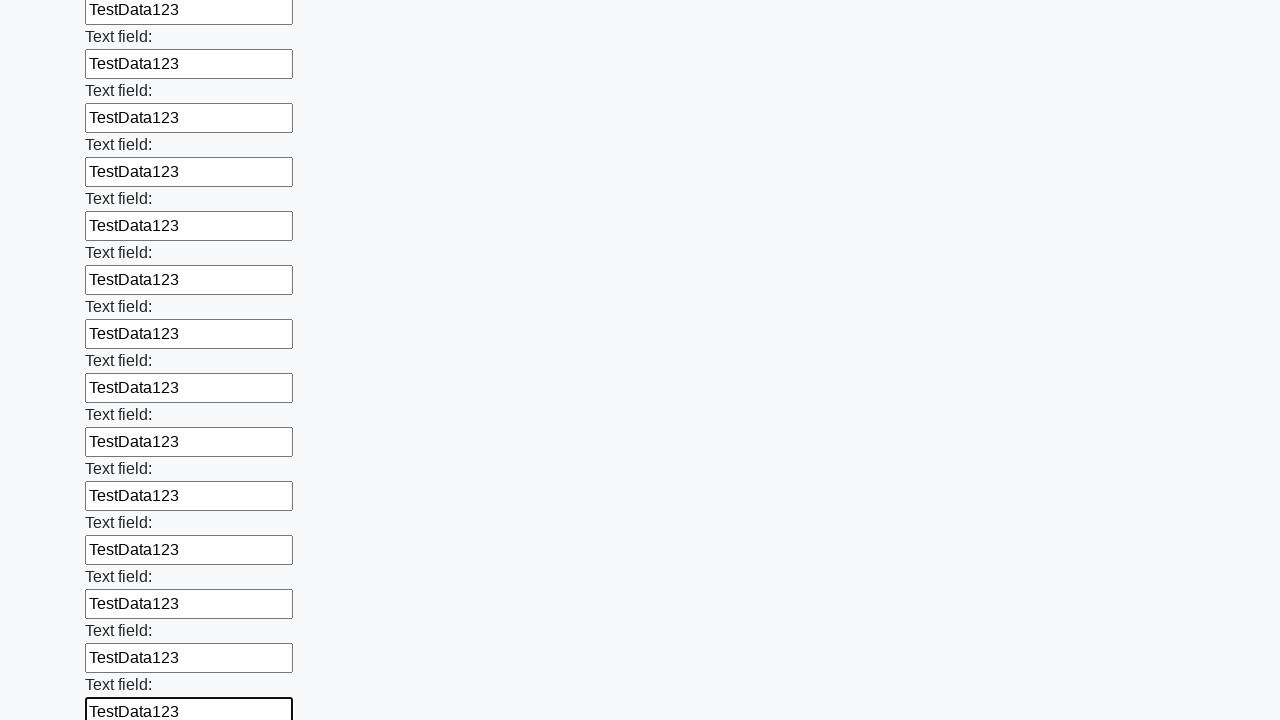

Filled input field with test data on input >> nth=71
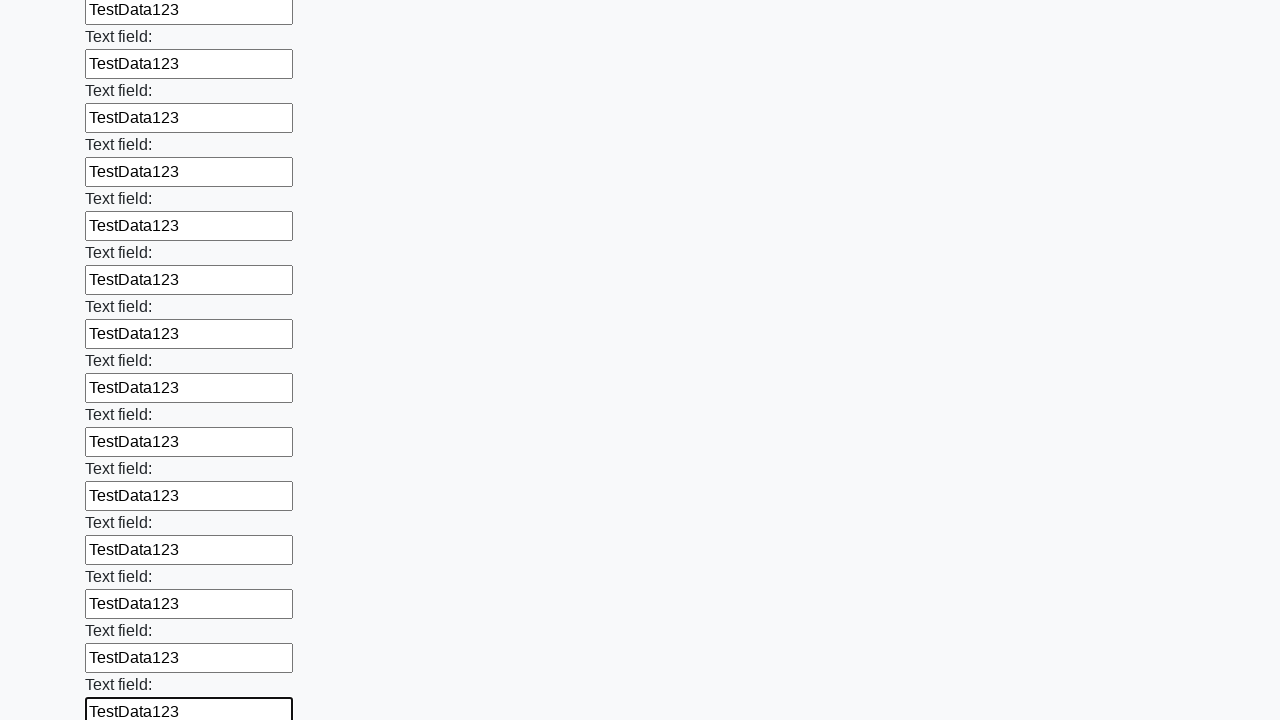

Filled input field with test data on input >> nth=72
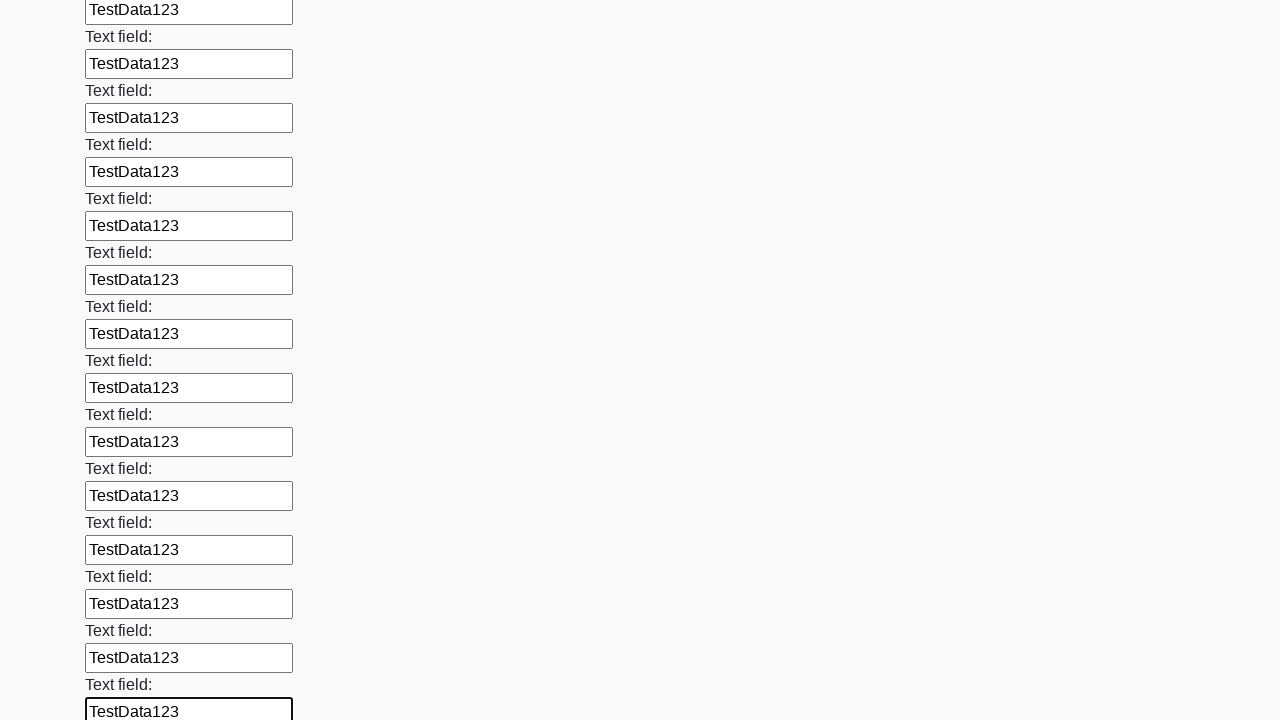

Filled input field with test data on input >> nth=73
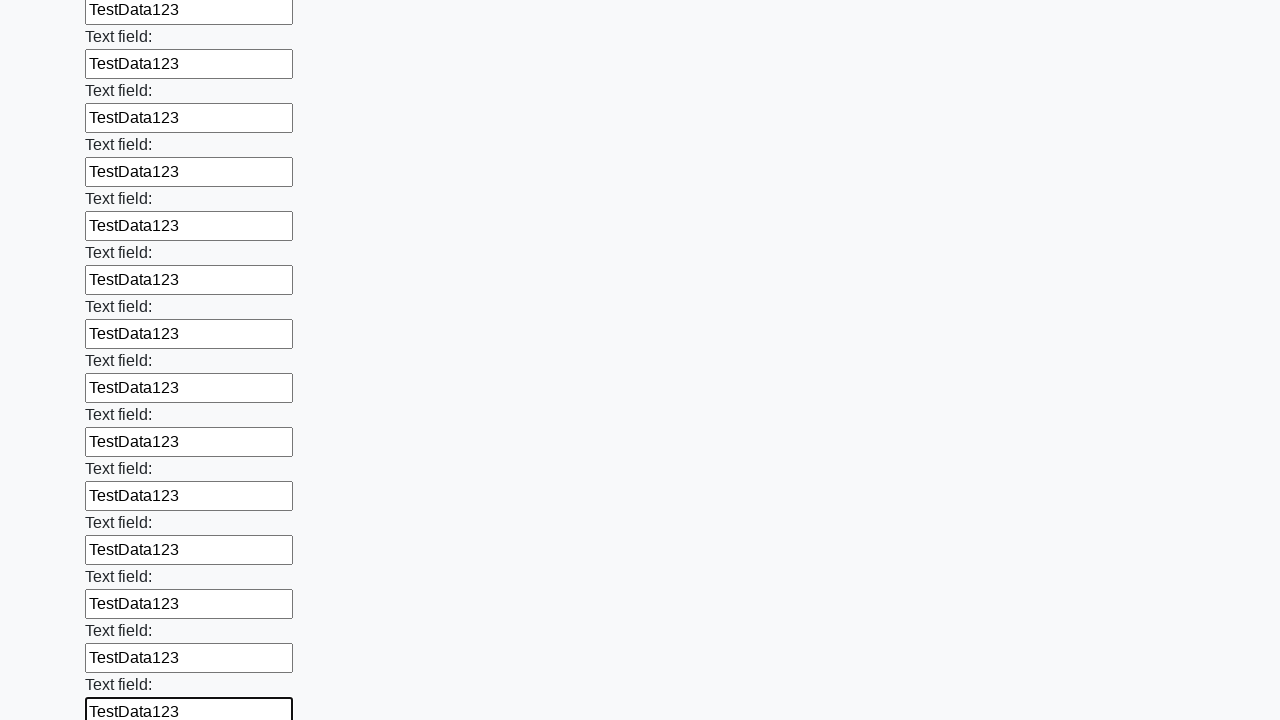

Filled input field with test data on input >> nth=74
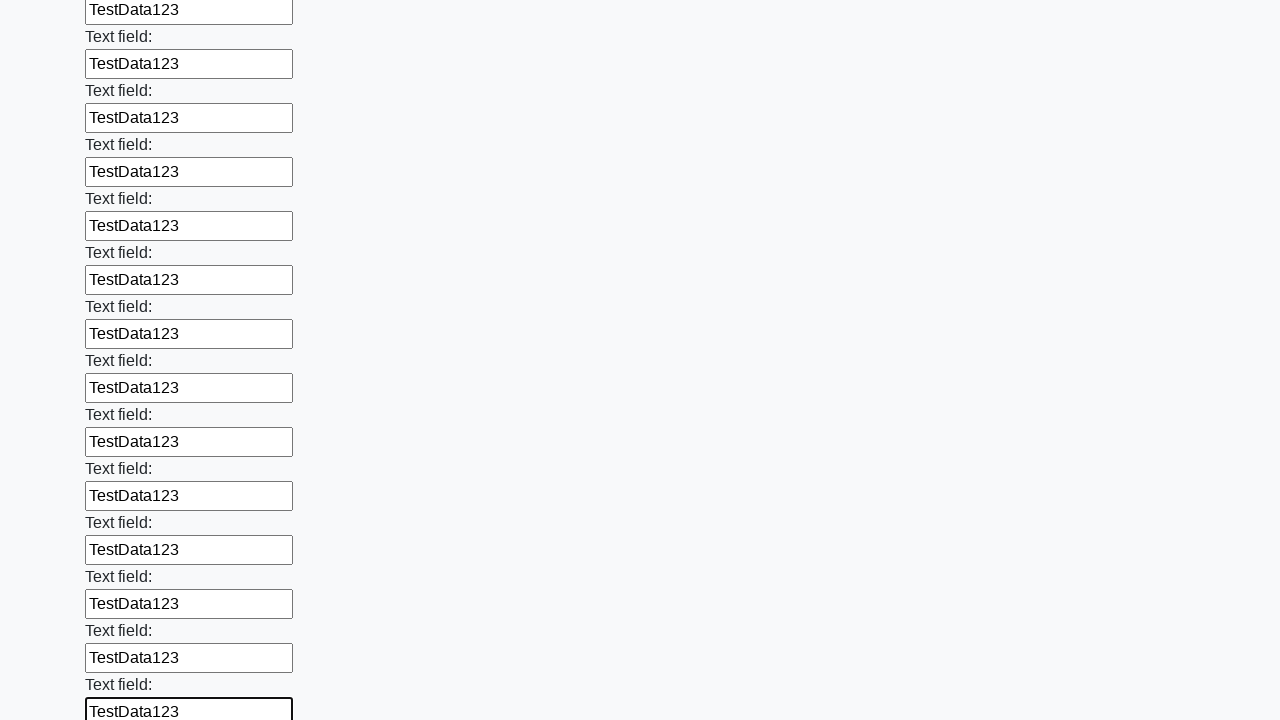

Filled input field with test data on input >> nth=75
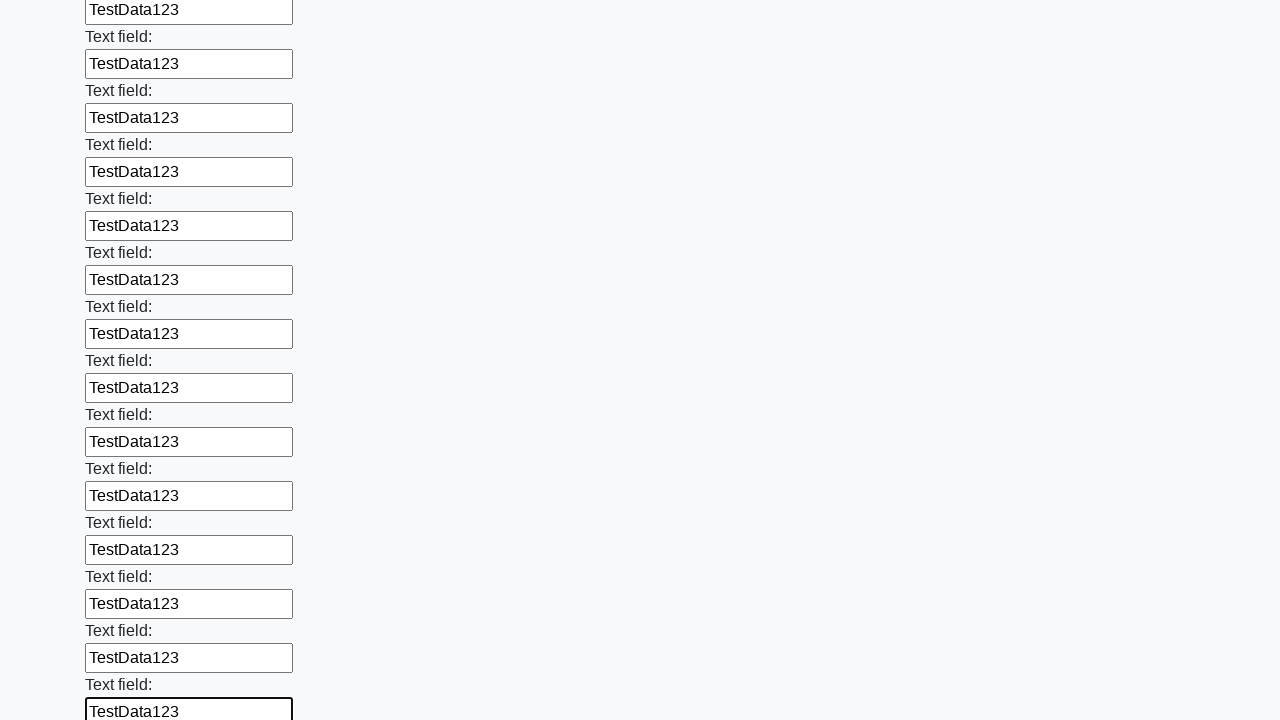

Filled input field with test data on input >> nth=76
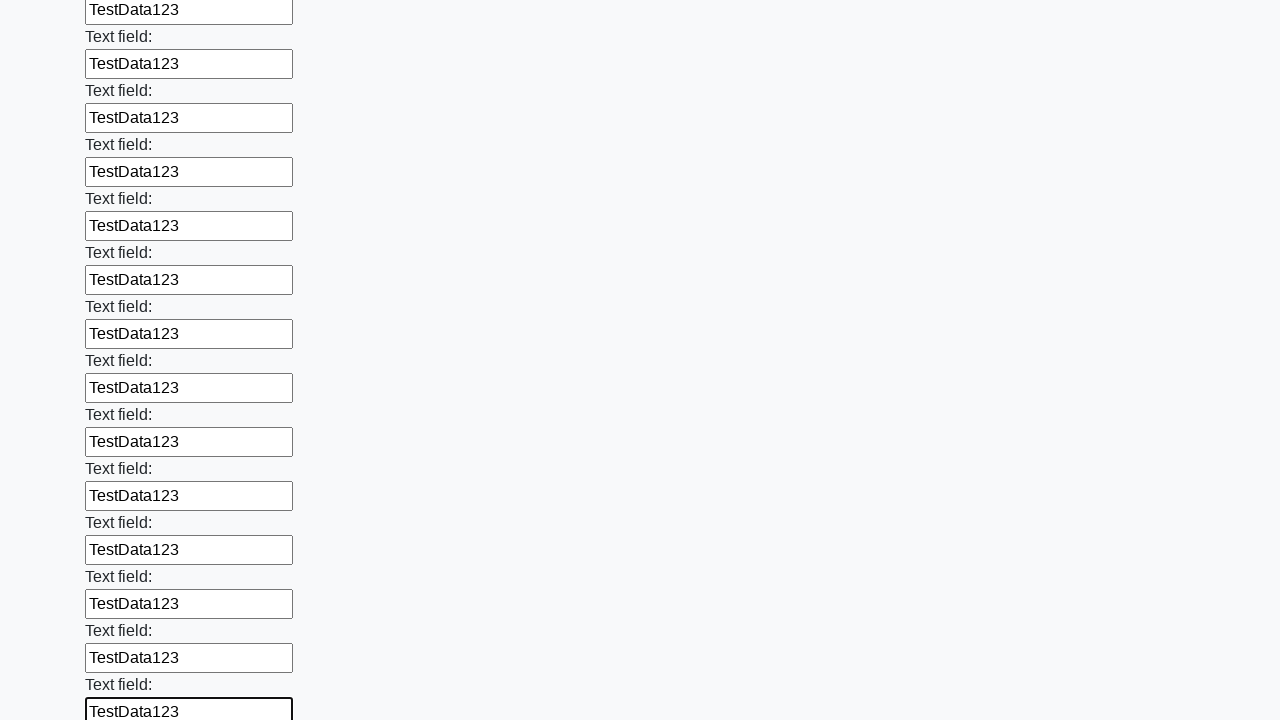

Filled input field with test data on input >> nth=77
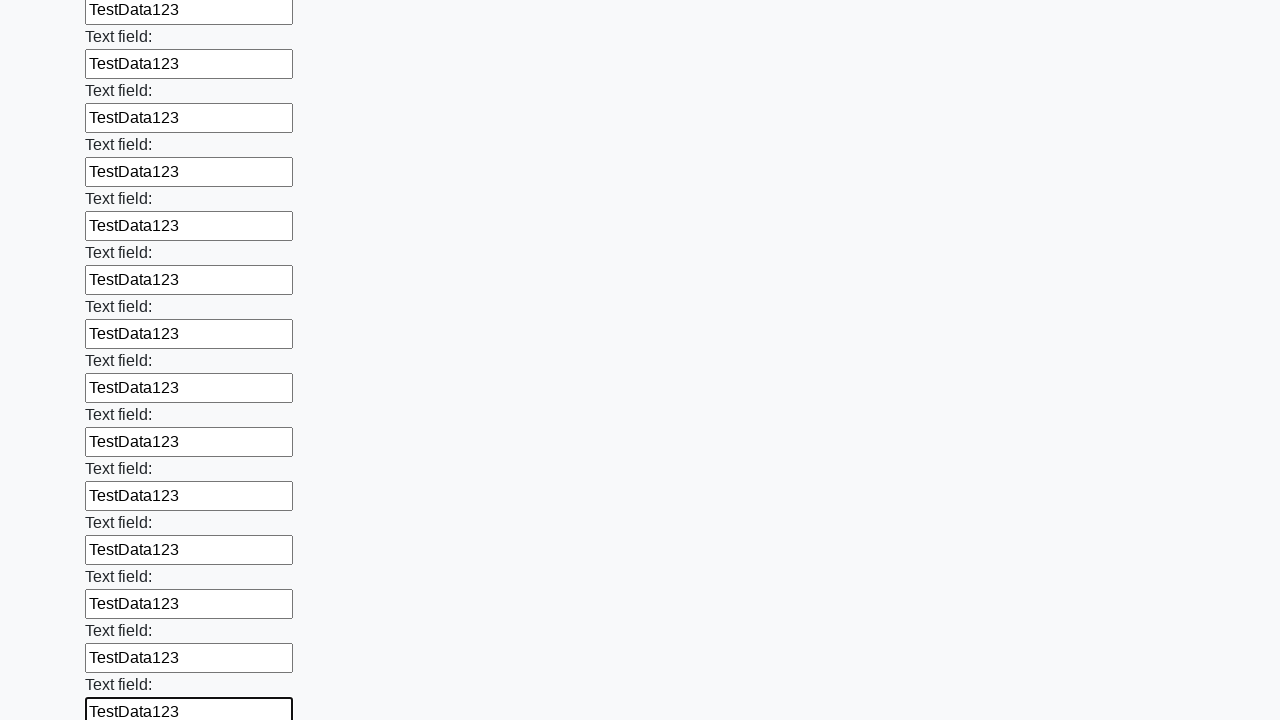

Filled input field with test data on input >> nth=78
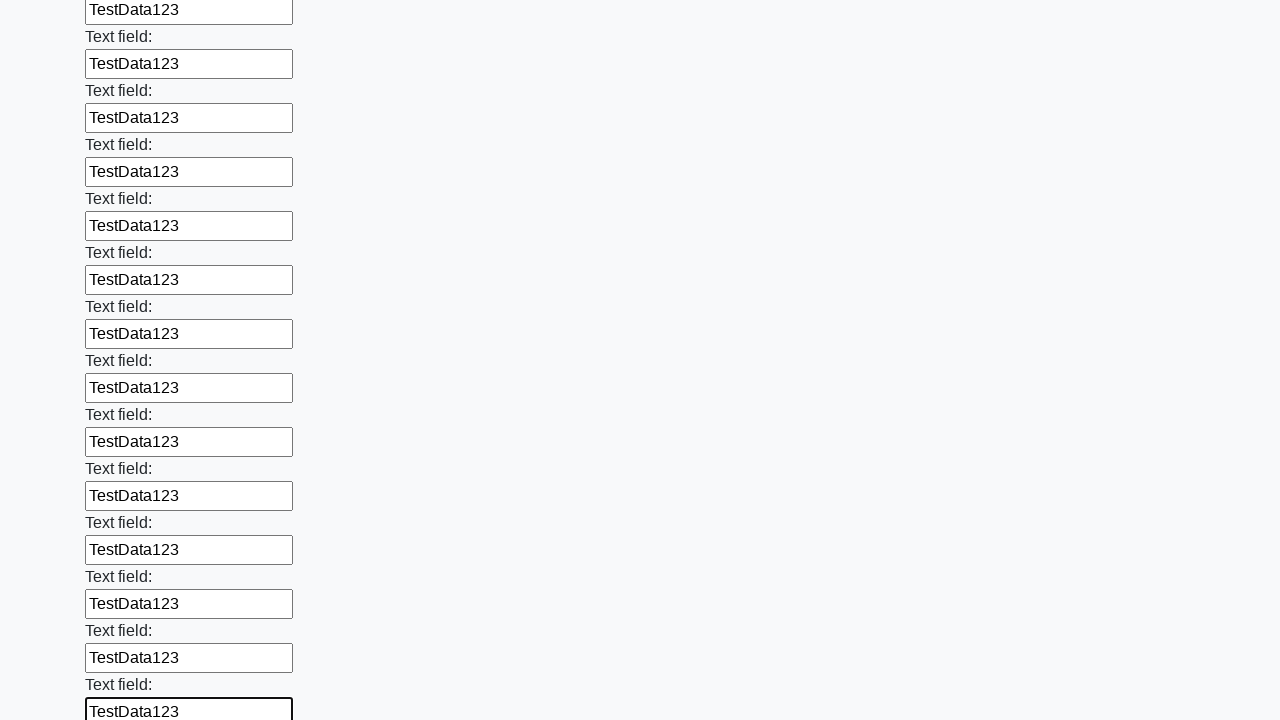

Filled input field with test data on input >> nth=79
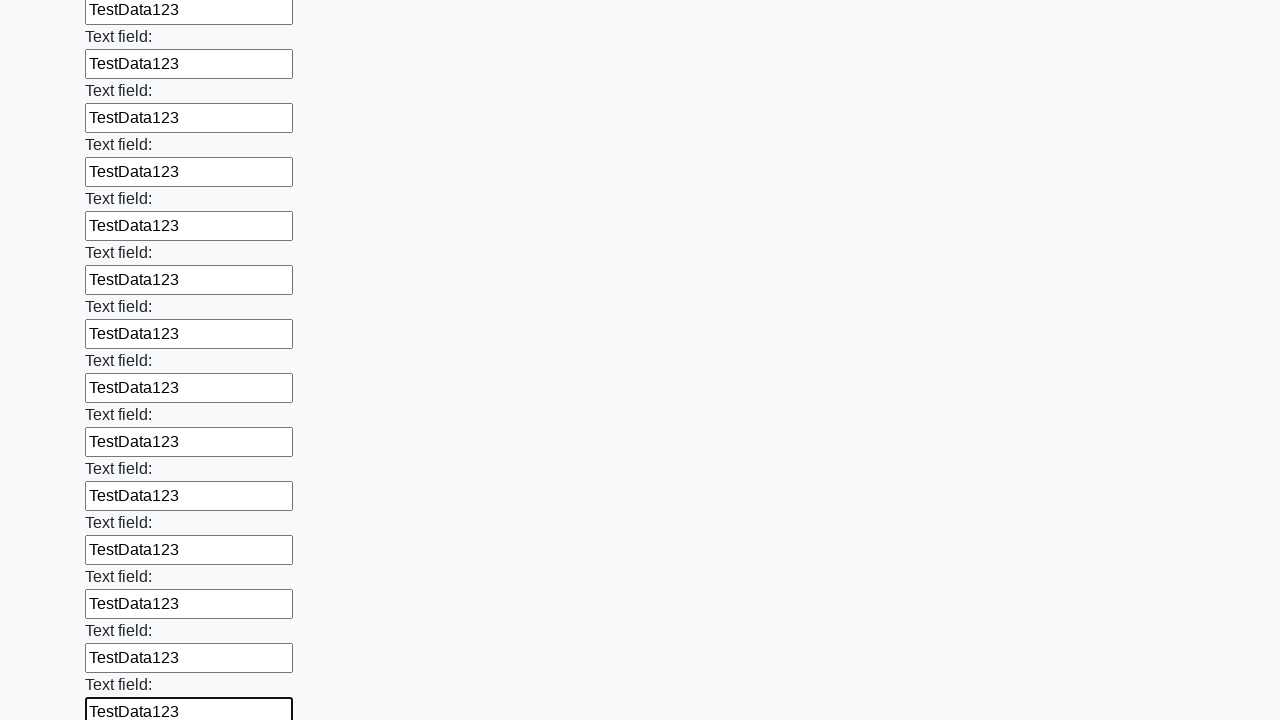

Filled input field with test data on input >> nth=80
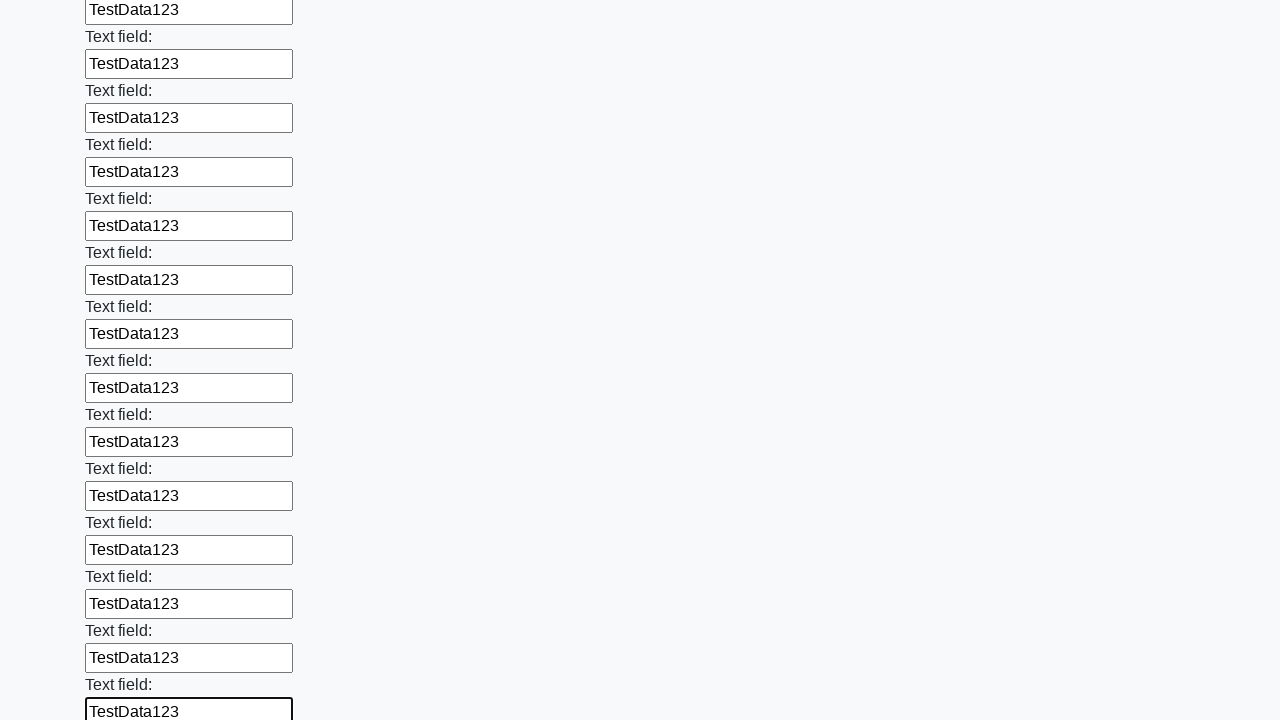

Filled input field with test data on input >> nth=81
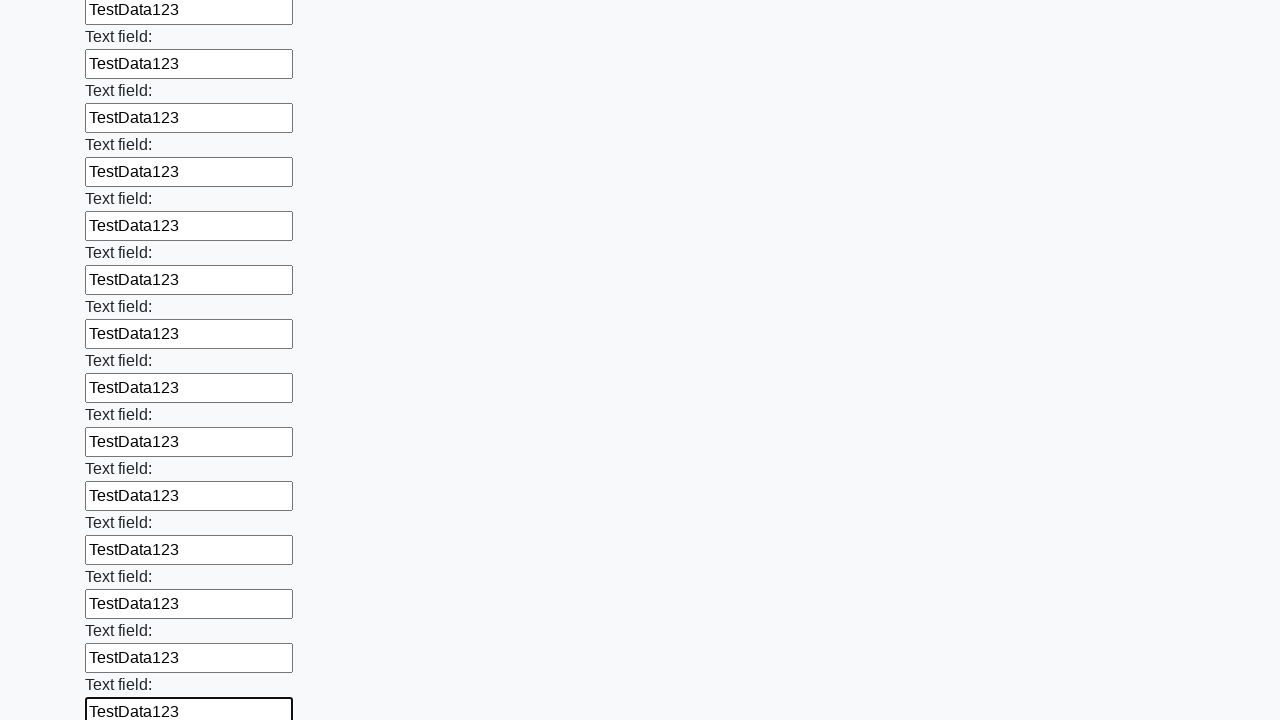

Filled input field with test data on input >> nth=82
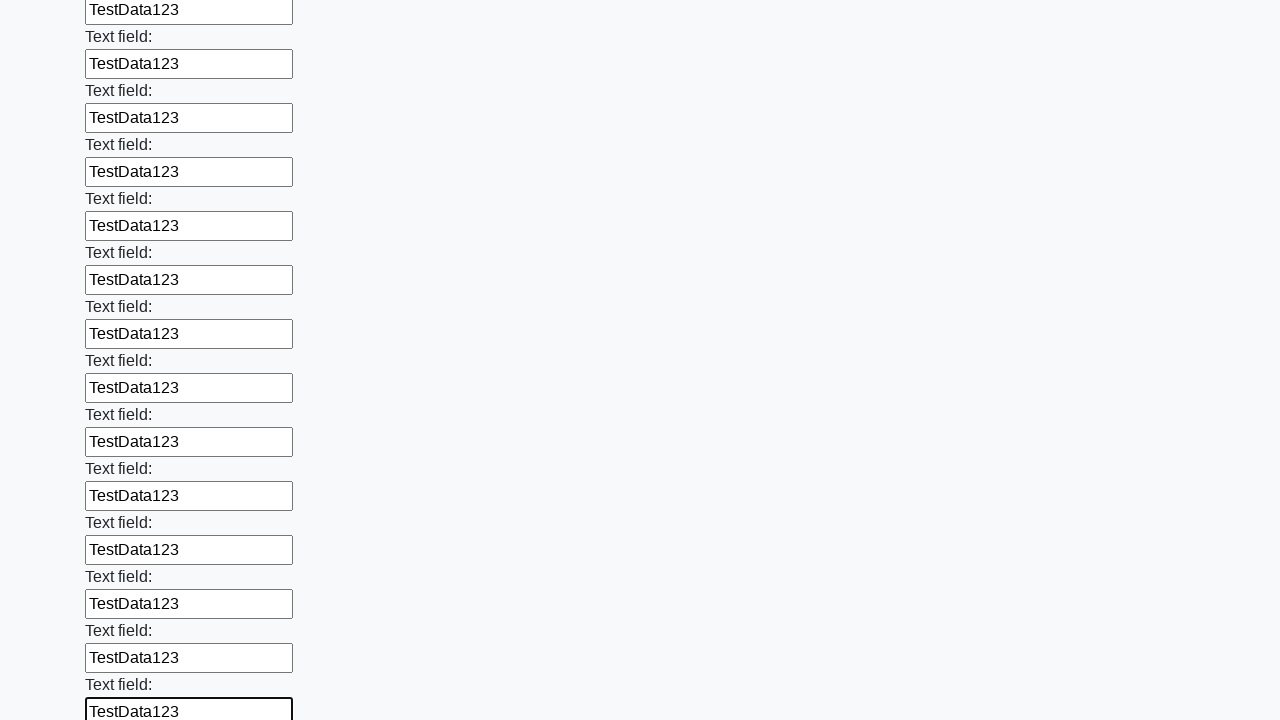

Filled input field with test data on input >> nth=83
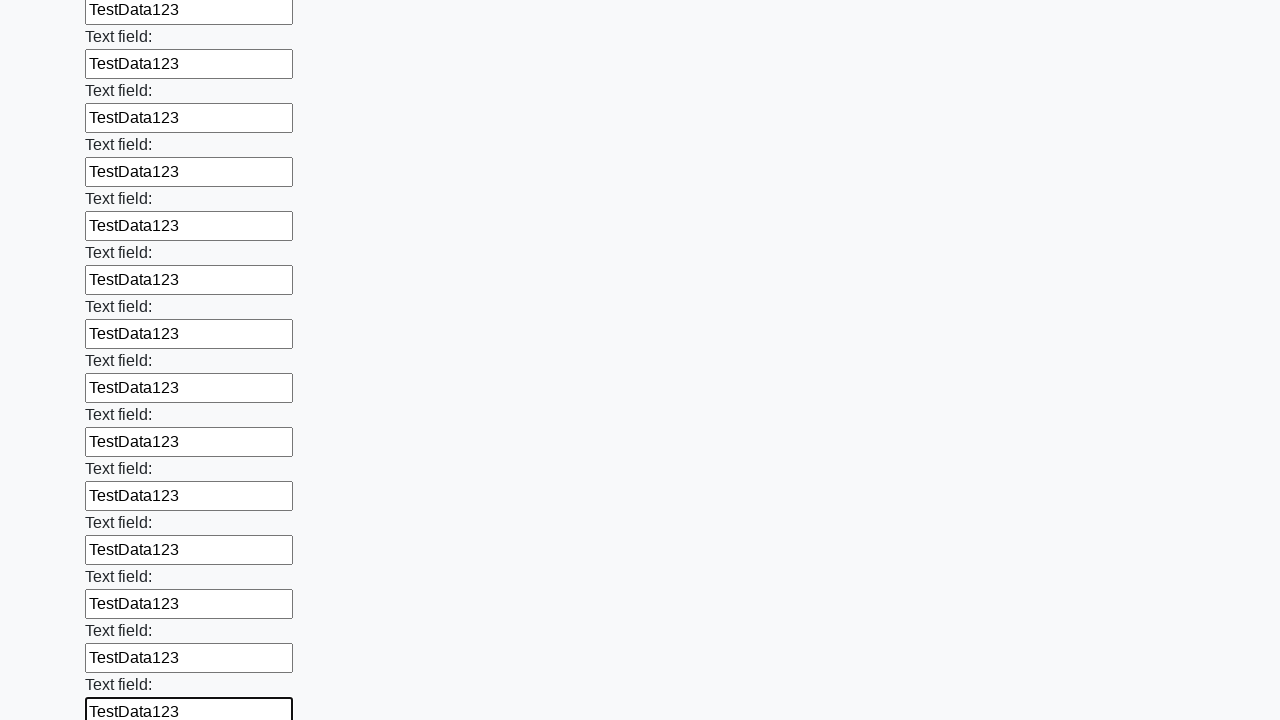

Filled input field with test data on input >> nth=84
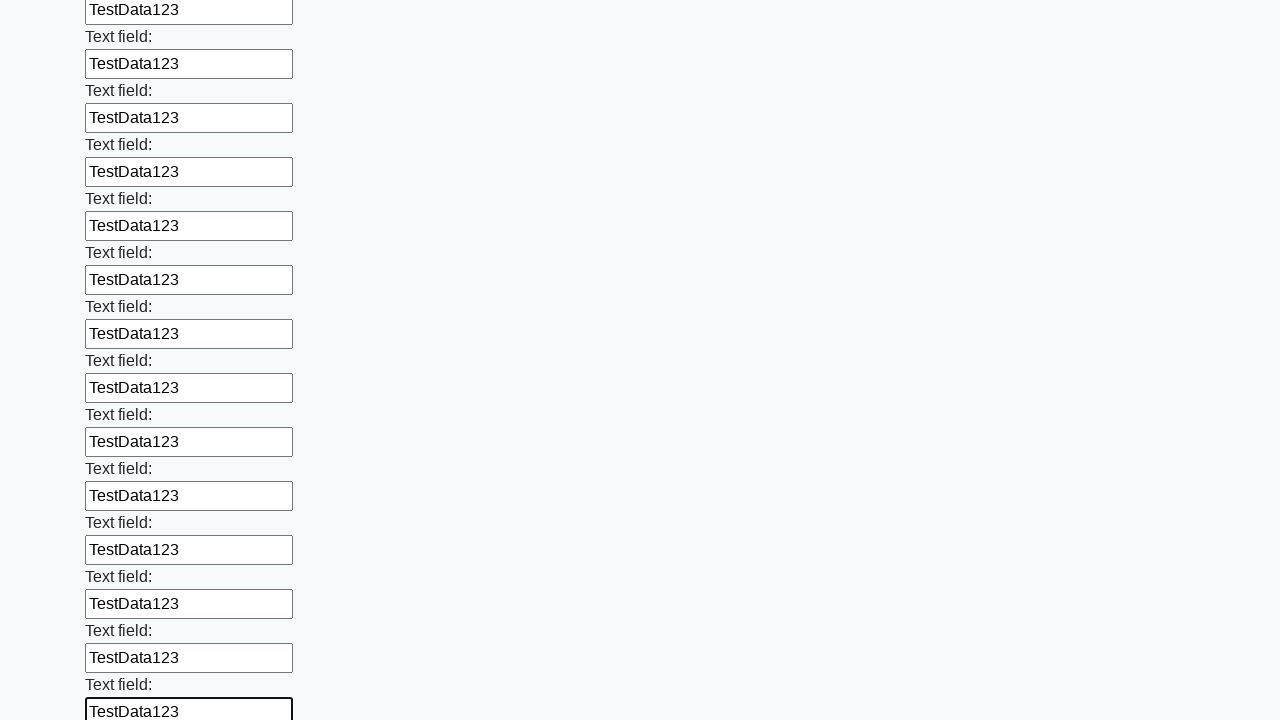

Filled input field with test data on input >> nth=85
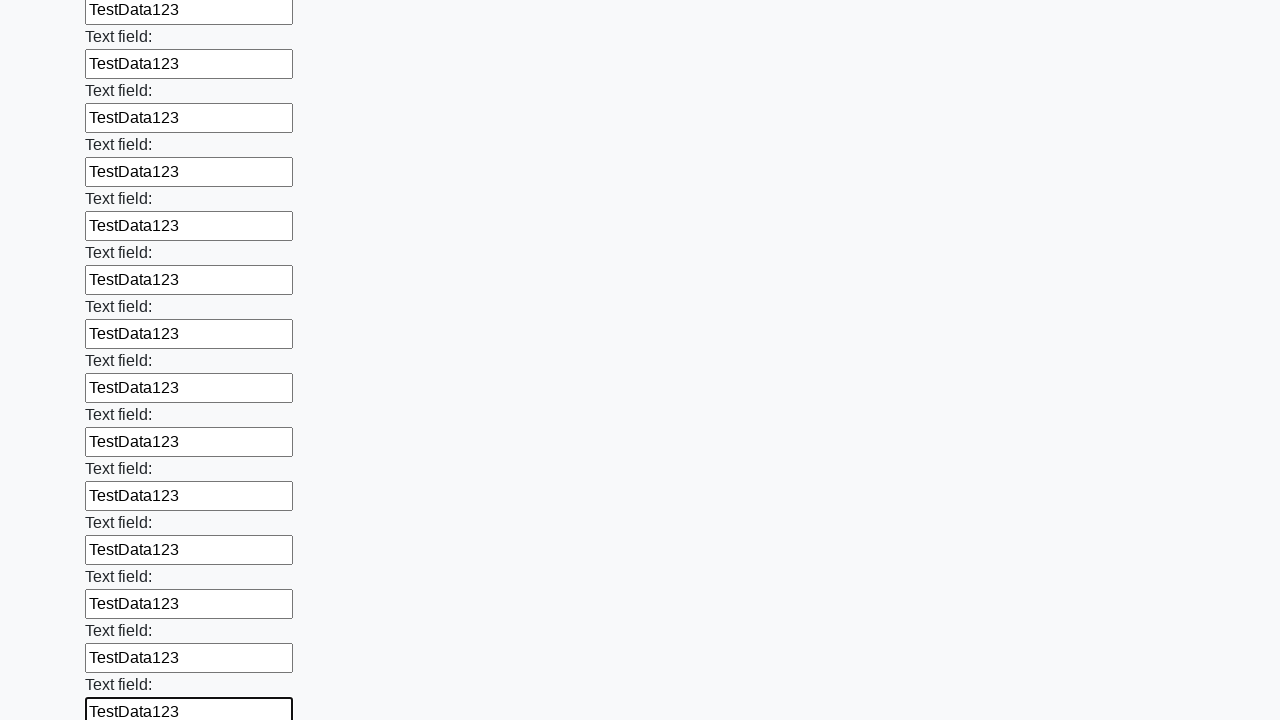

Filled input field with test data on input >> nth=86
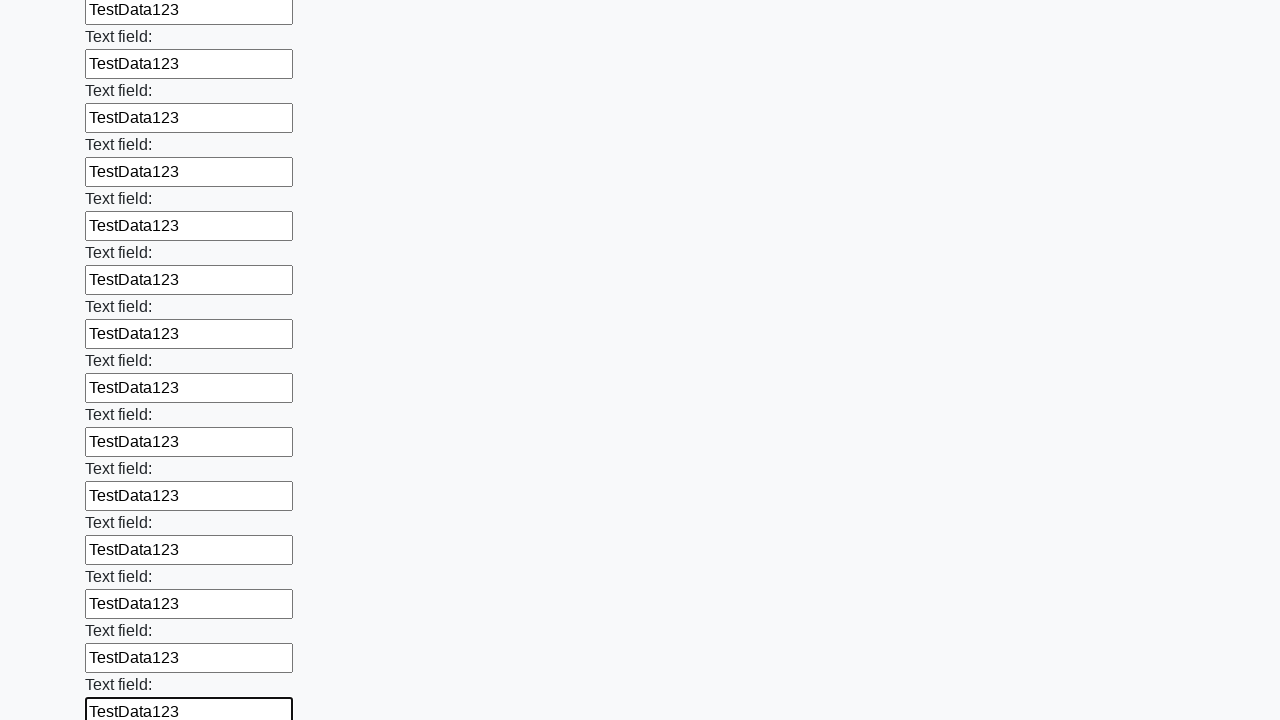

Filled input field with test data on input >> nth=87
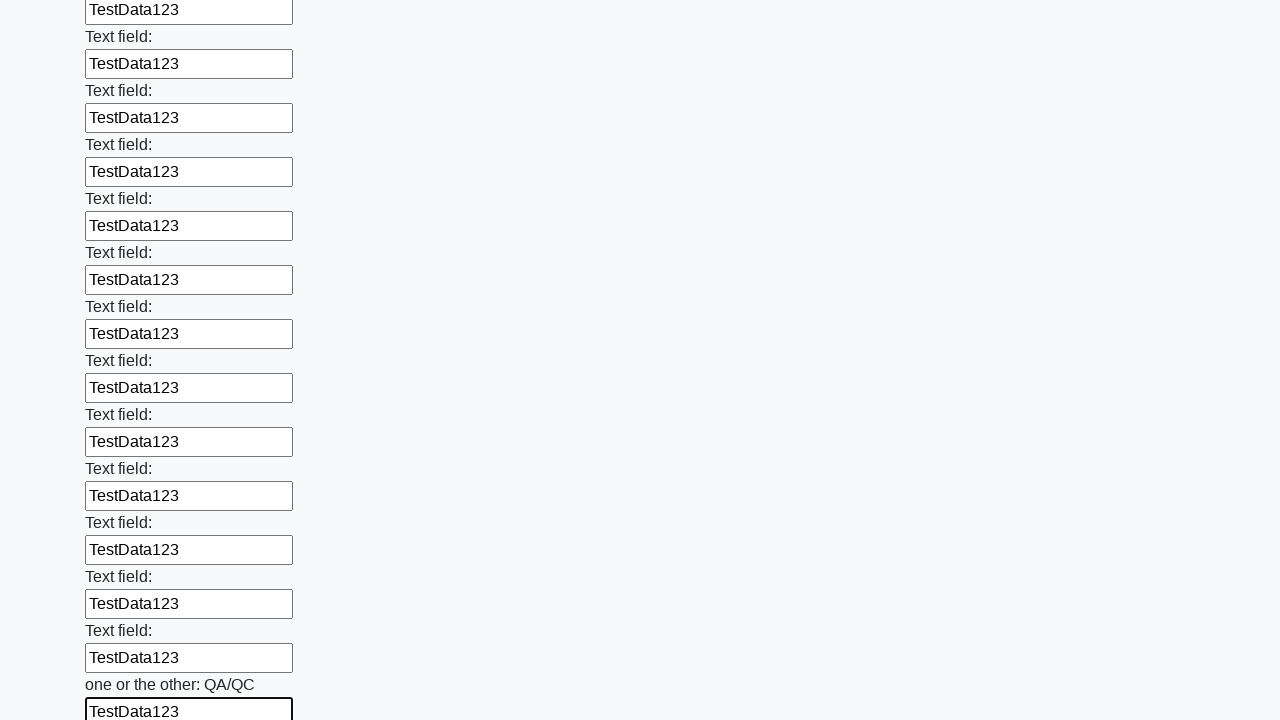

Filled input field with test data on input >> nth=88
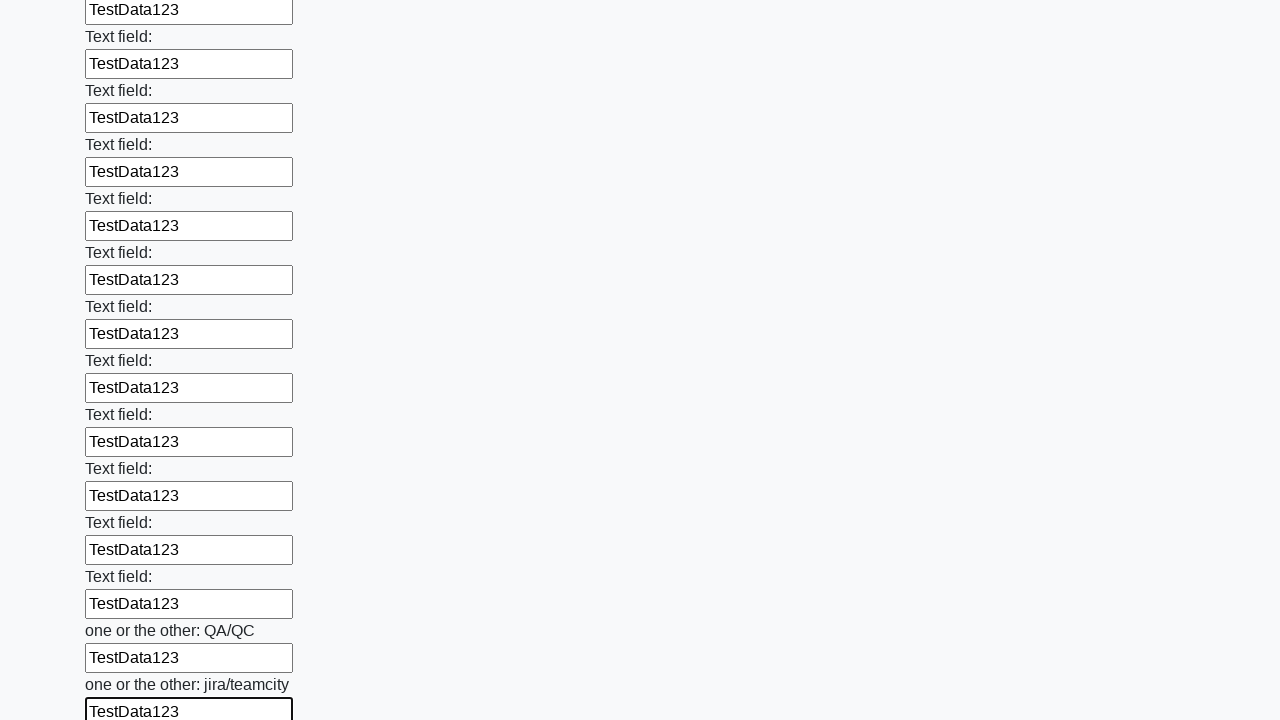

Filled input field with test data on input >> nth=89
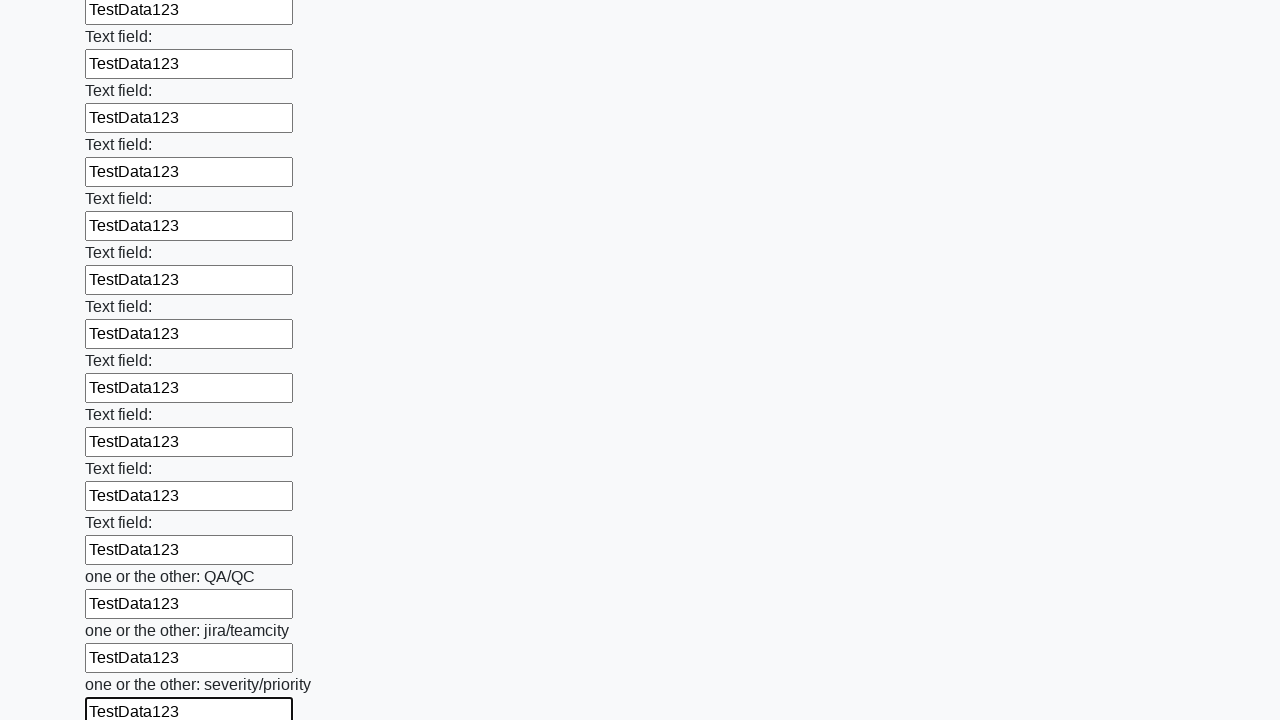

Filled input field with test data on input >> nth=90
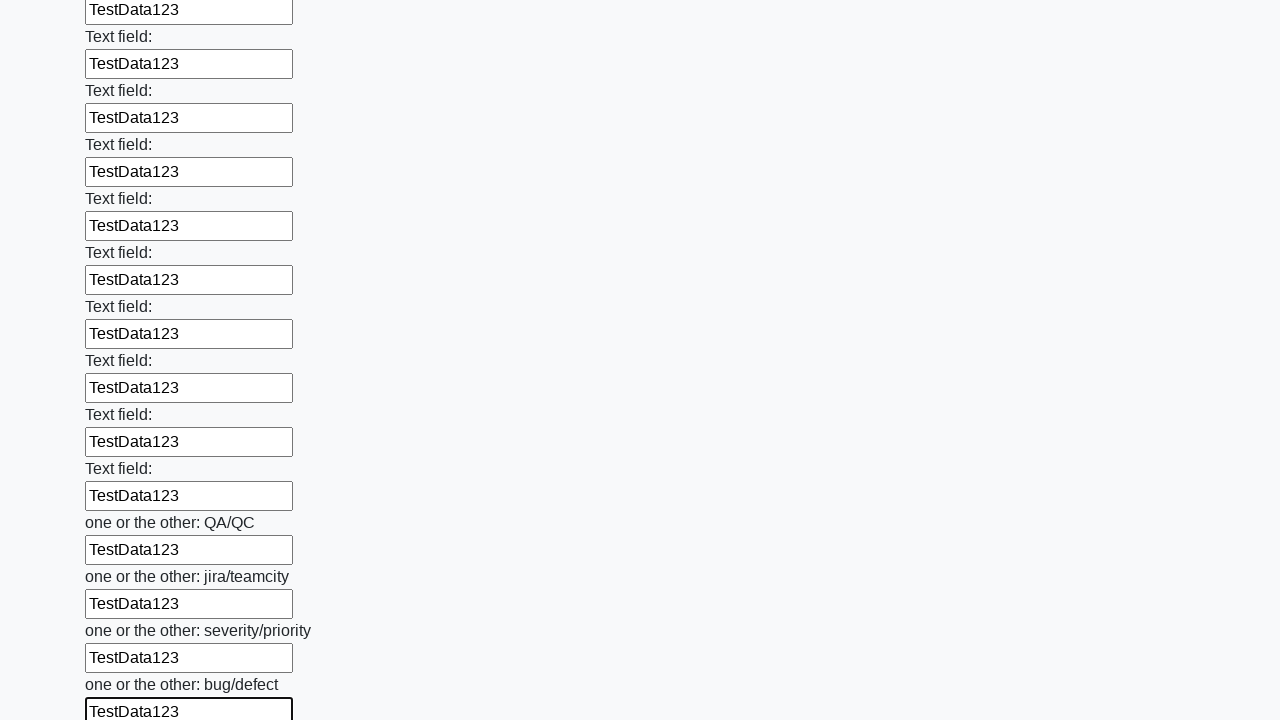

Filled input field with test data on input >> nth=91
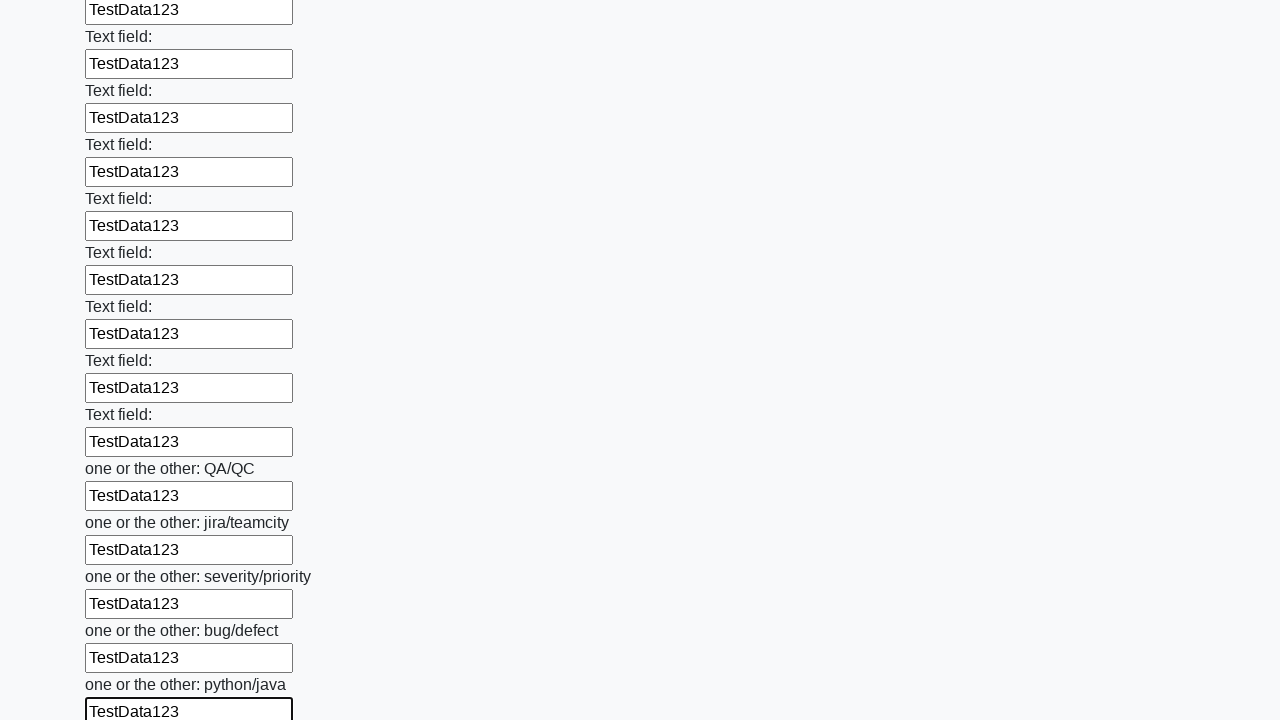

Filled input field with test data on input >> nth=92
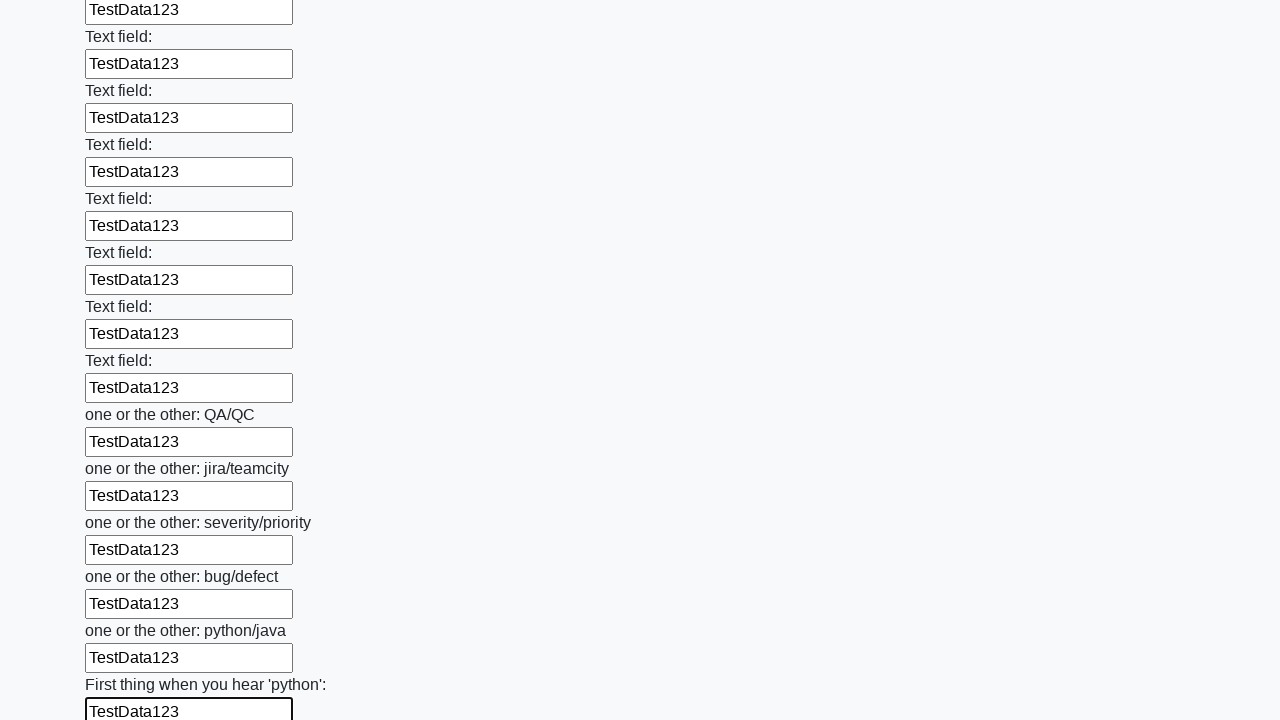

Filled input field with test data on input >> nth=93
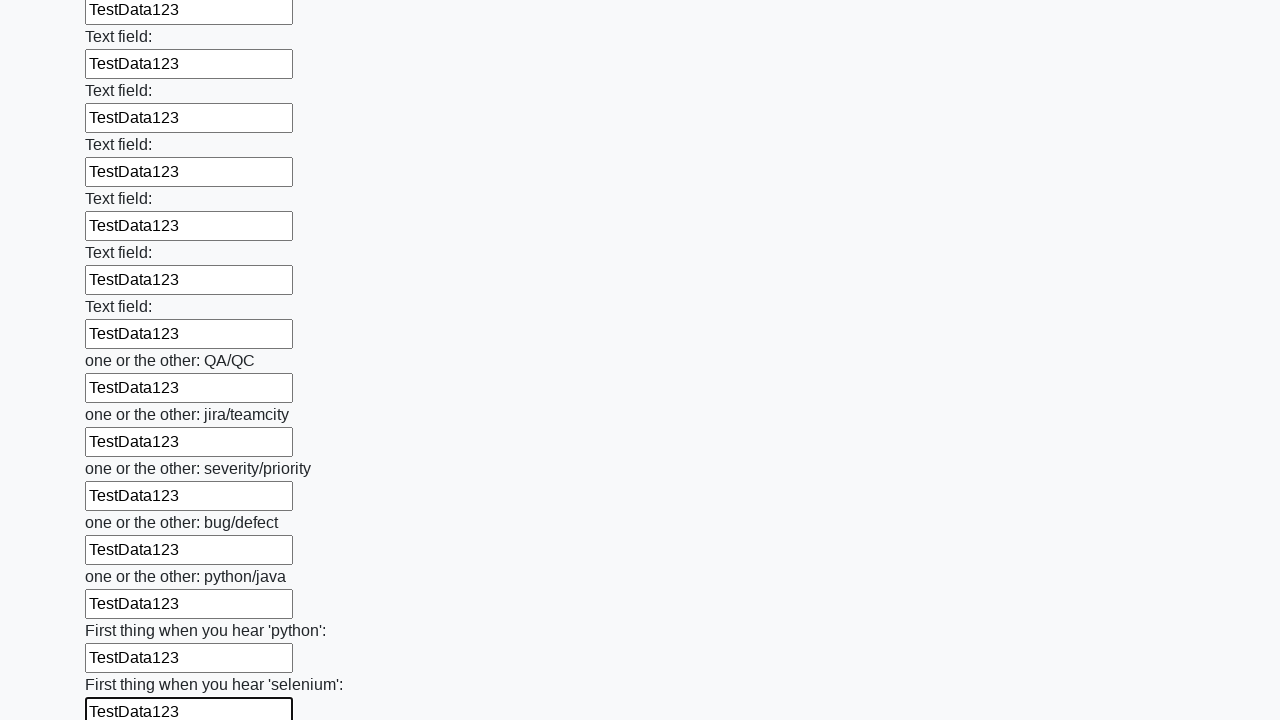

Filled input field with test data on input >> nth=94
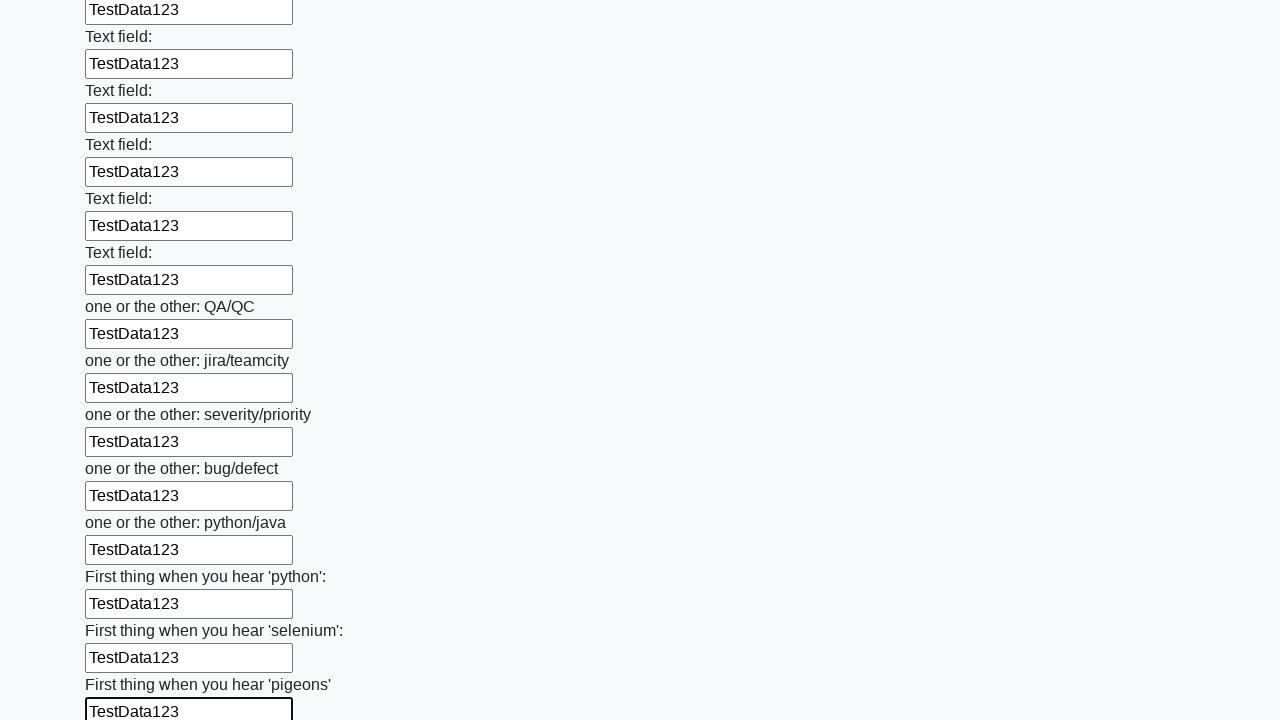

Filled input field with test data on input >> nth=95
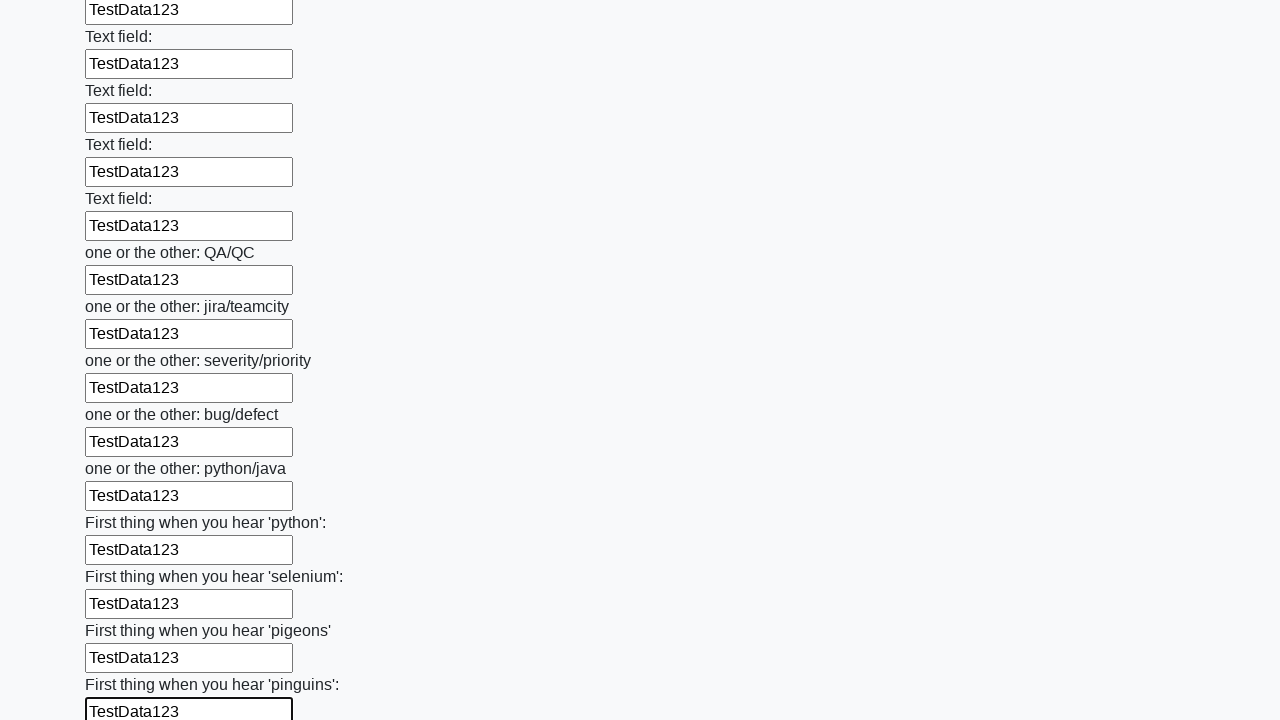

Filled input field with test data on input >> nth=96
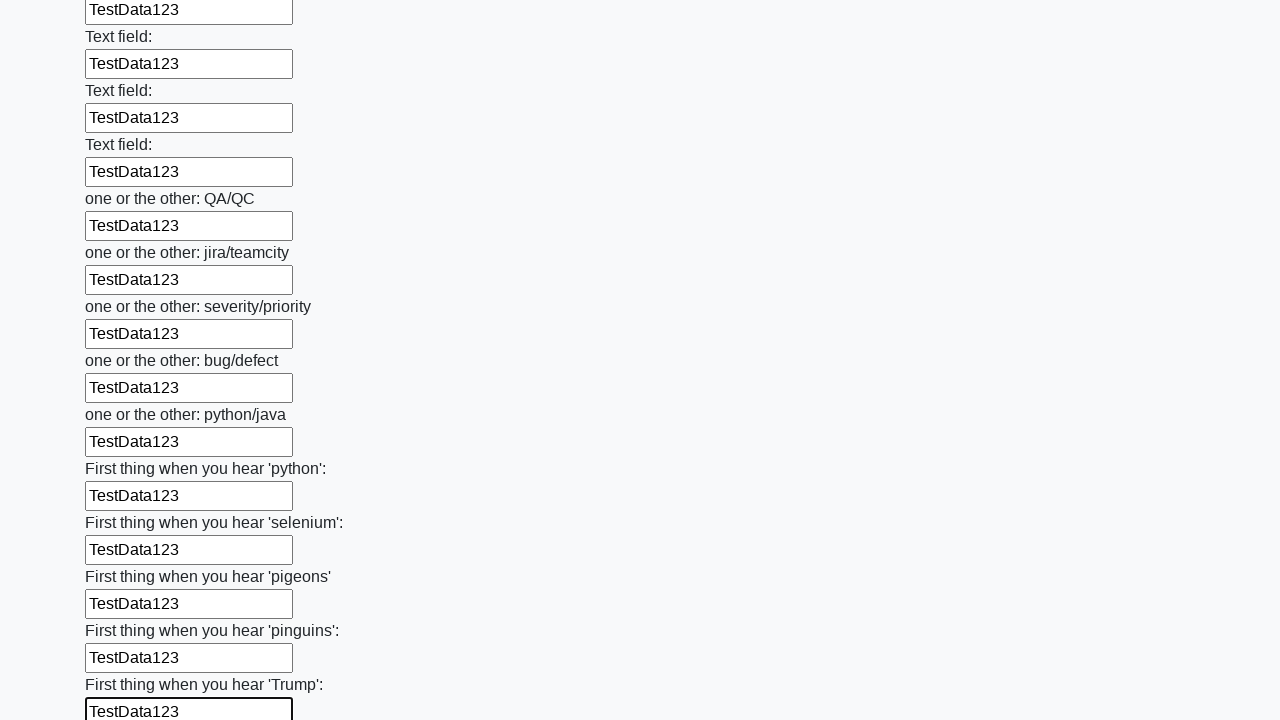

Filled input field with test data on input >> nth=97
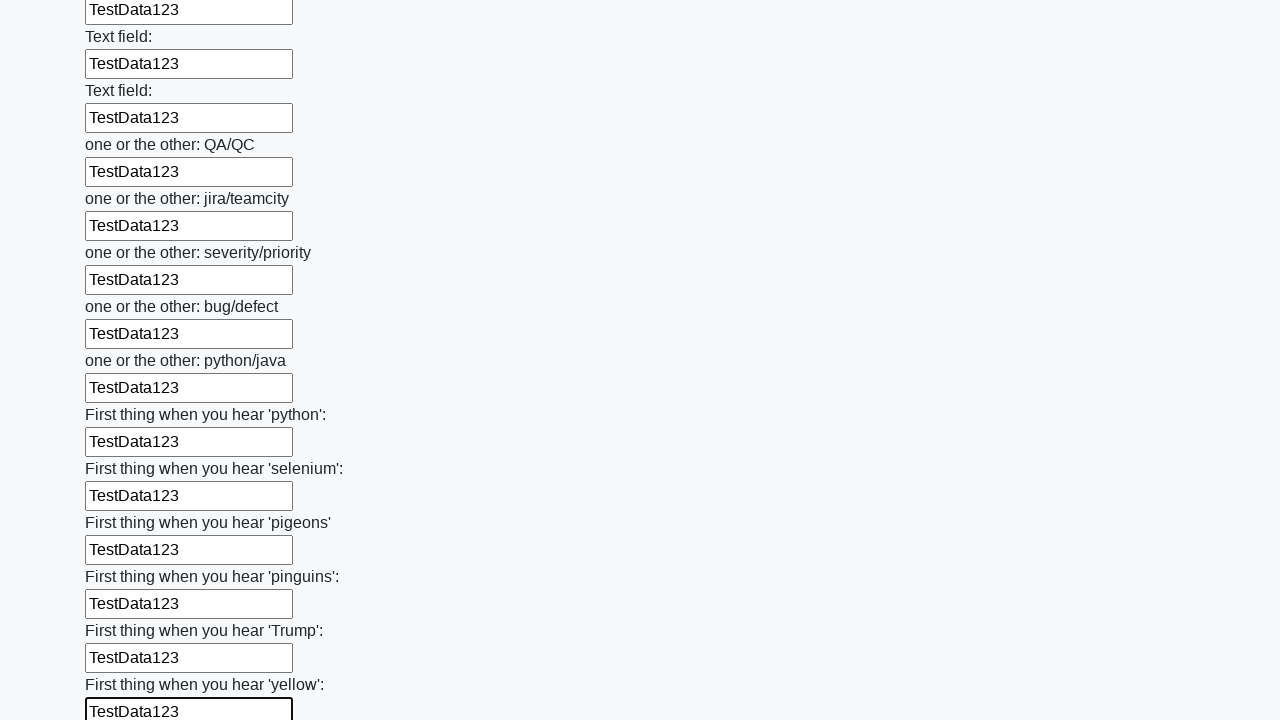

Filled input field with test data on input >> nth=98
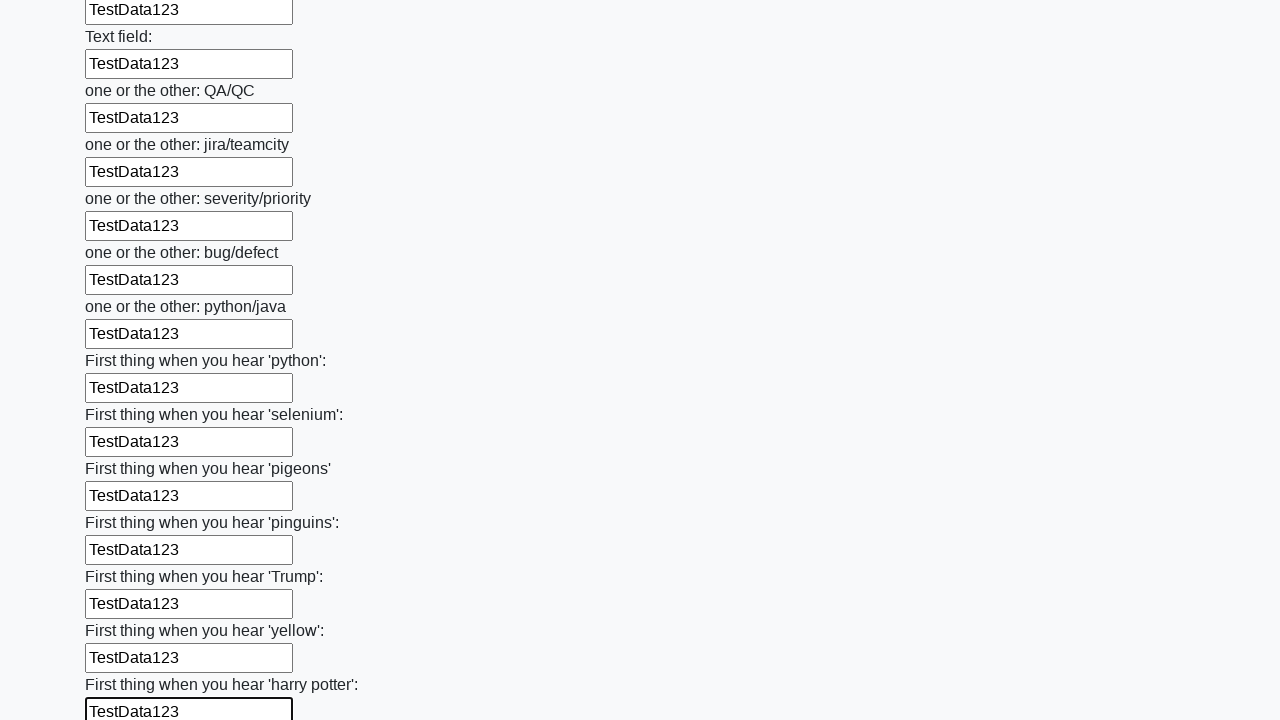

Filled input field with test data on input >> nth=99
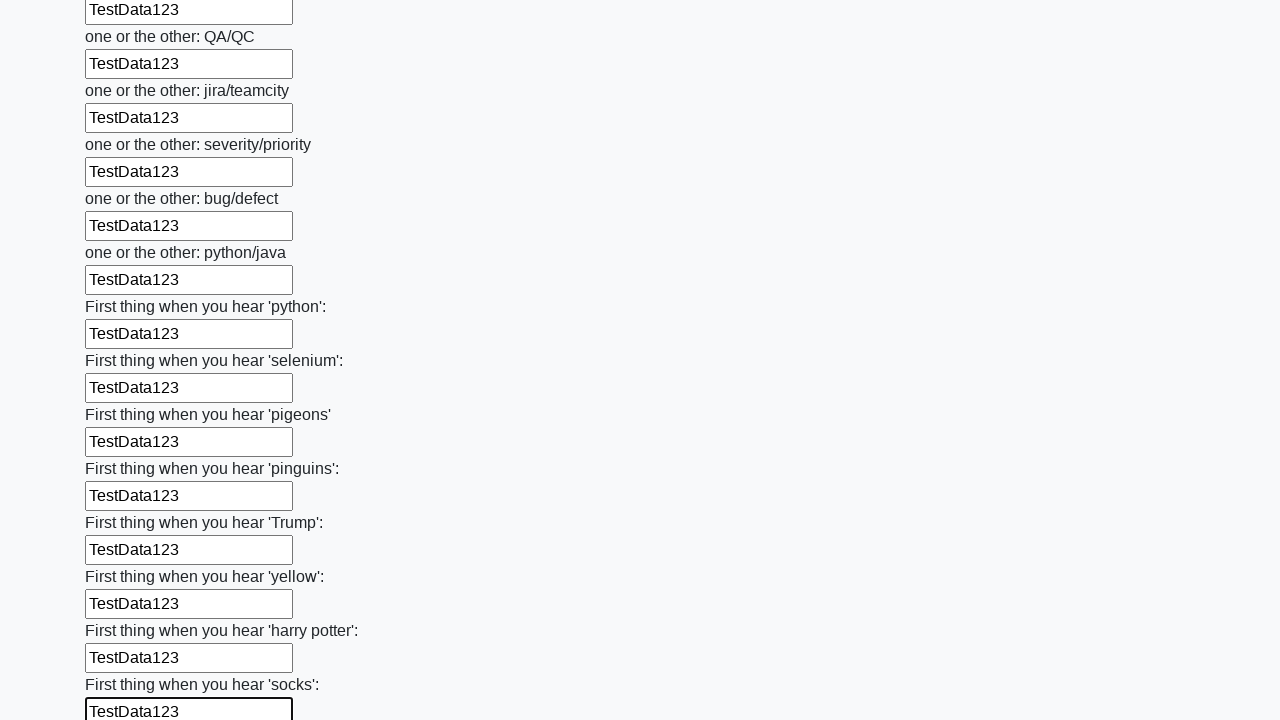

Clicked the submit button at (123, 611) on button.btn
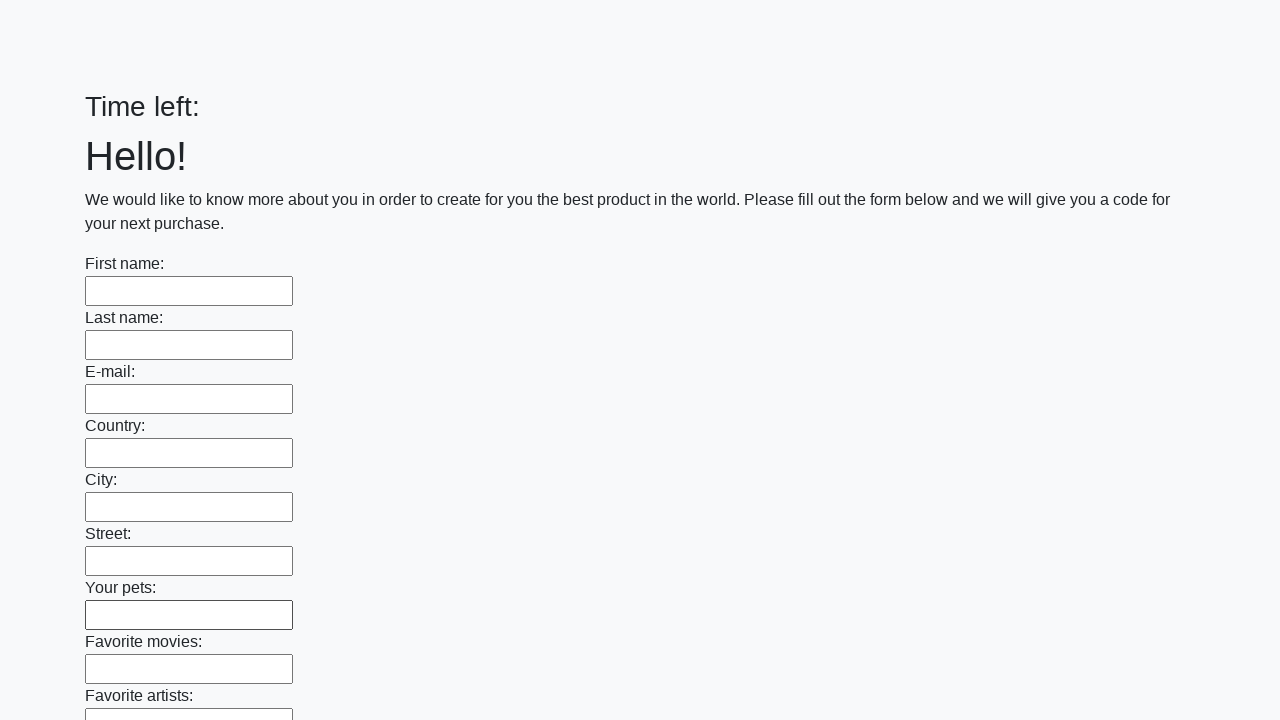

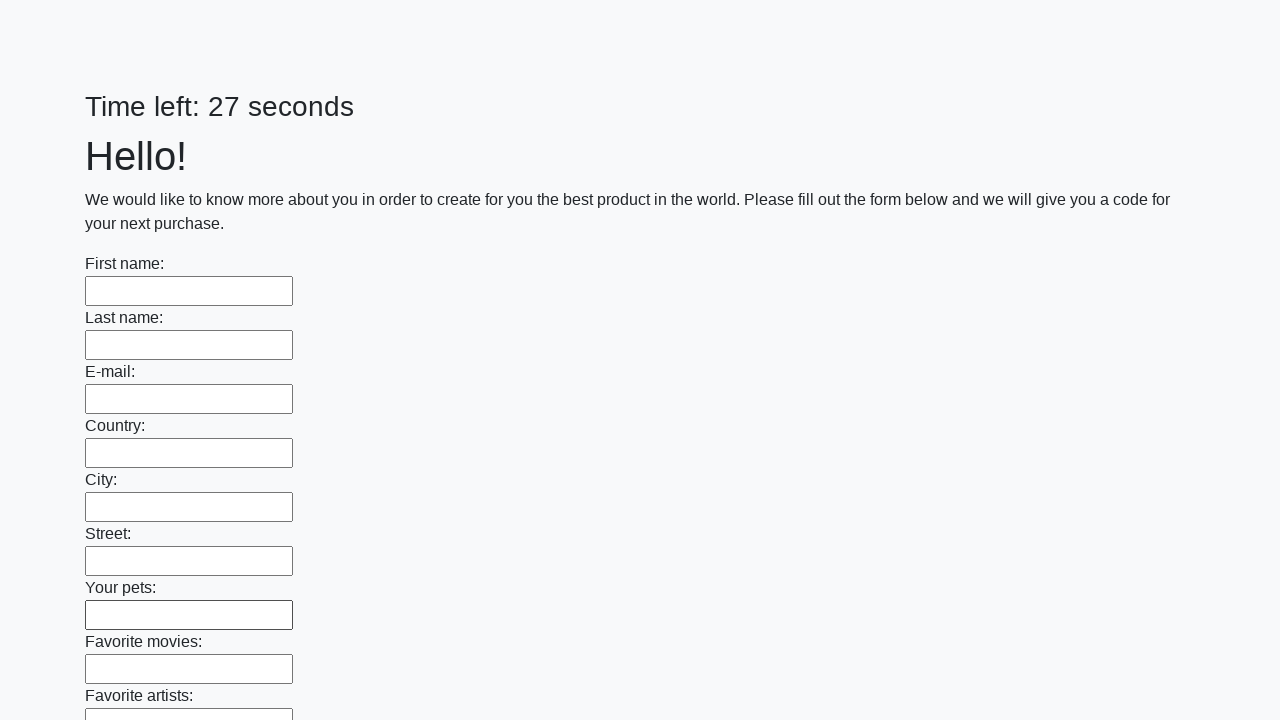